Tests bulk form filling by filling all input elements on a page with the same value and submitting

Starting URL: http://suninjuly.github.io/huge_form.html

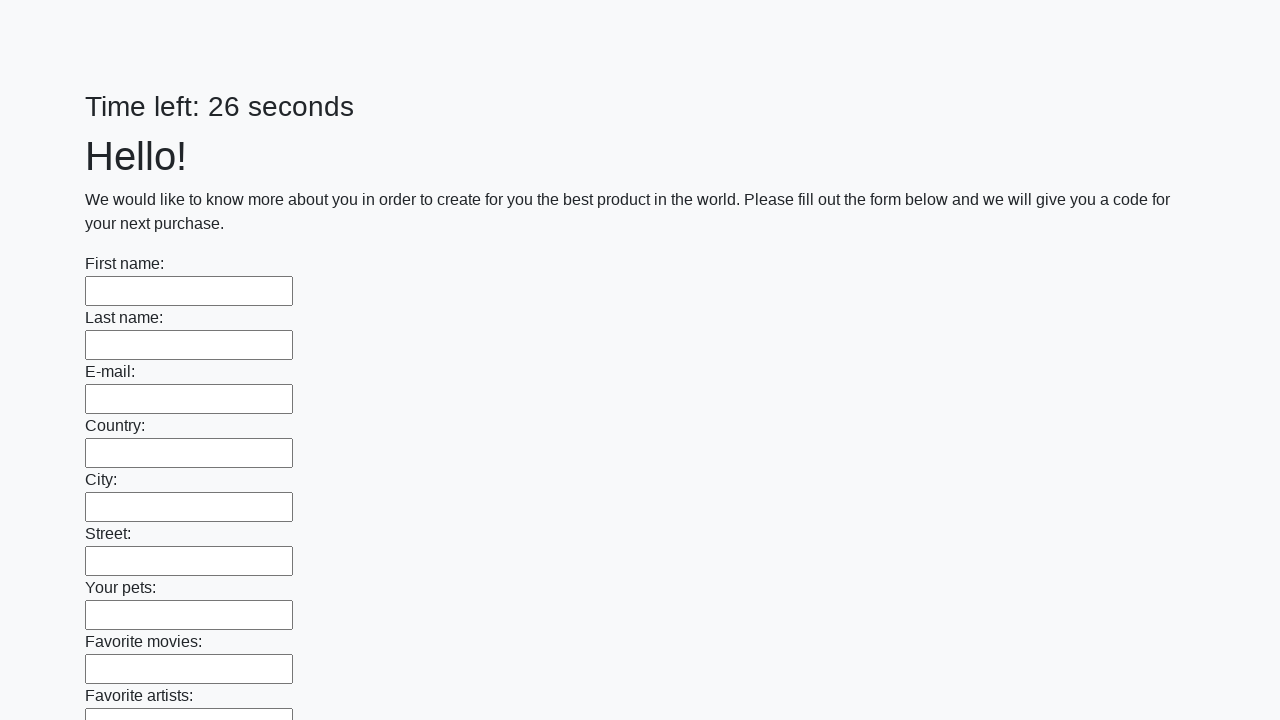

Navigated to huge form test page
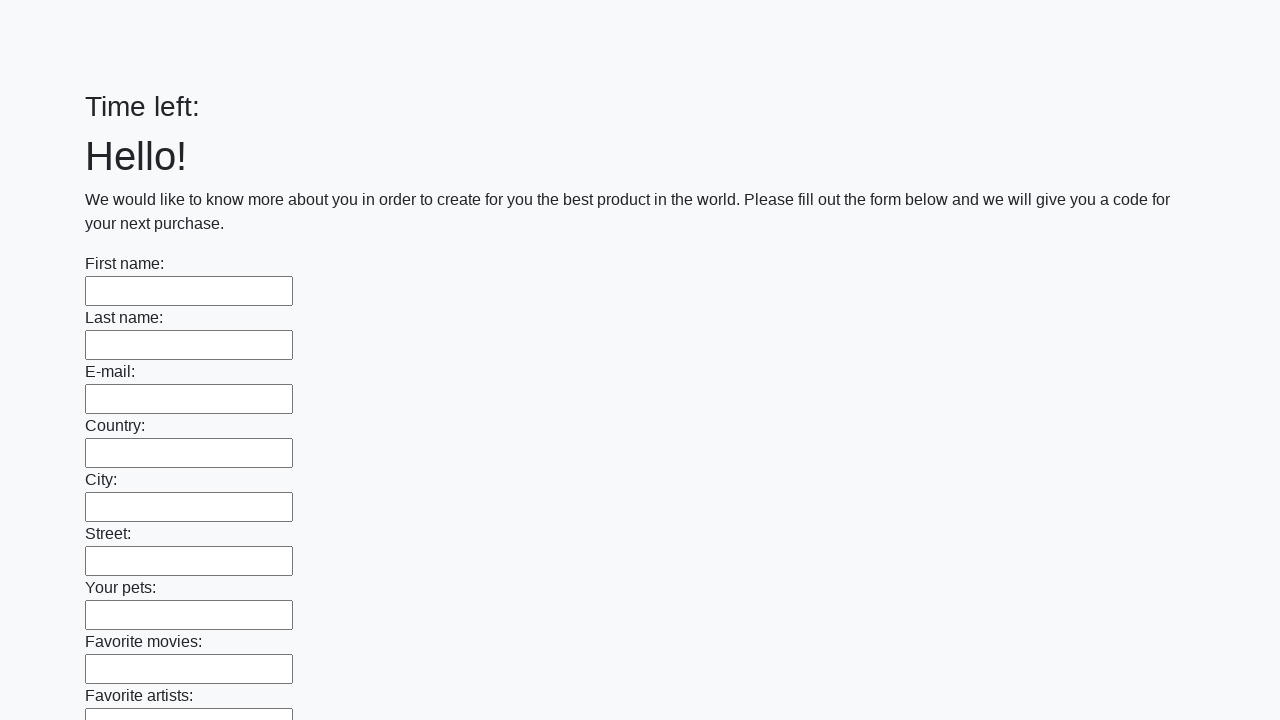

Filled input element with 'Мой ответ' on input >> nth=0
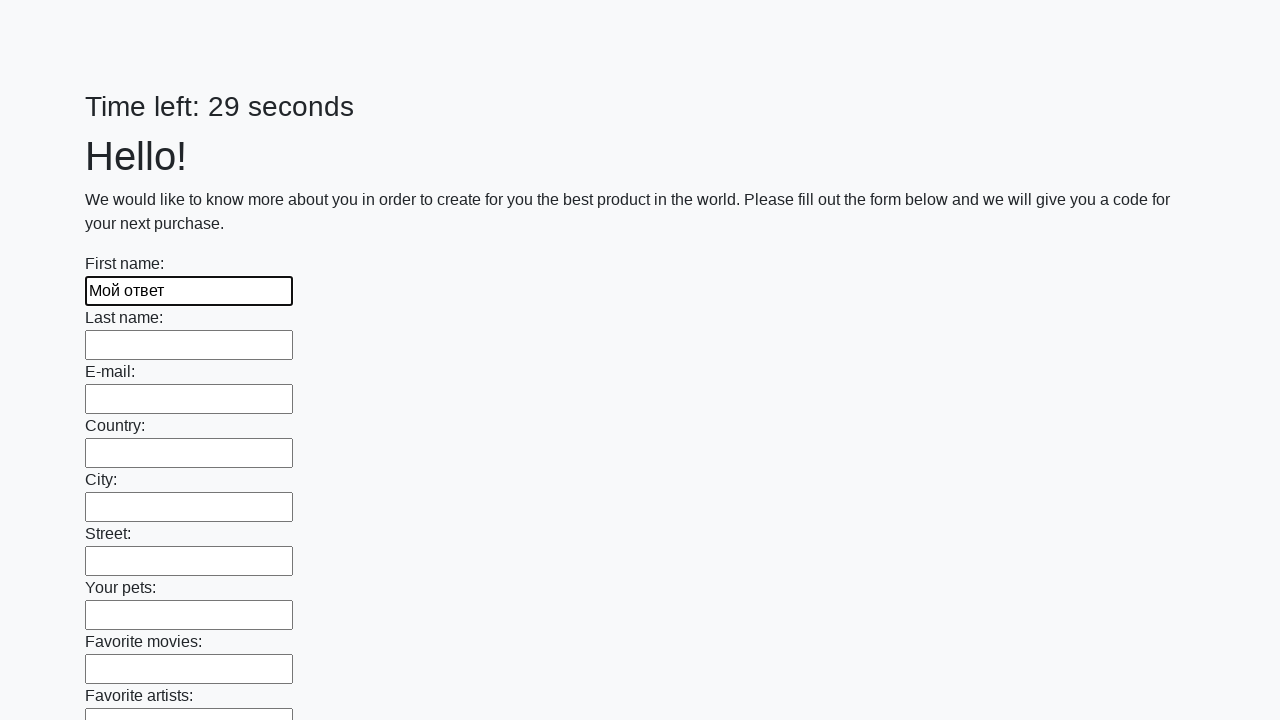

Filled input element with 'Мой ответ' on input >> nth=1
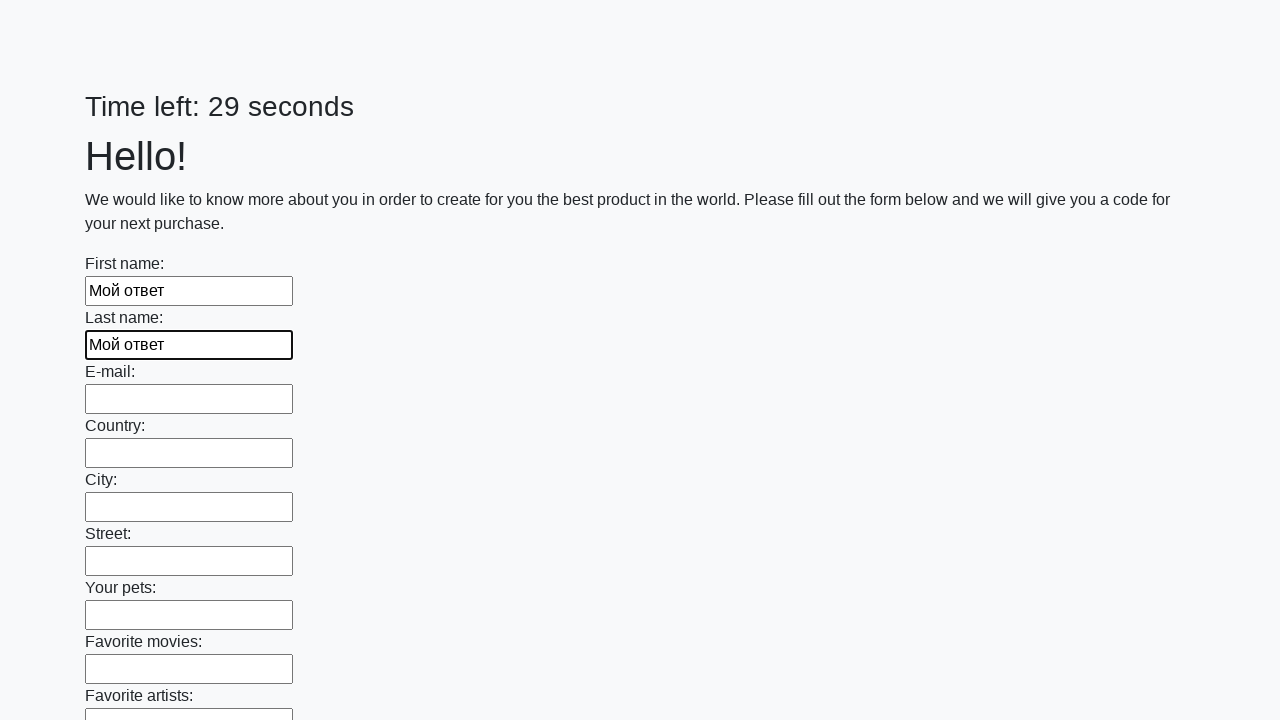

Filled input element with 'Мой ответ' on input >> nth=2
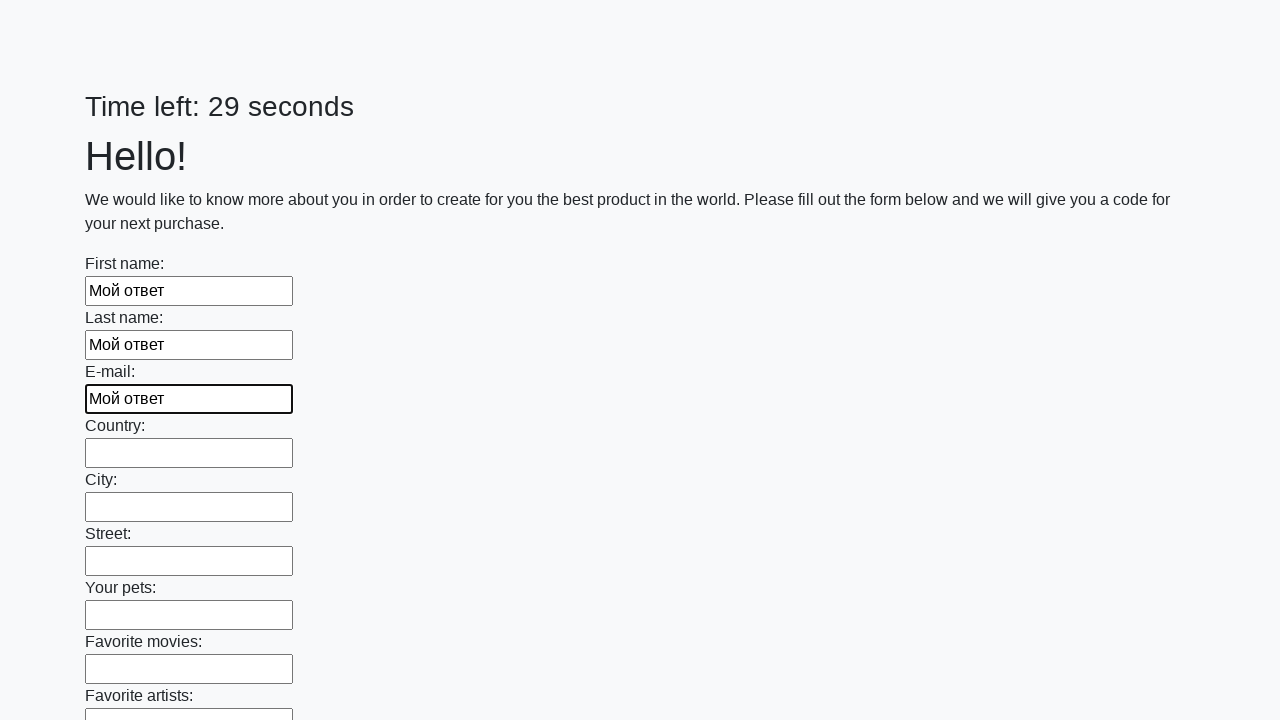

Filled input element with 'Мой ответ' on input >> nth=3
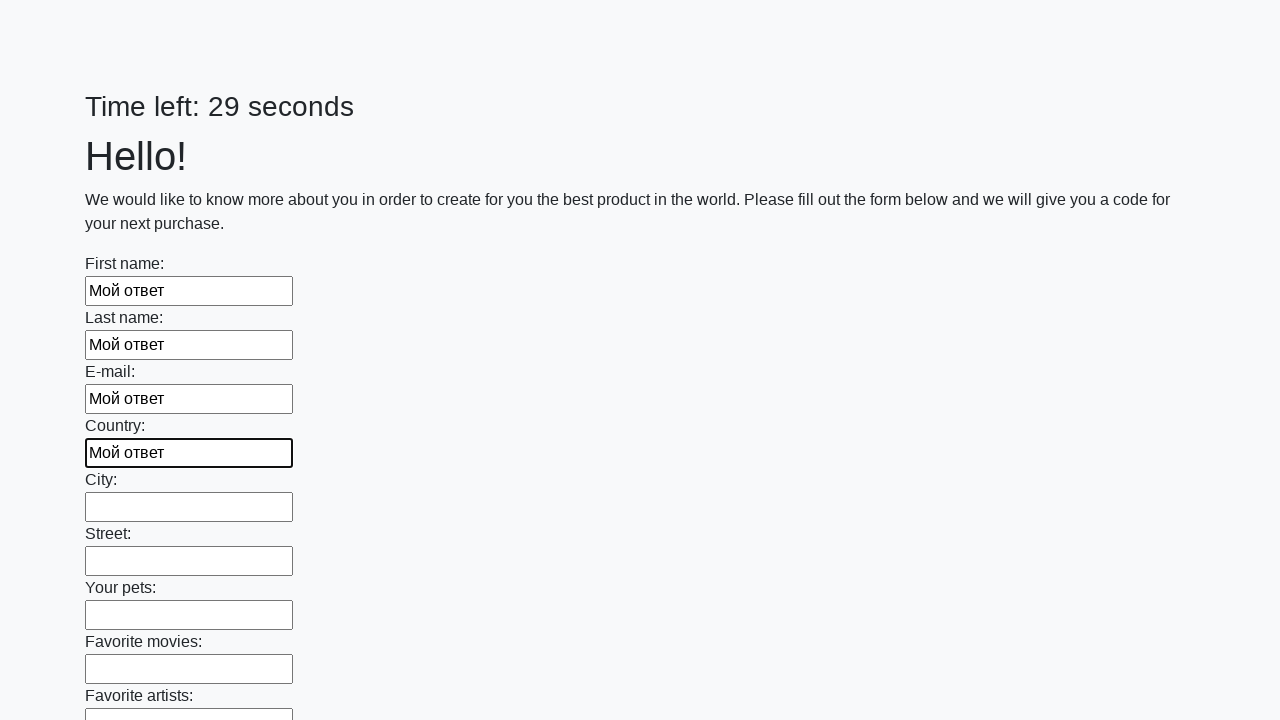

Filled input element with 'Мой ответ' on input >> nth=4
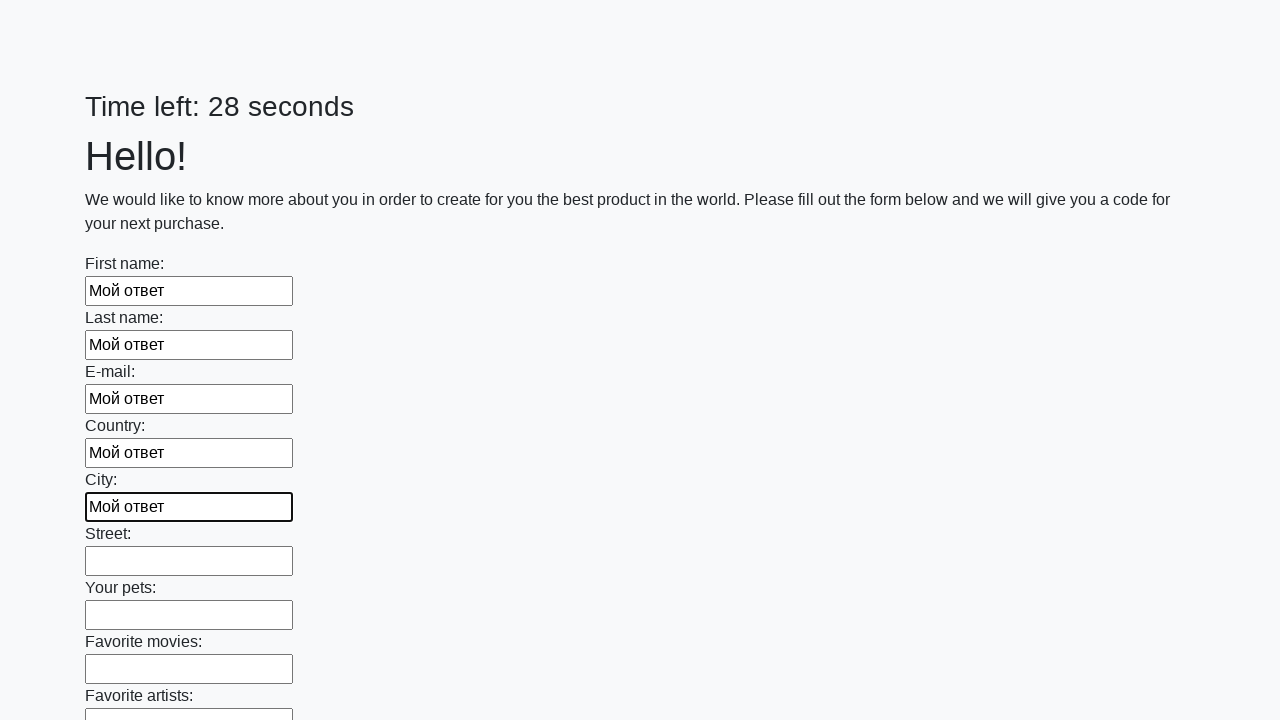

Filled input element with 'Мой ответ' on input >> nth=5
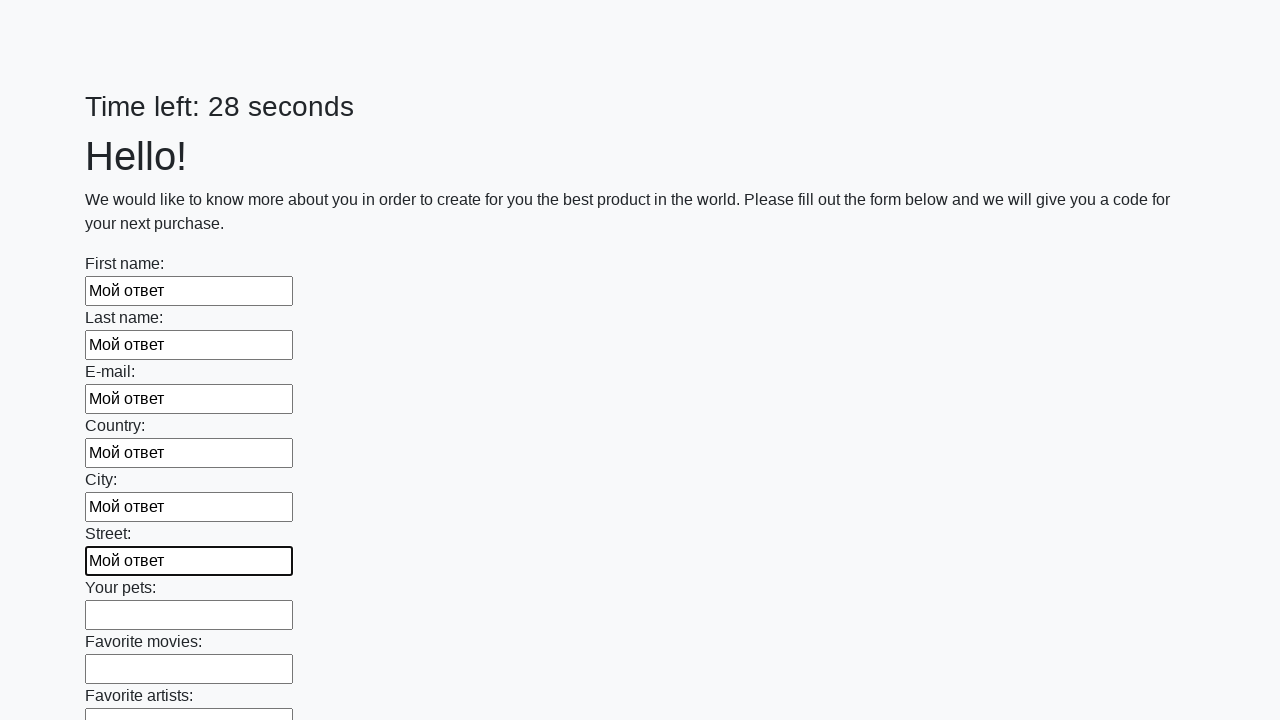

Filled input element with 'Мой ответ' on input >> nth=6
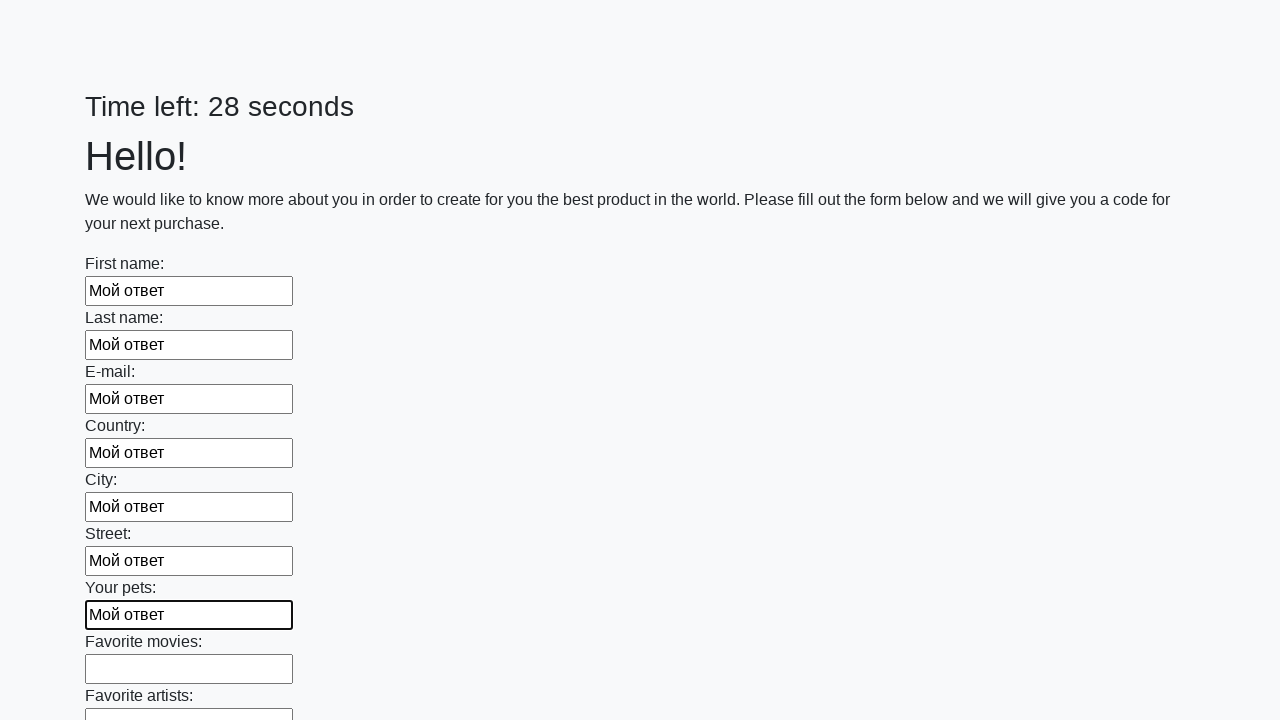

Filled input element with 'Мой ответ' on input >> nth=7
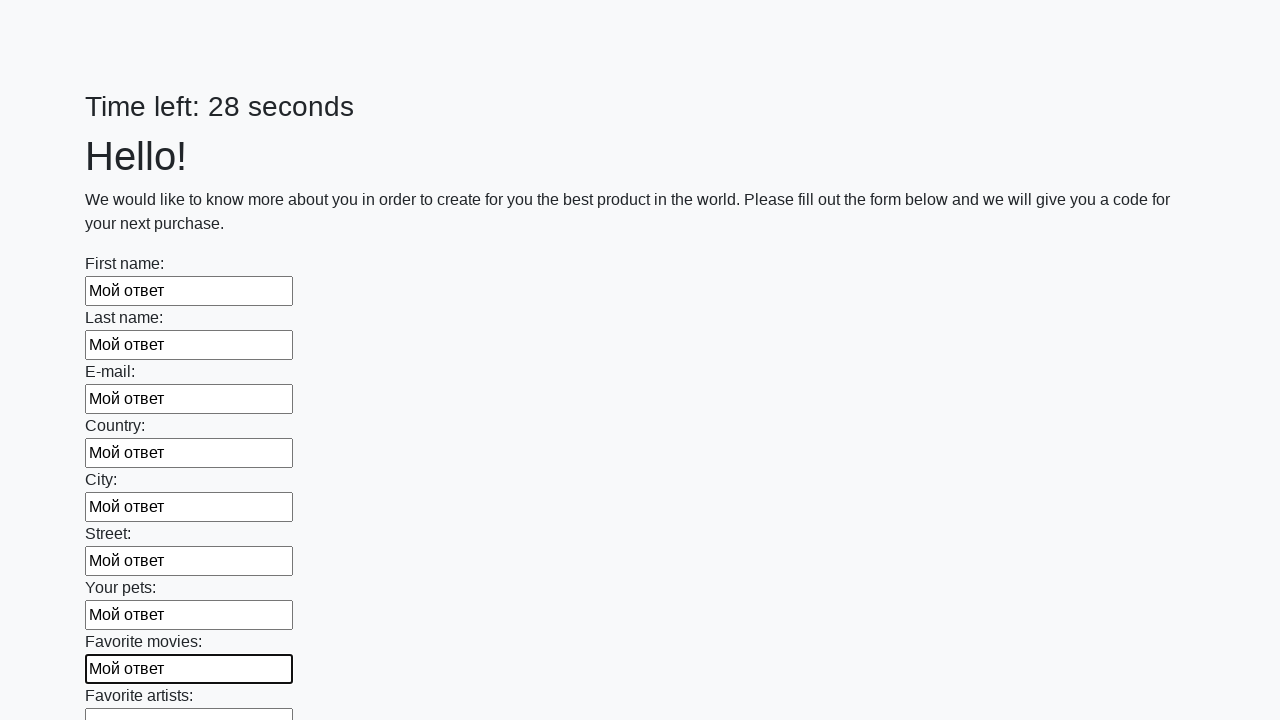

Filled input element with 'Мой ответ' on input >> nth=8
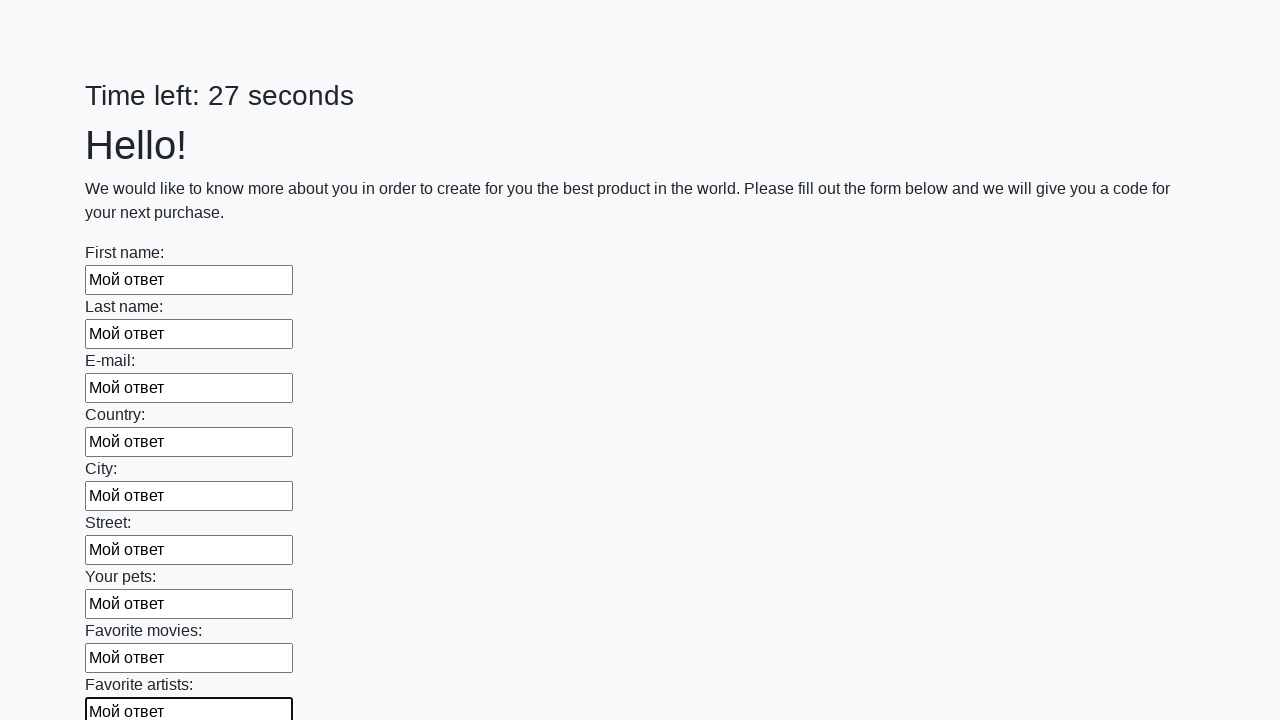

Filled input element with 'Мой ответ' on input >> nth=9
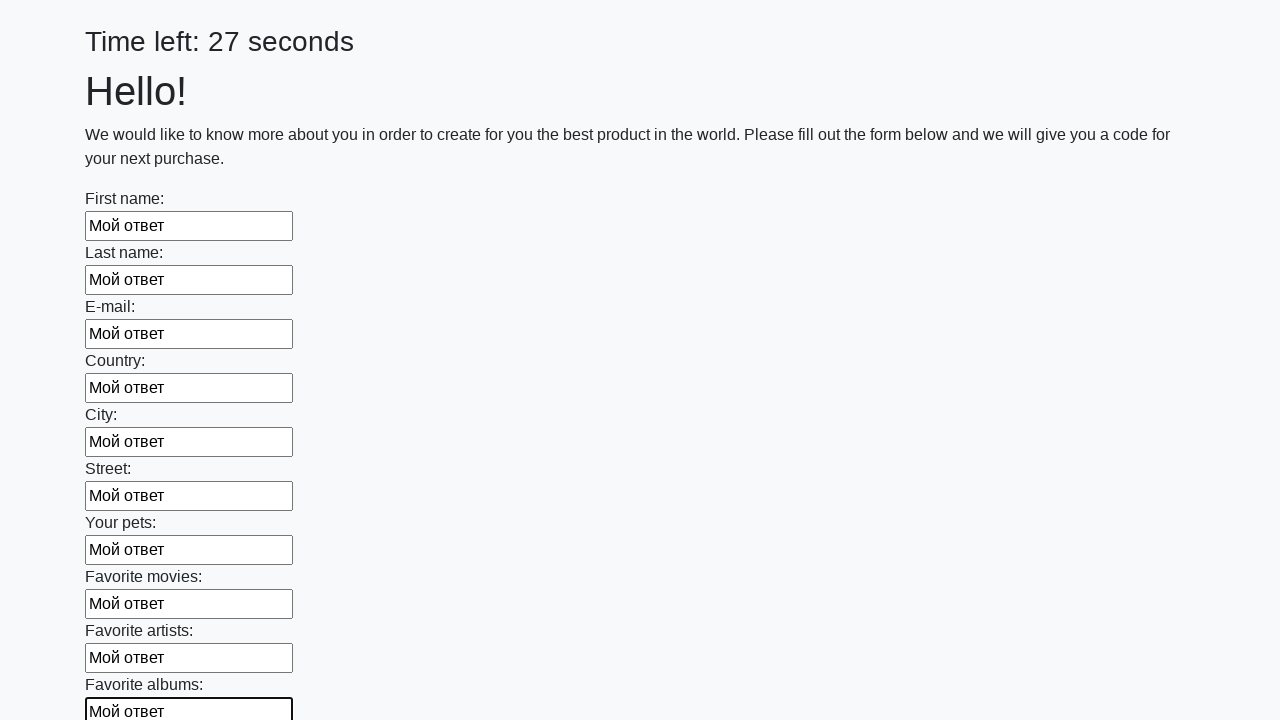

Filled input element with 'Мой ответ' on input >> nth=10
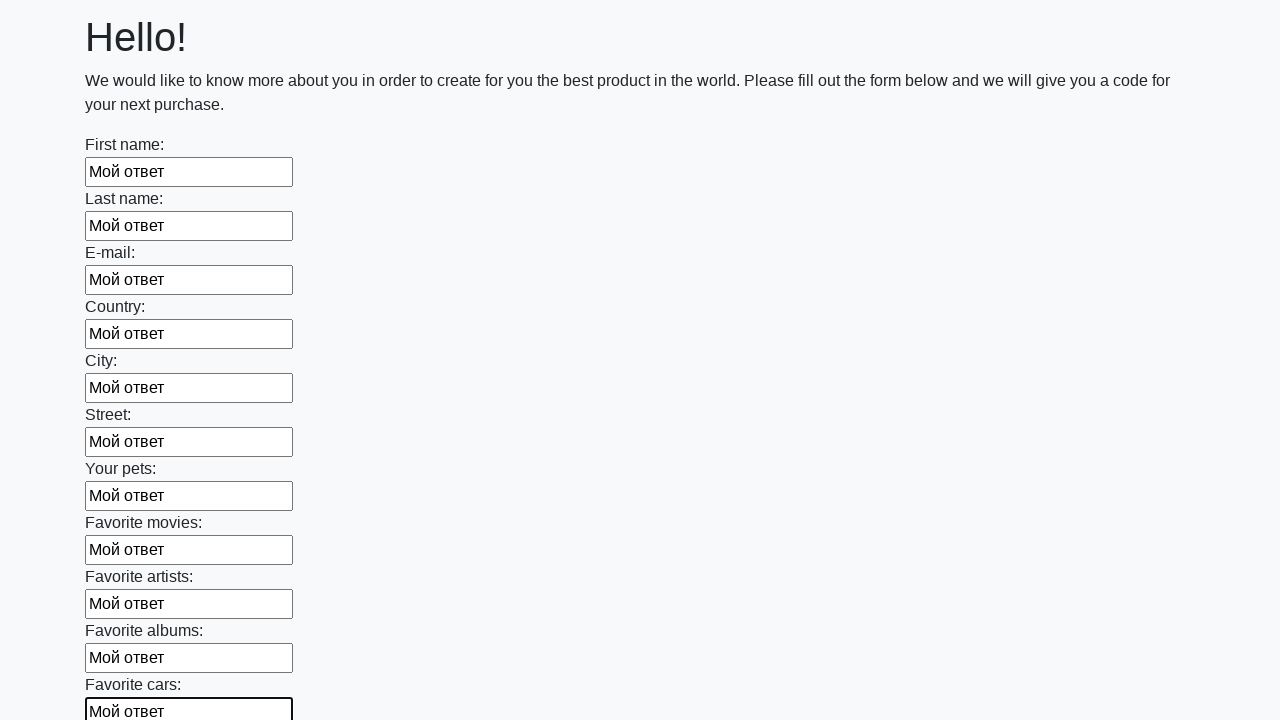

Filled input element with 'Мой ответ' on input >> nth=11
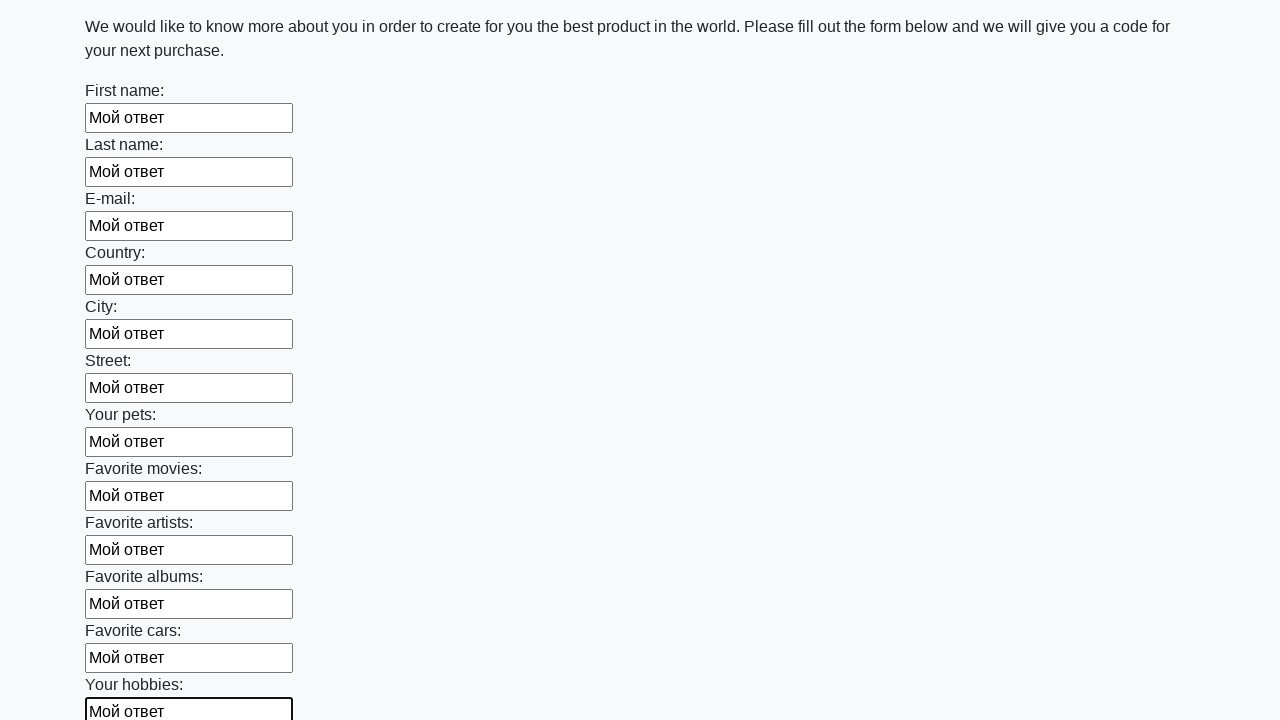

Filled input element with 'Мой ответ' on input >> nth=12
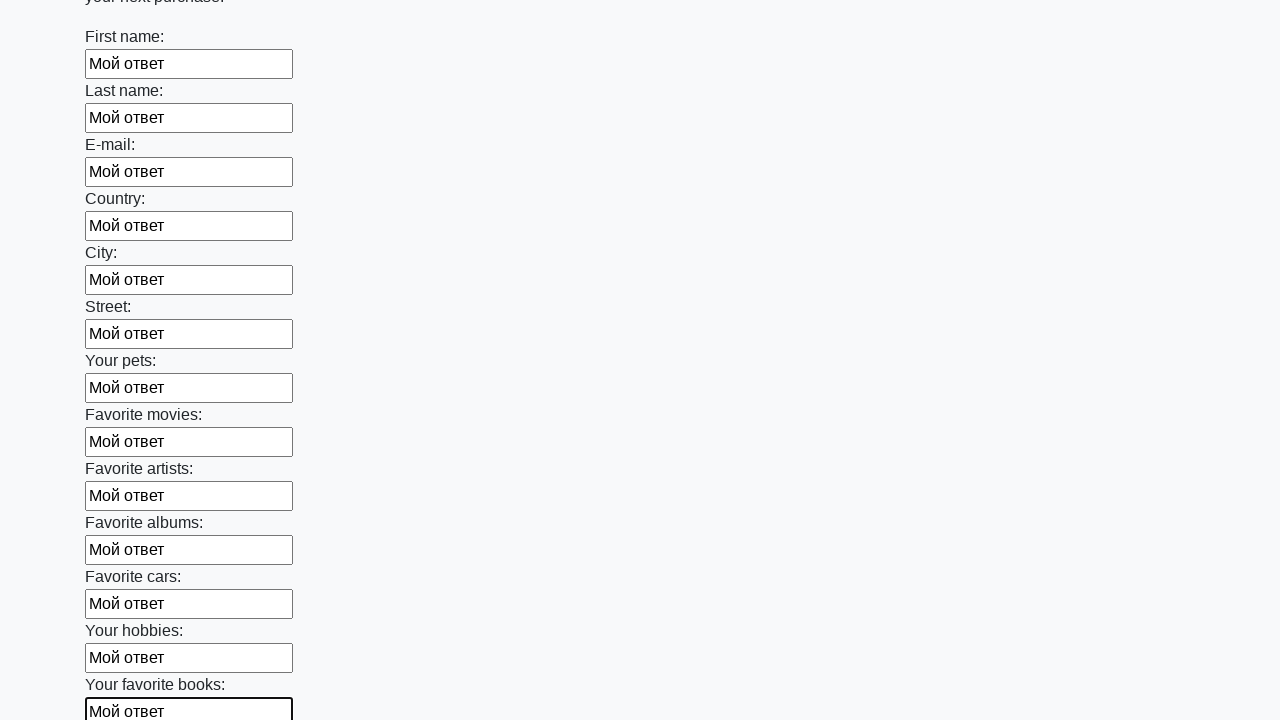

Filled input element with 'Мой ответ' on input >> nth=13
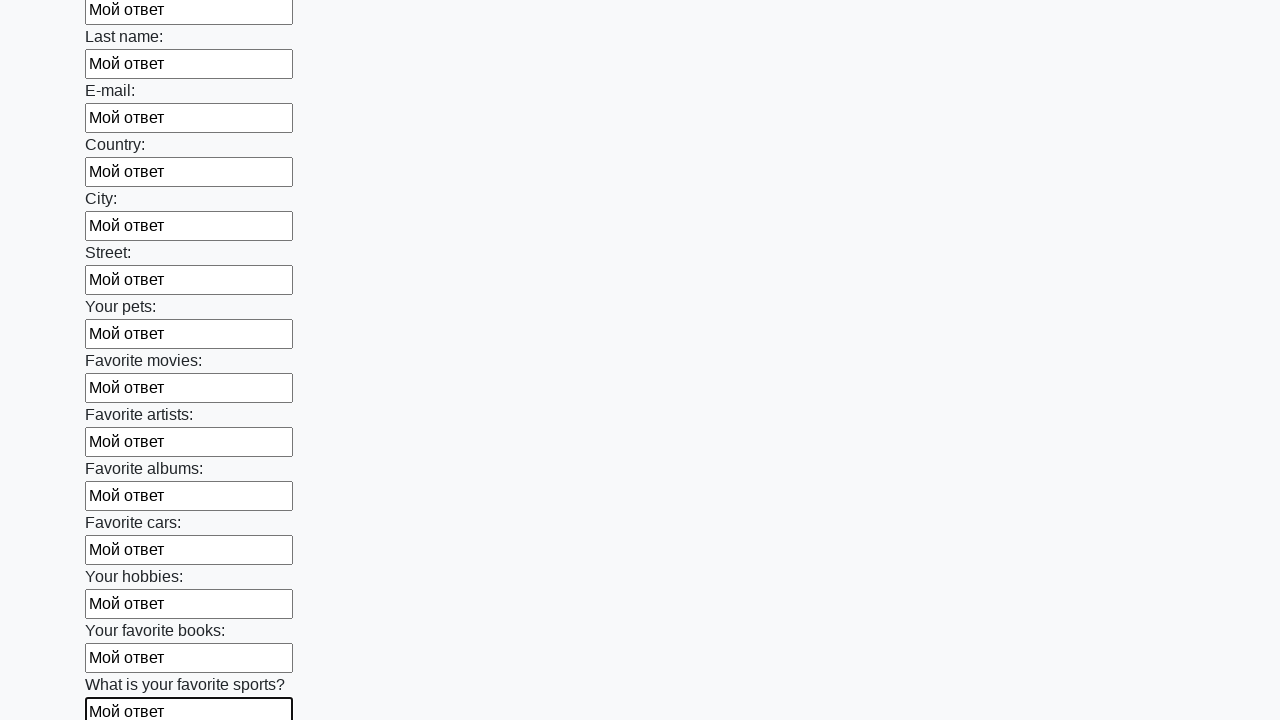

Filled input element with 'Мой ответ' on input >> nth=14
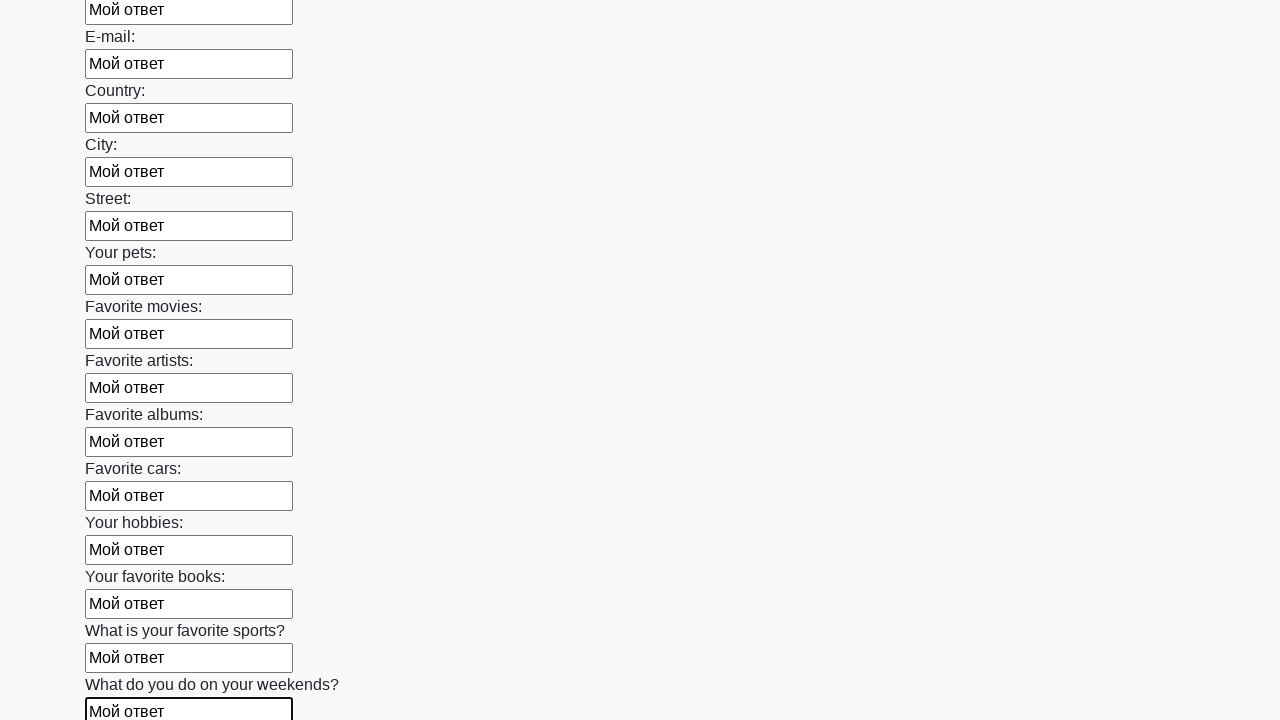

Filled input element with 'Мой ответ' on input >> nth=15
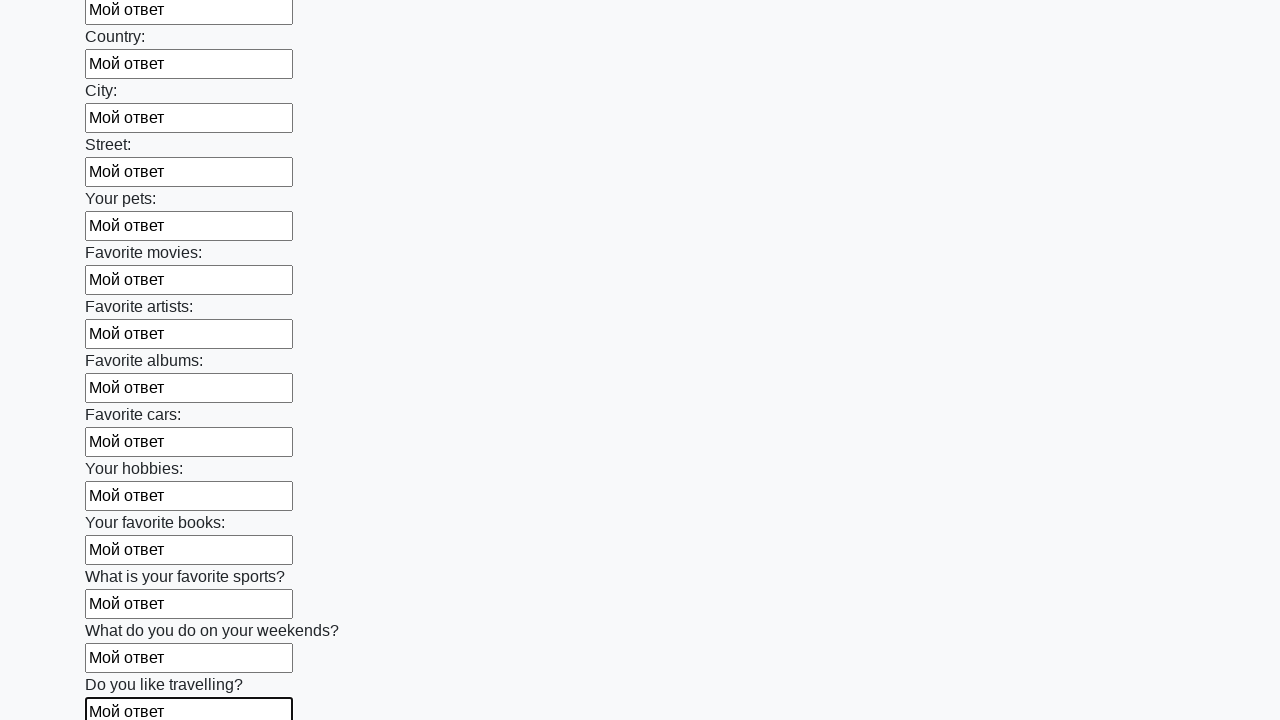

Filled input element with 'Мой ответ' on input >> nth=16
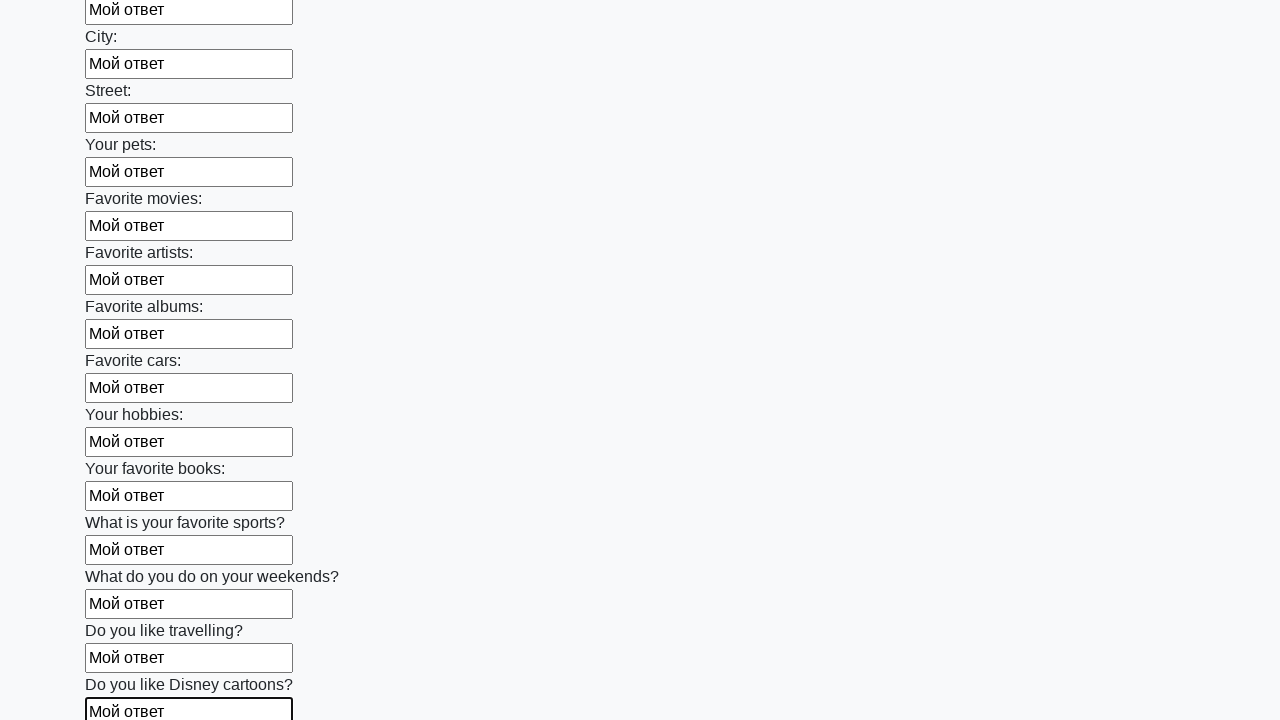

Filled input element with 'Мой ответ' on input >> nth=17
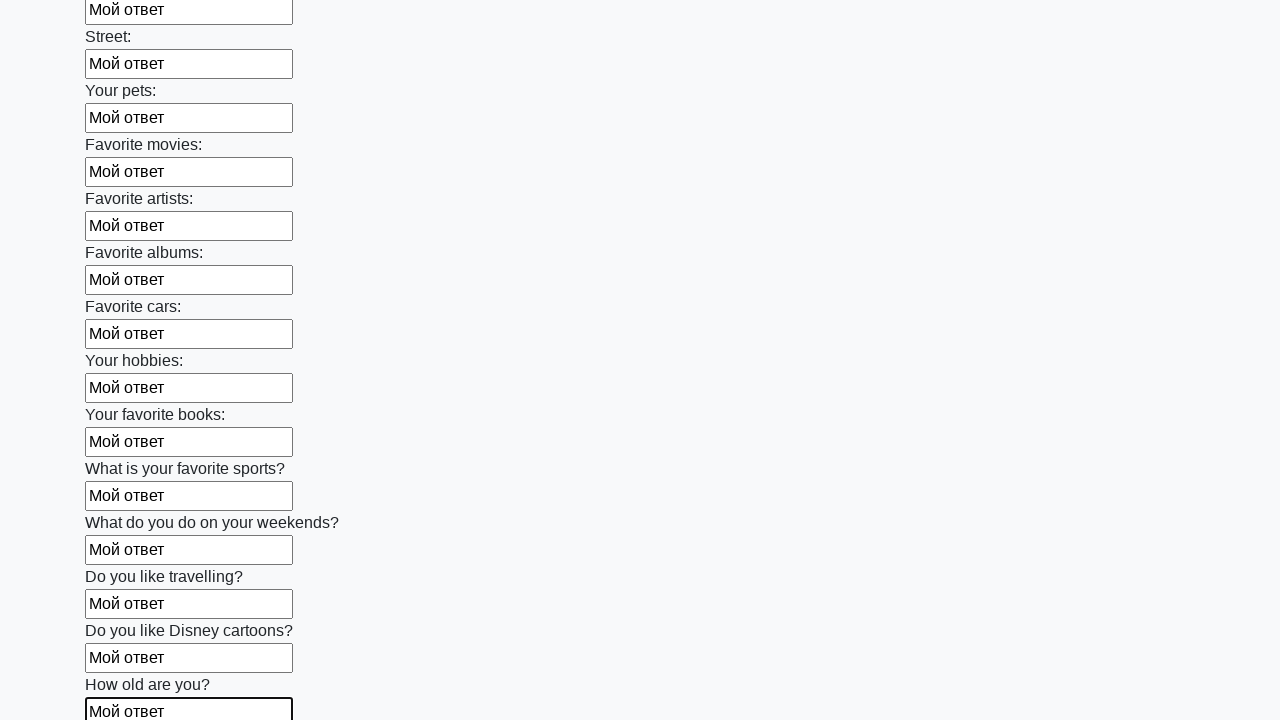

Filled input element with 'Мой ответ' on input >> nth=18
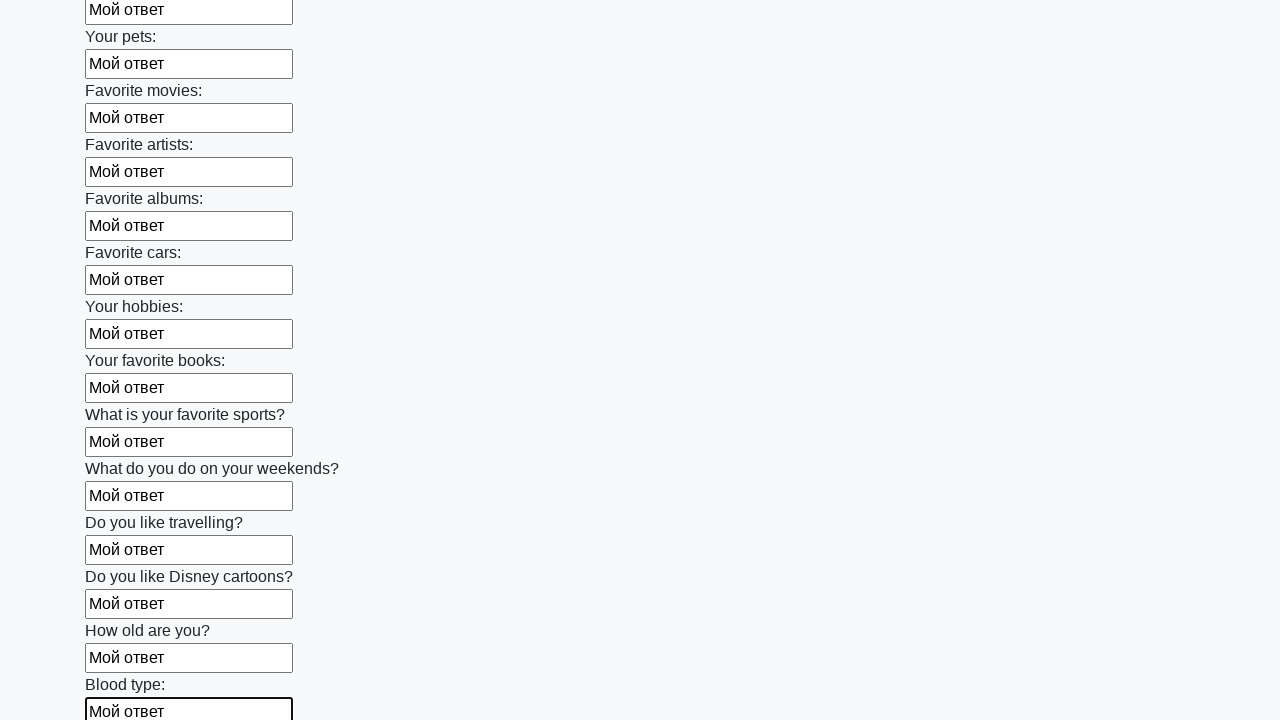

Filled input element with 'Мой ответ' on input >> nth=19
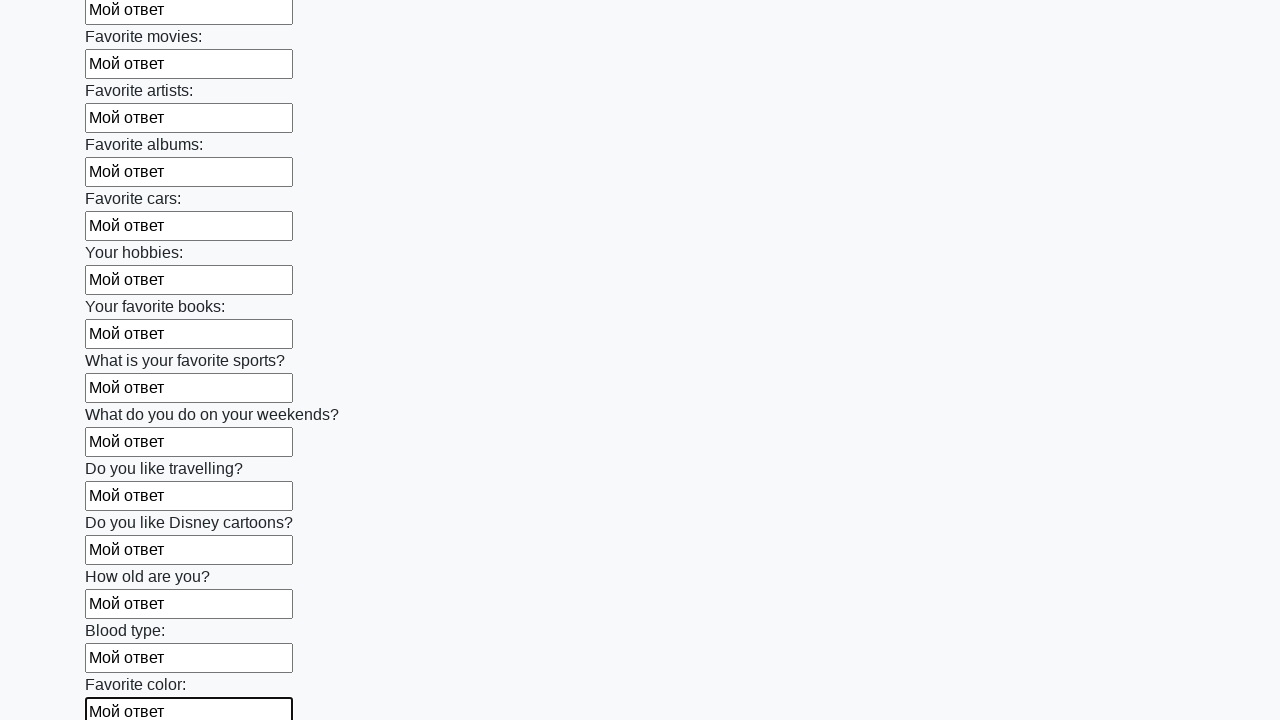

Filled input element with 'Мой ответ' on input >> nth=20
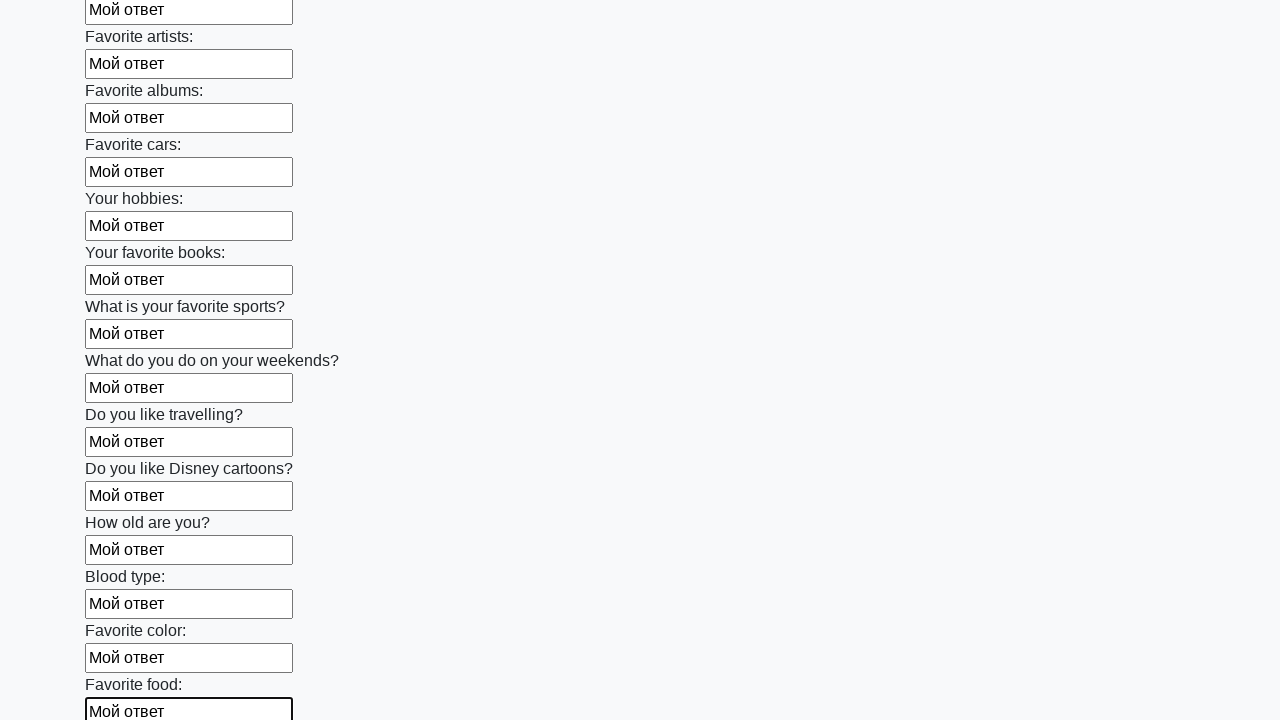

Filled input element with 'Мой ответ' on input >> nth=21
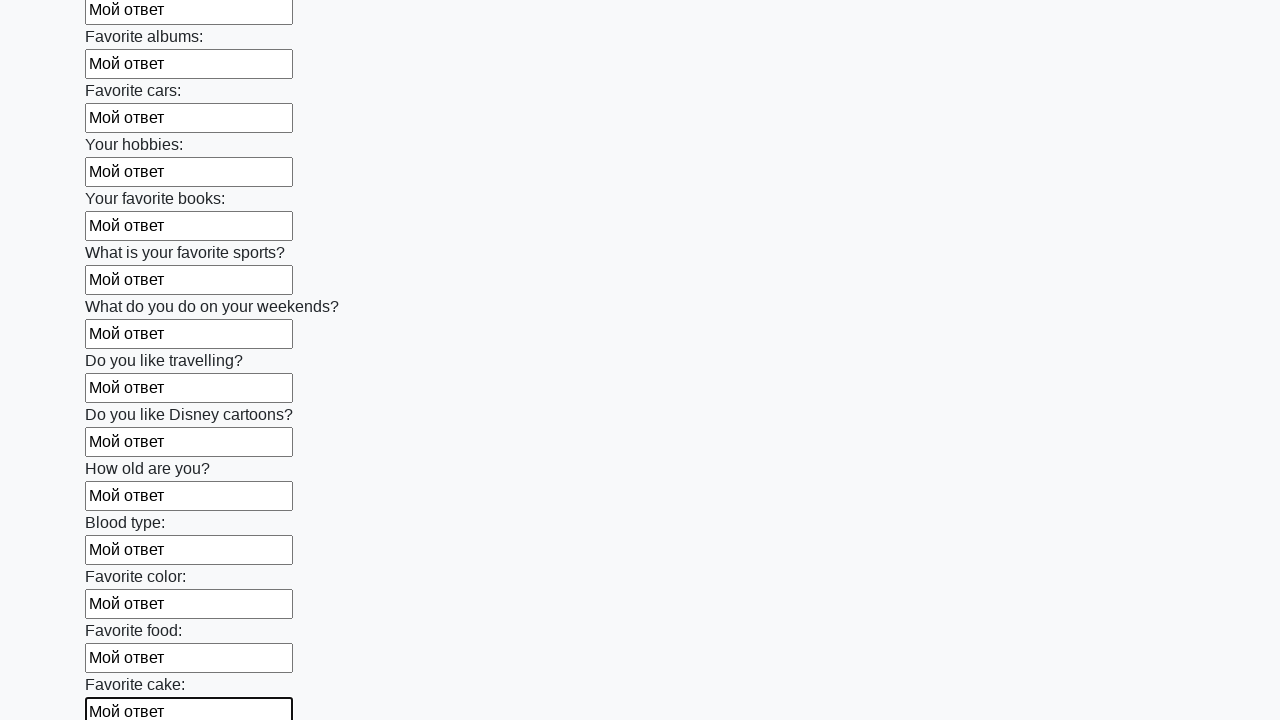

Filled input element with 'Мой ответ' on input >> nth=22
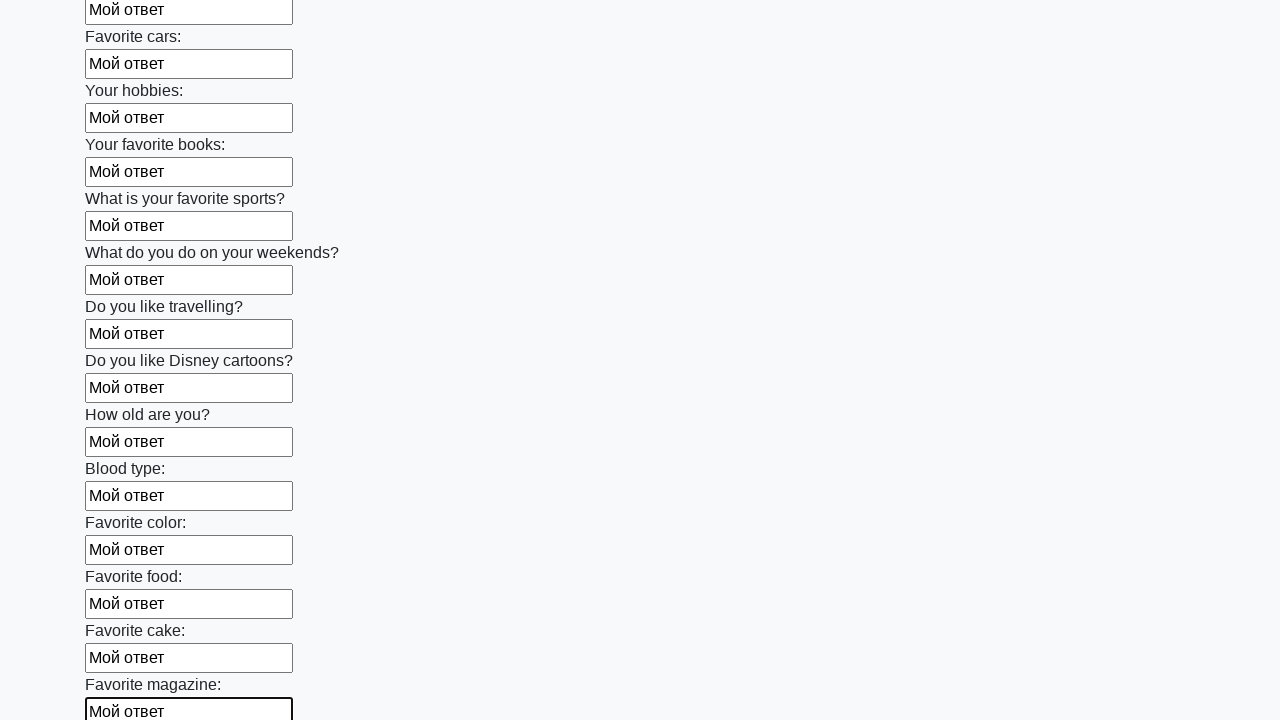

Filled input element with 'Мой ответ' on input >> nth=23
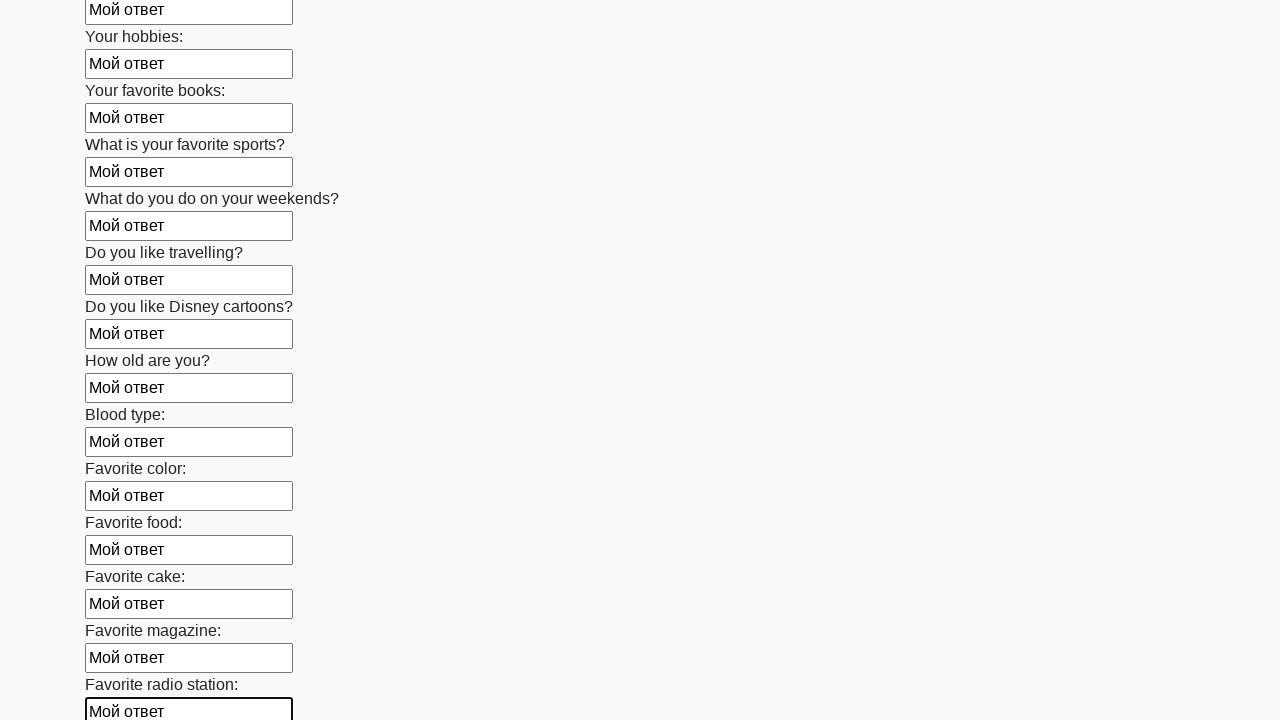

Filled input element with 'Мой ответ' on input >> nth=24
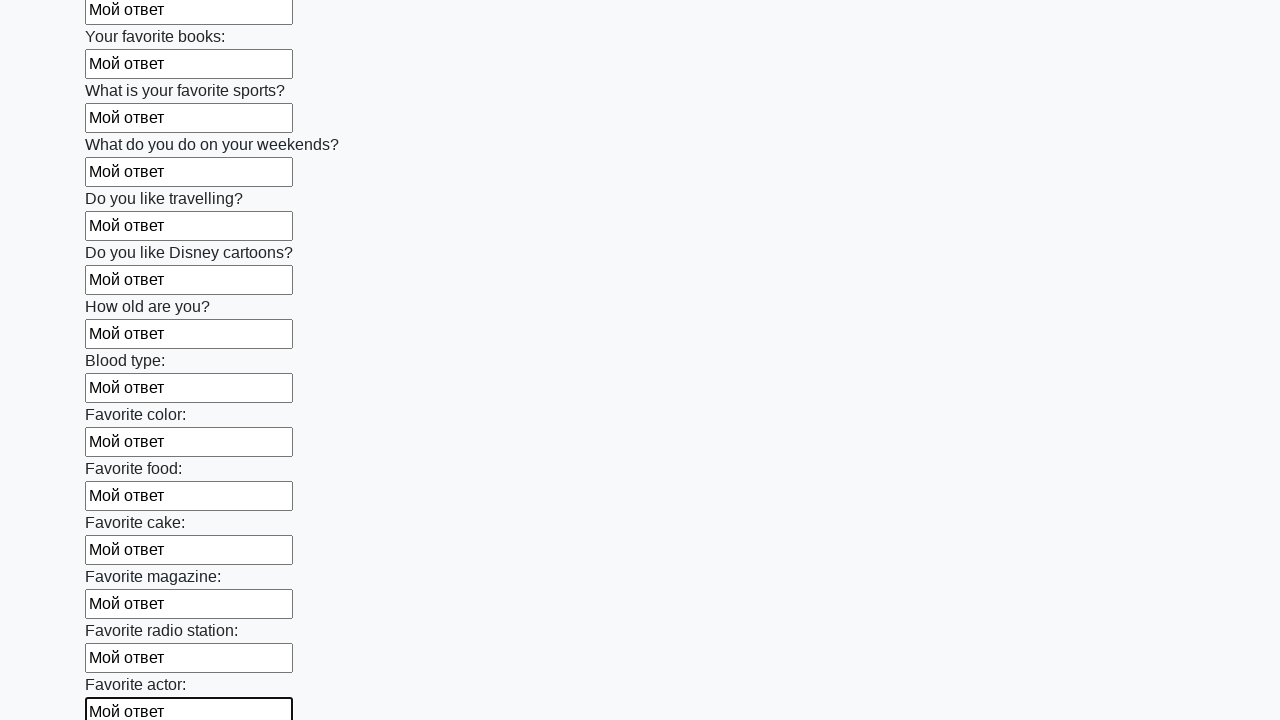

Filled input element with 'Мой ответ' on input >> nth=25
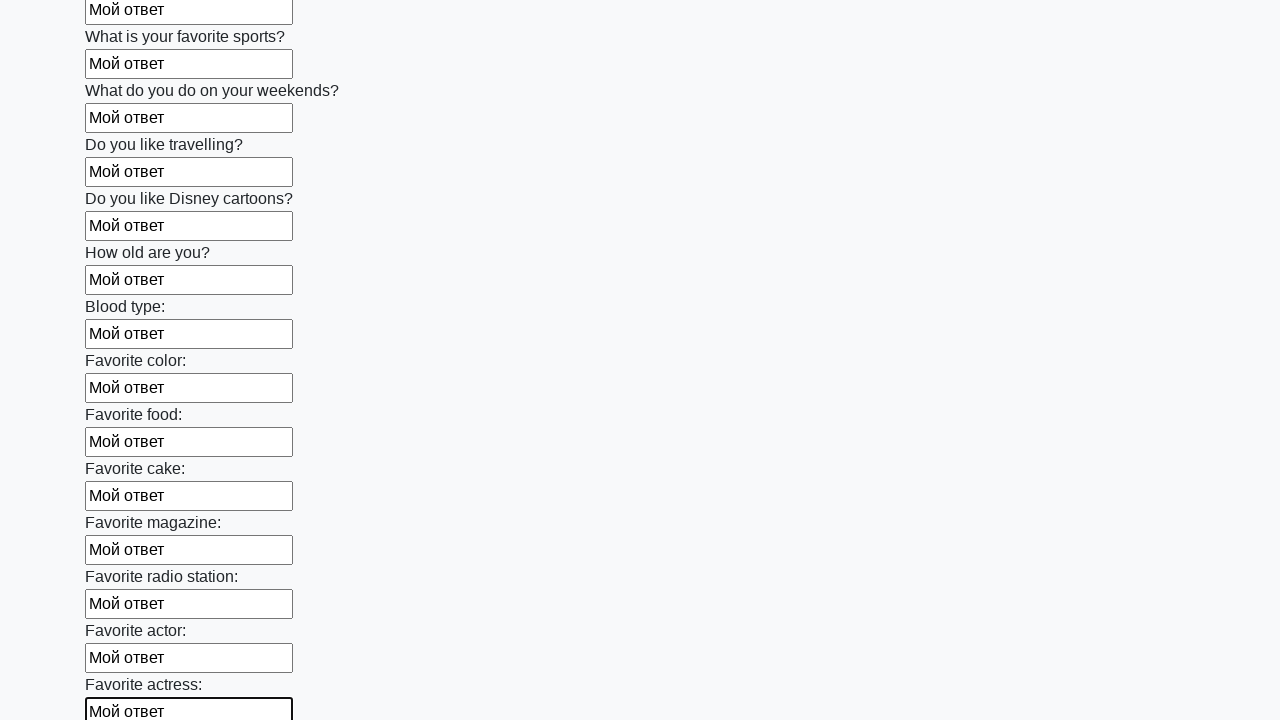

Filled input element with 'Мой ответ' on input >> nth=26
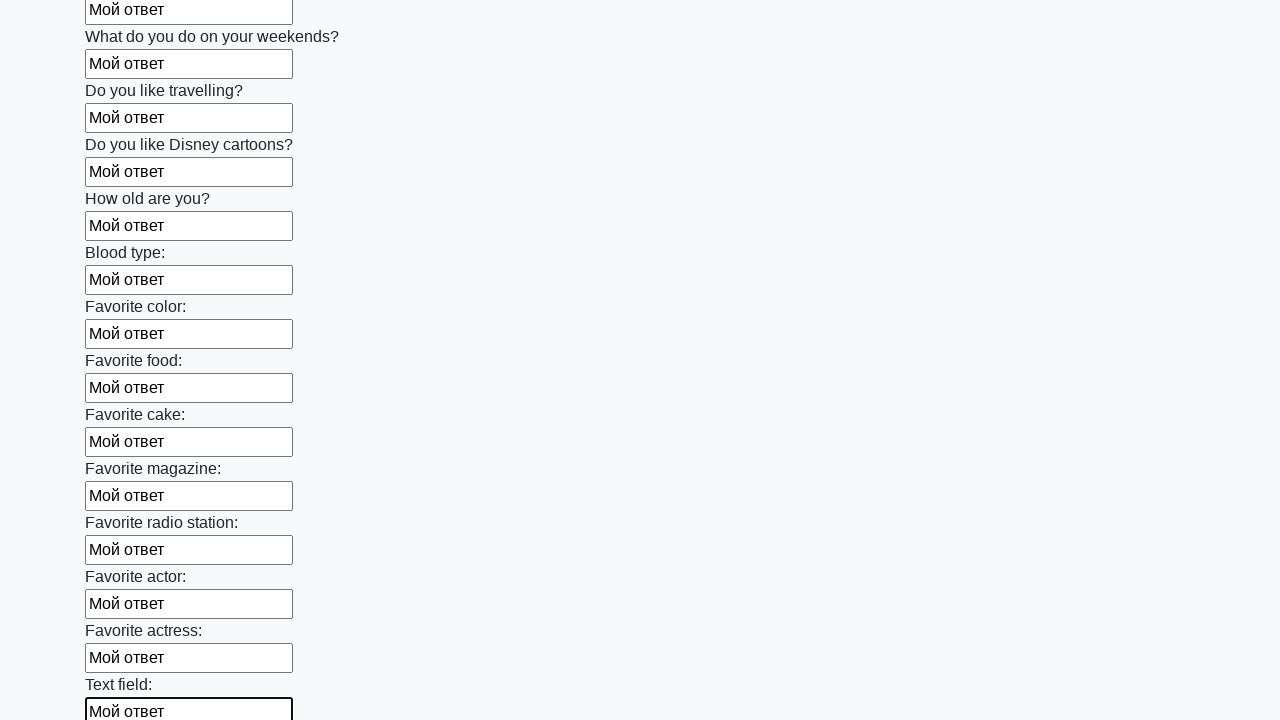

Filled input element with 'Мой ответ' on input >> nth=27
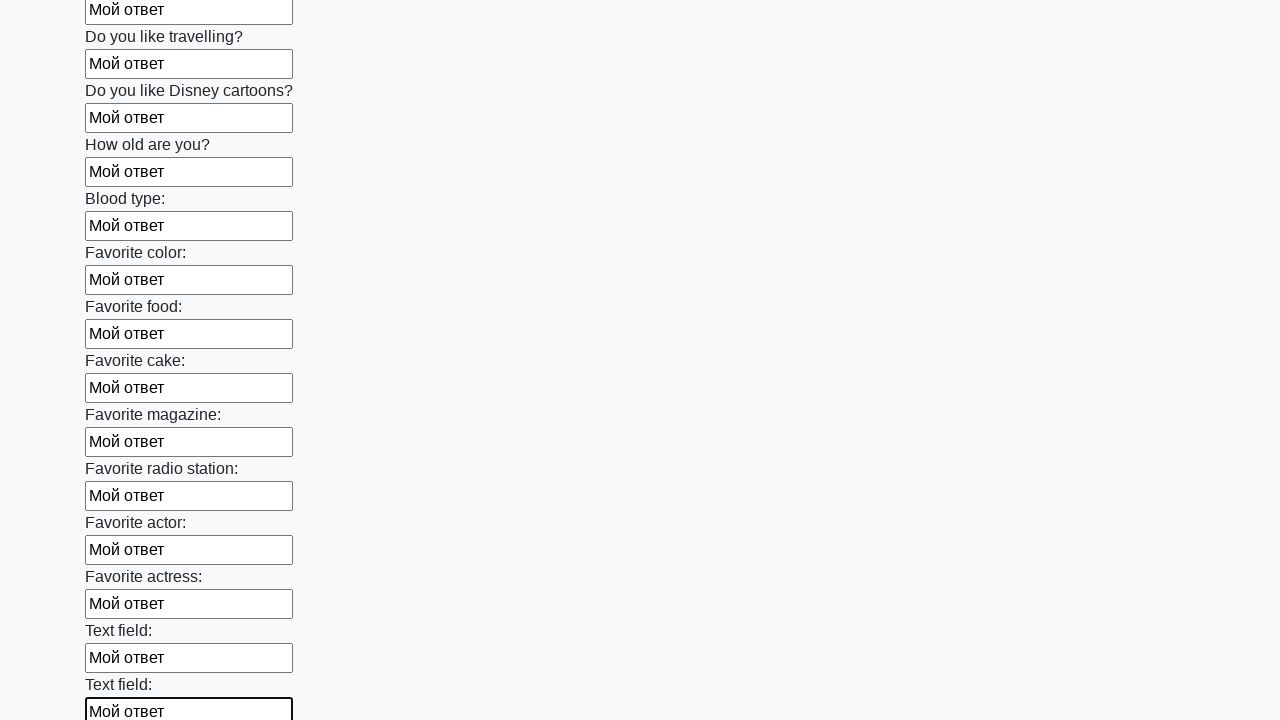

Filled input element with 'Мой ответ' on input >> nth=28
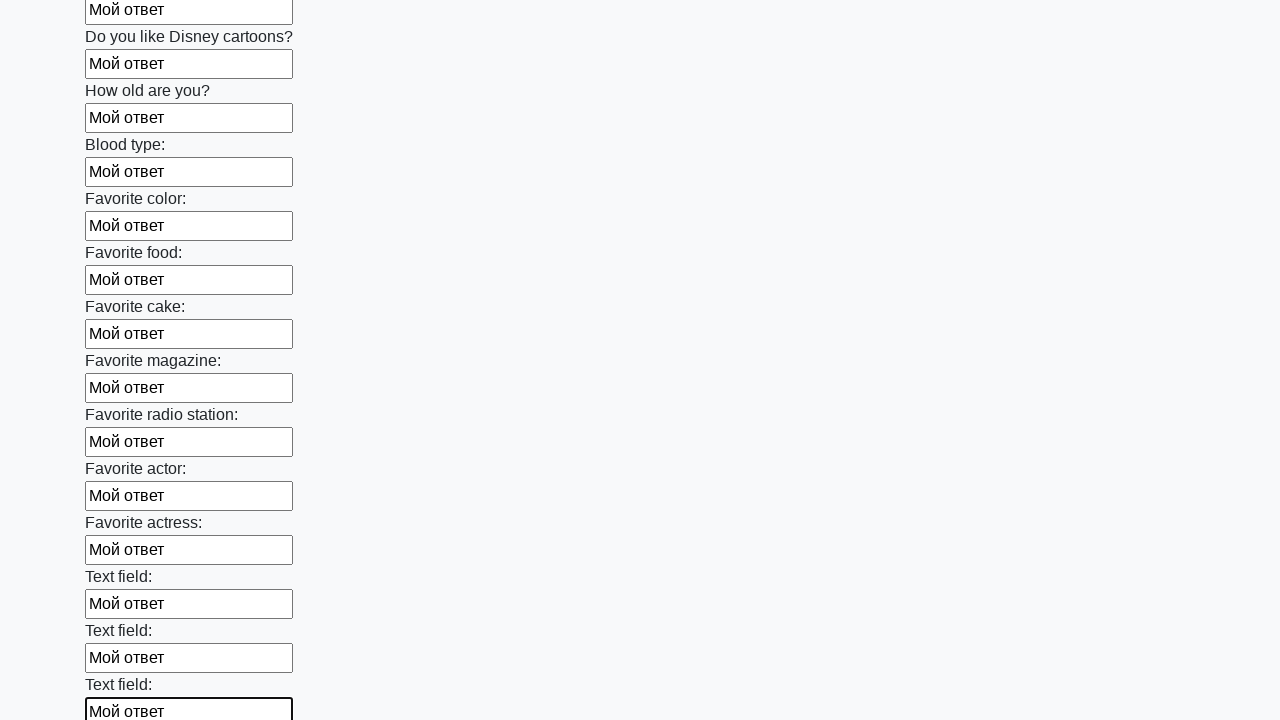

Filled input element with 'Мой ответ' on input >> nth=29
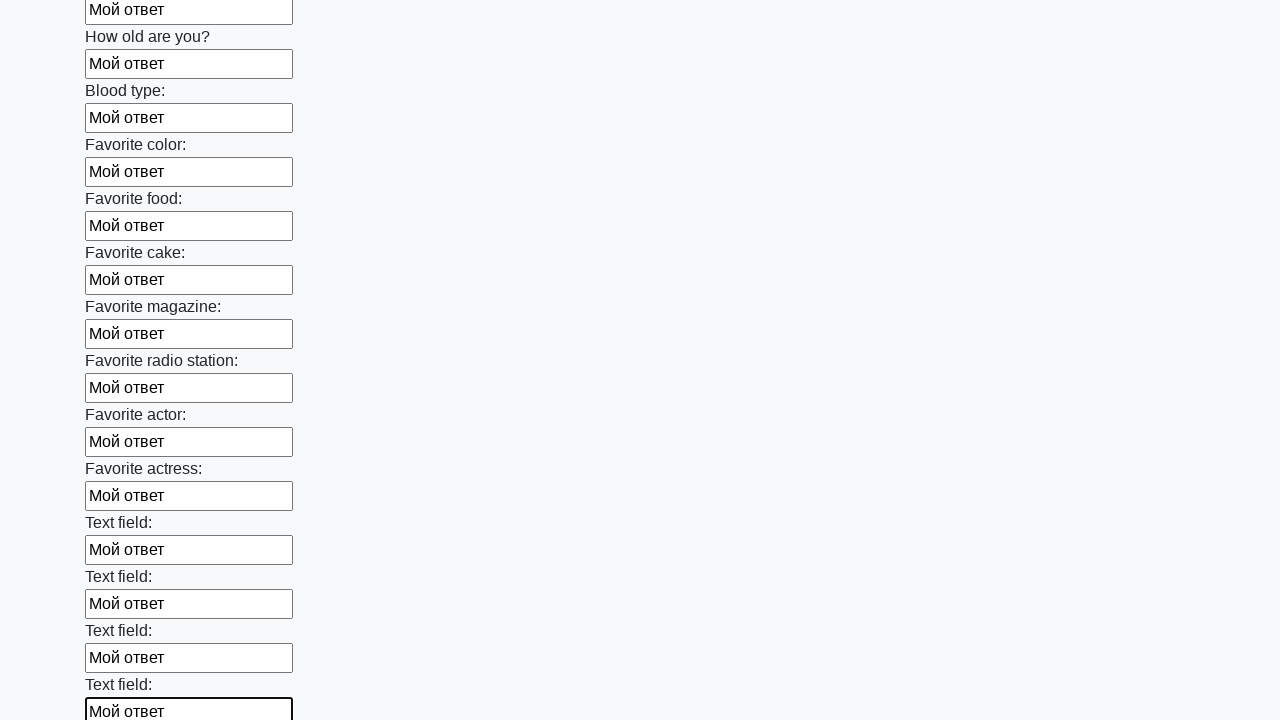

Filled input element with 'Мой ответ' on input >> nth=30
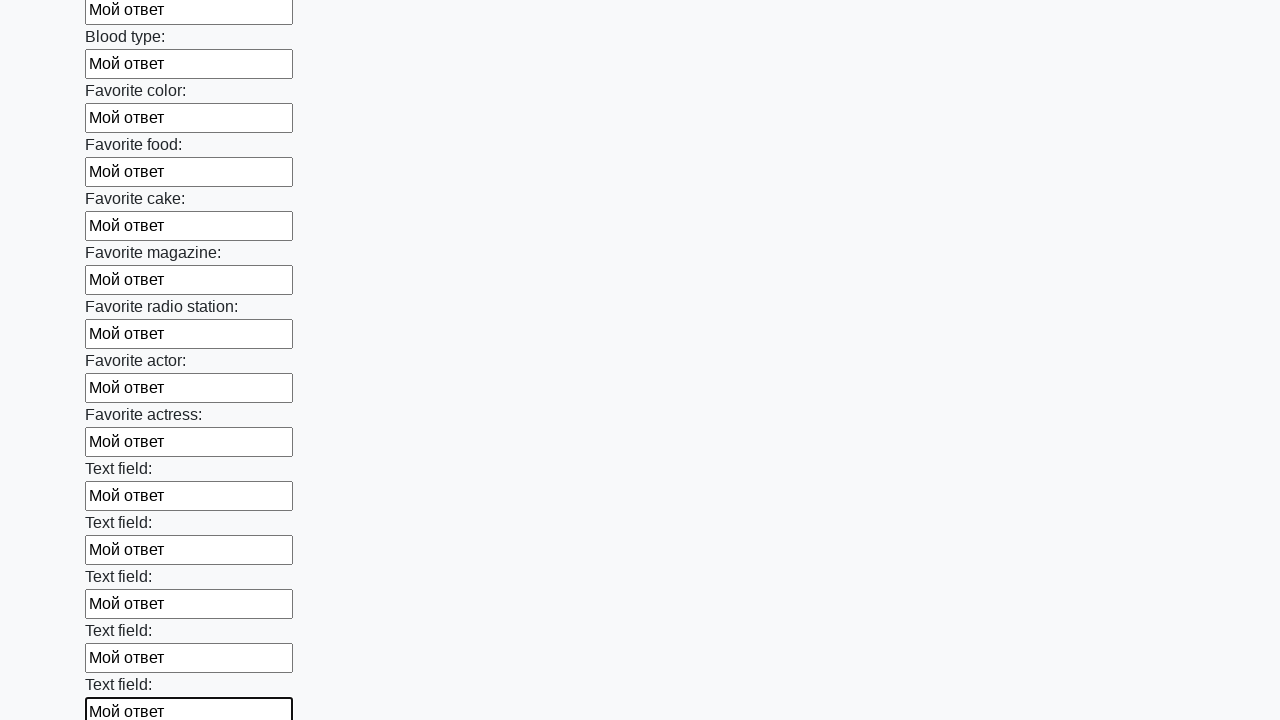

Filled input element with 'Мой ответ' on input >> nth=31
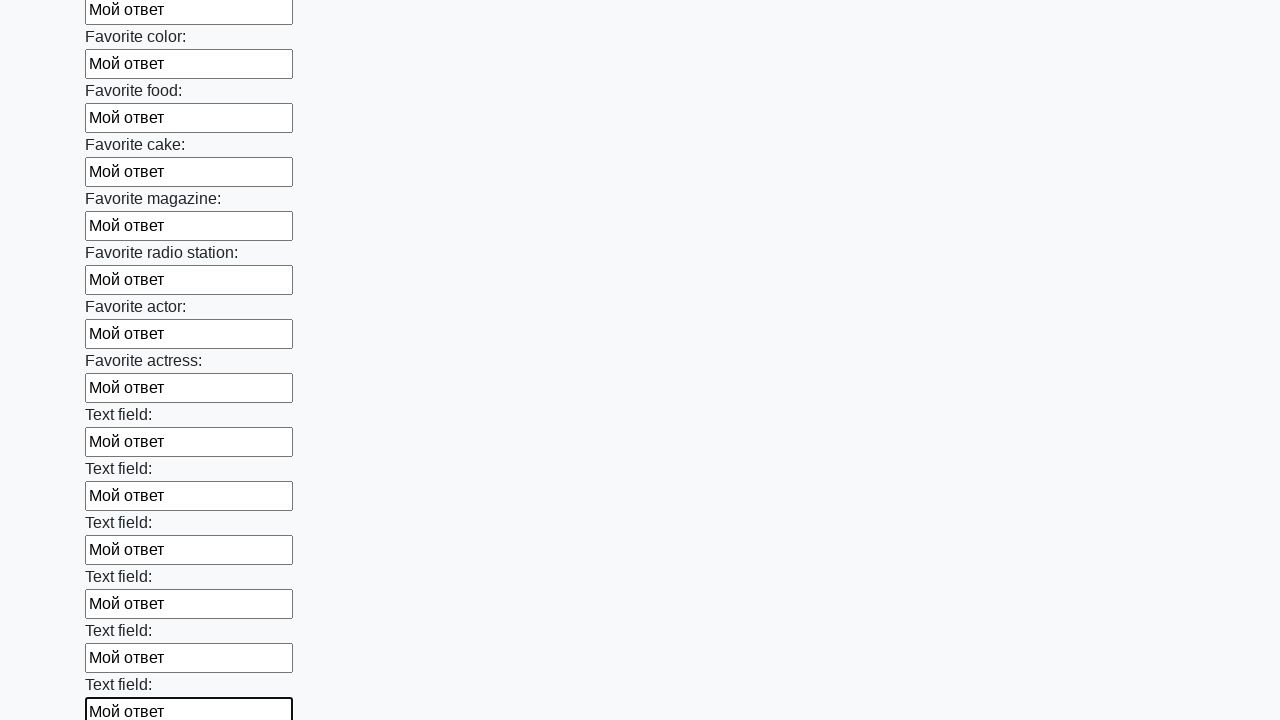

Filled input element with 'Мой ответ' on input >> nth=32
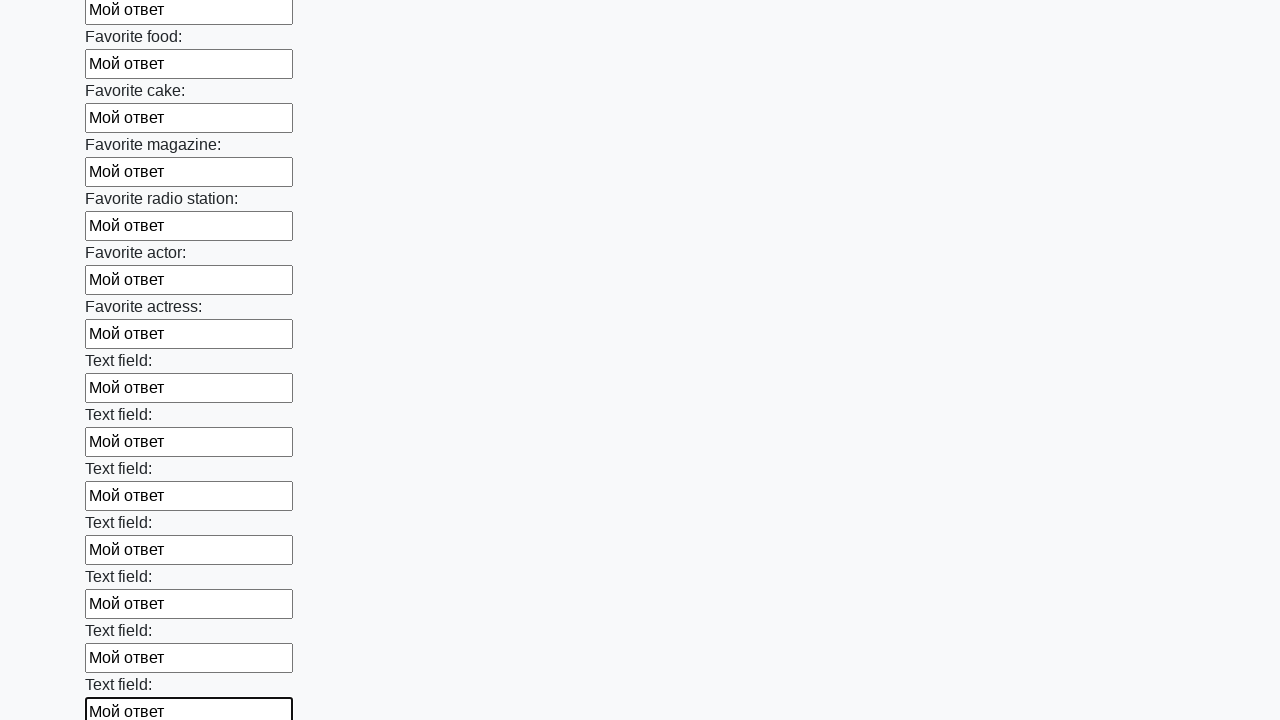

Filled input element with 'Мой ответ' on input >> nth=33
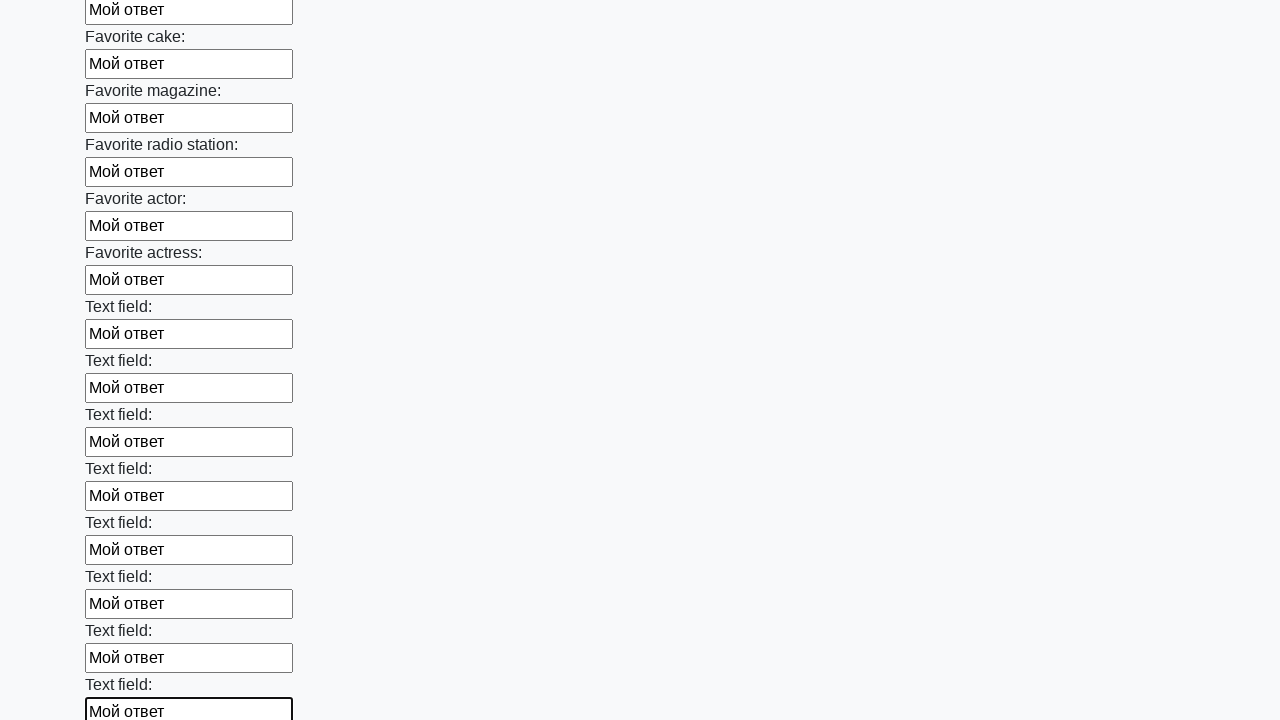

Filled input element with 'Мой ответ' on input >> nth=34
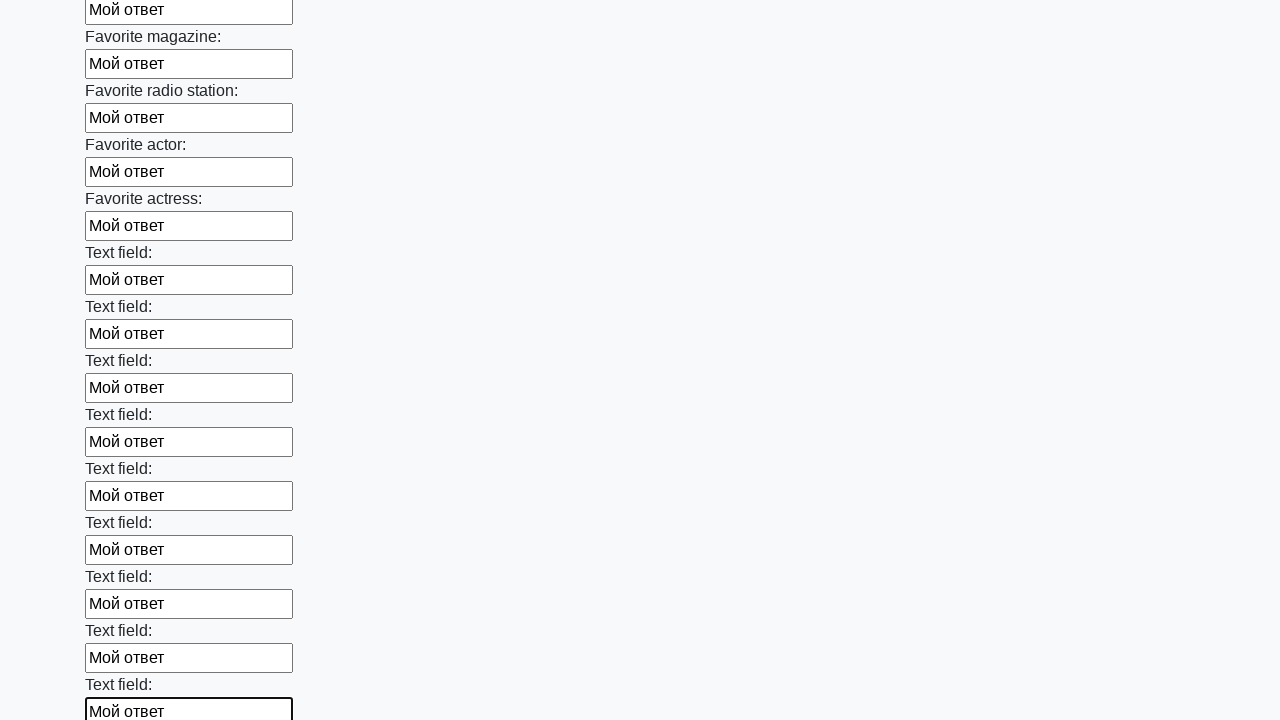

Filled input element with 'Мой ответ' on input >> nth=35
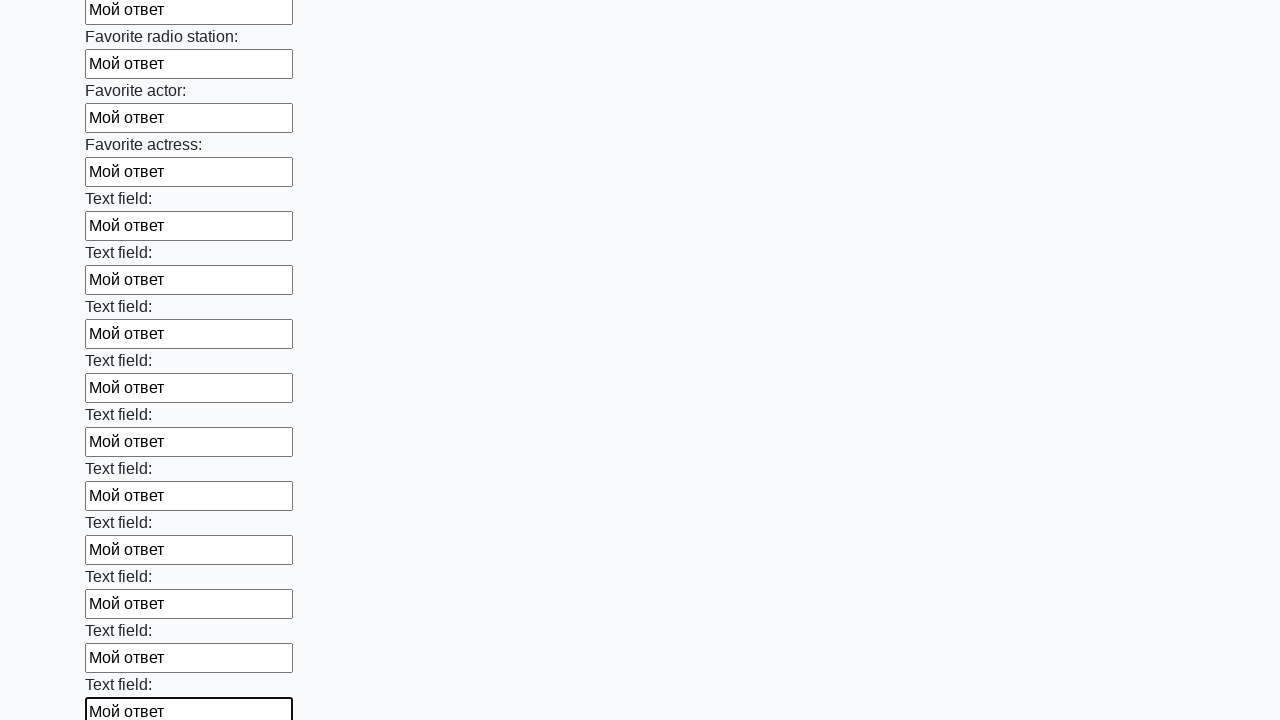

Filled input element with 'Мой ответ' on input >> nth=36
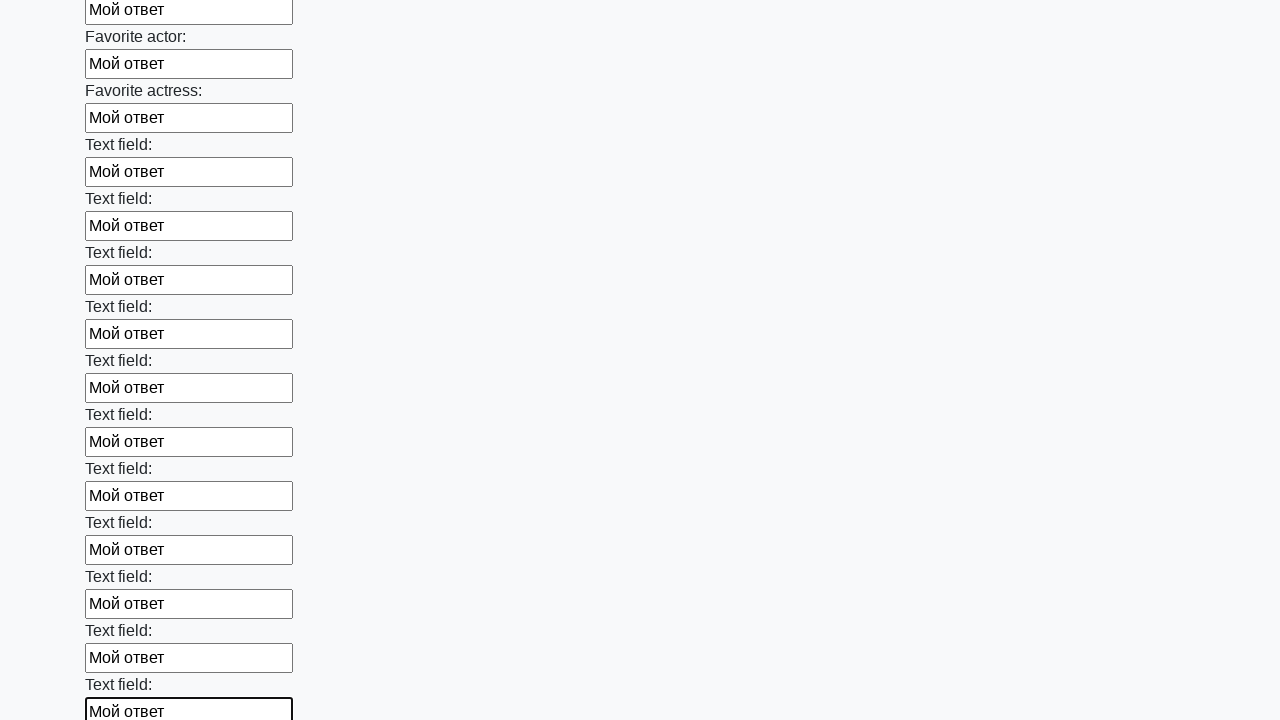

Filled input element with 'Мой ответ' on input >> nth=37
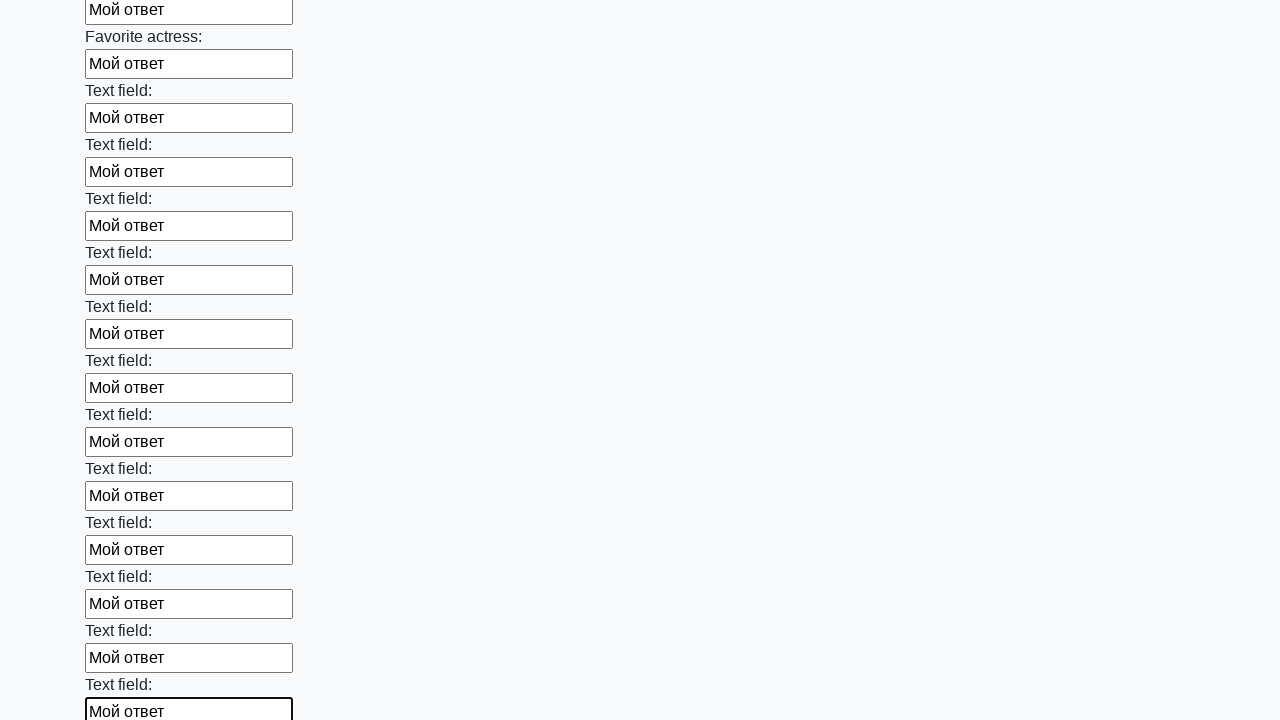

Filled input element with 'Мой ответ' on input >> nth=38
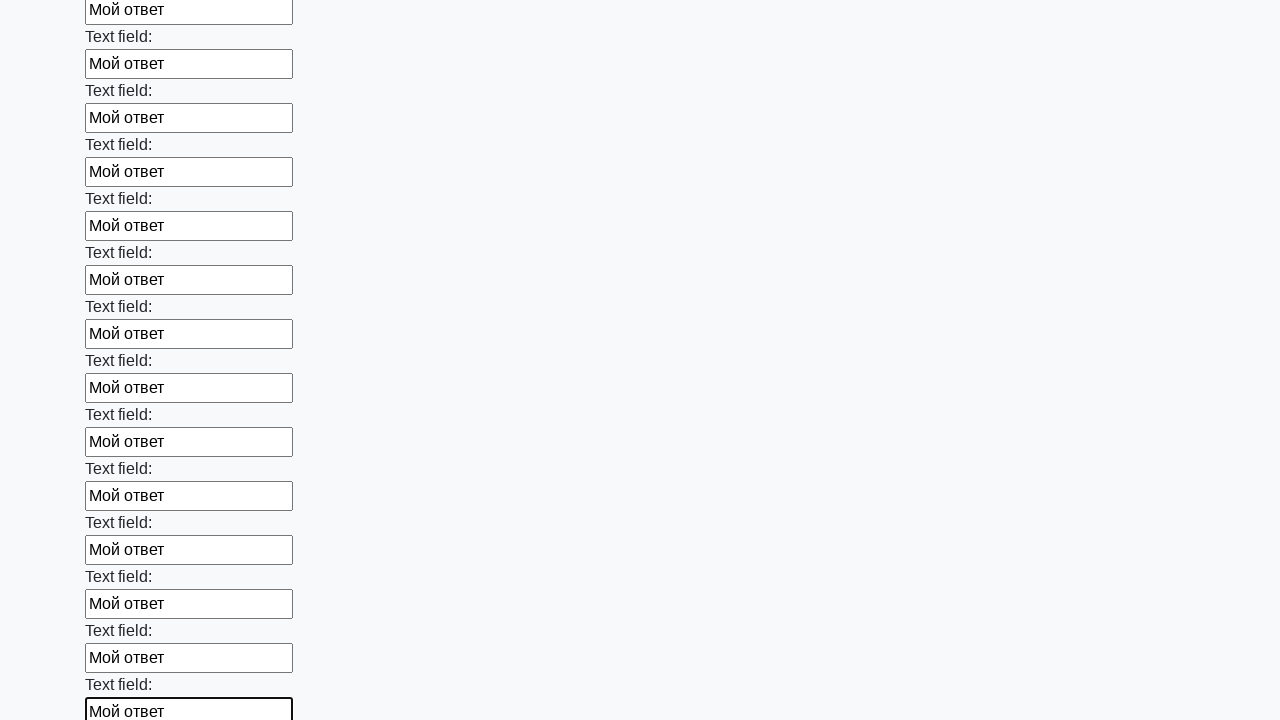

Filled input element with 'Мой ответ' on input >> nth=39
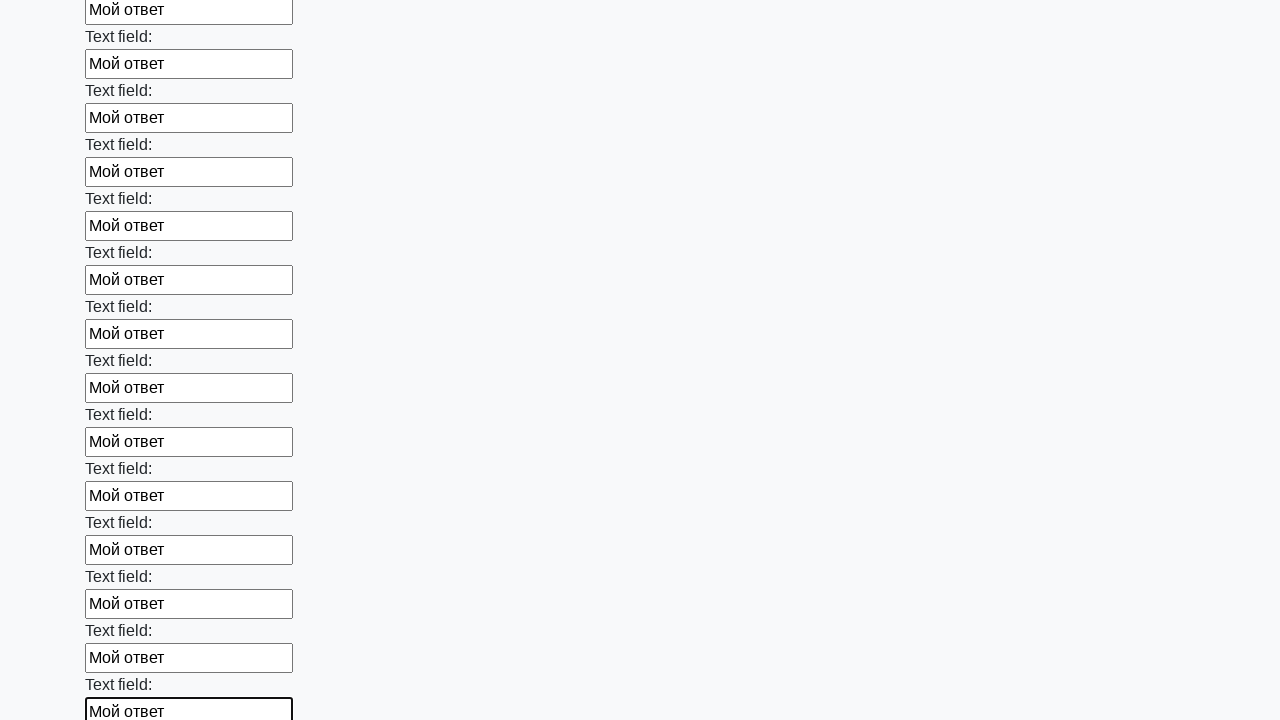

Filled input element with 'Мой ответ' on input >> nth=40
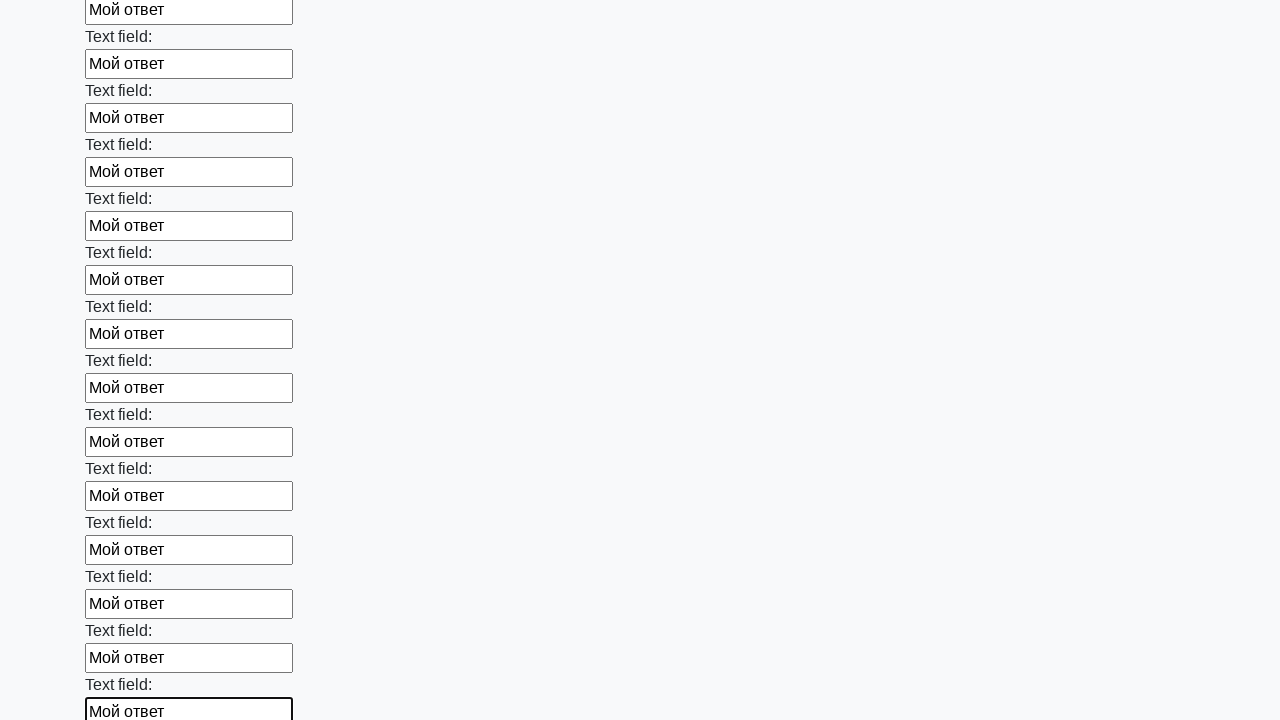

Filled input element with 'Мой ответ' on input >> nth=41
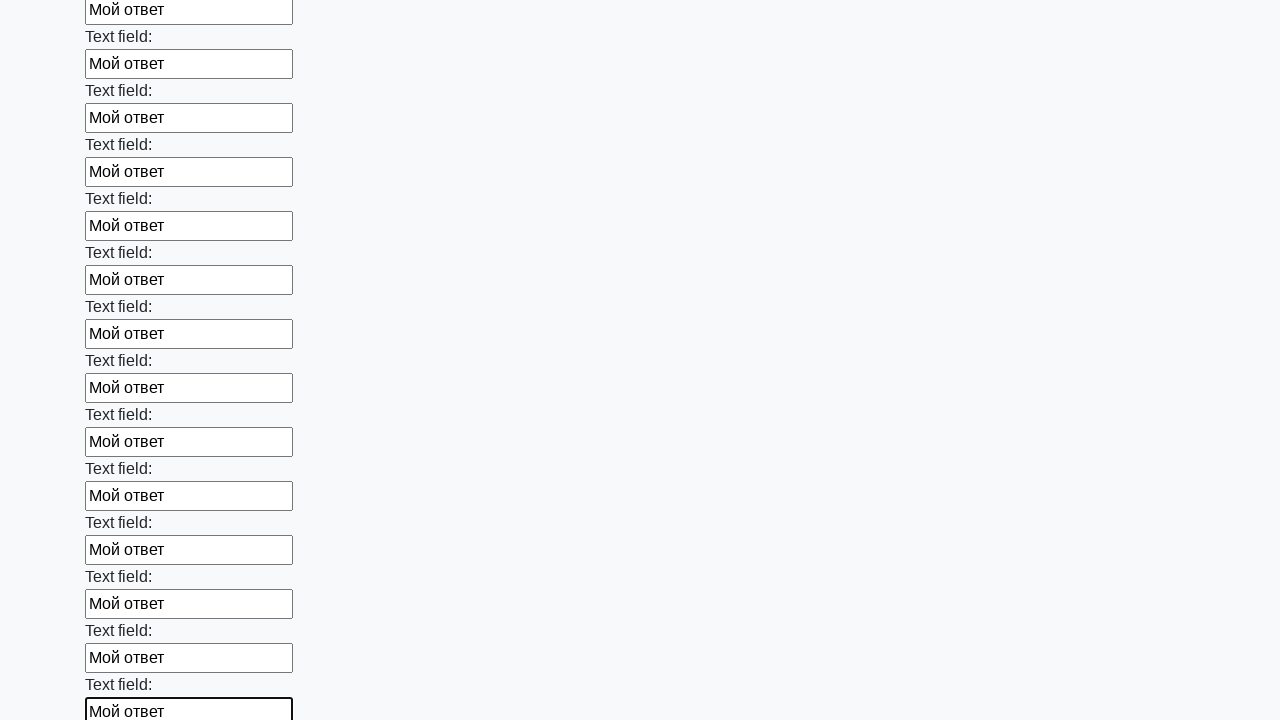

Filled input element with 'Мой ответ' on input >> nth=42
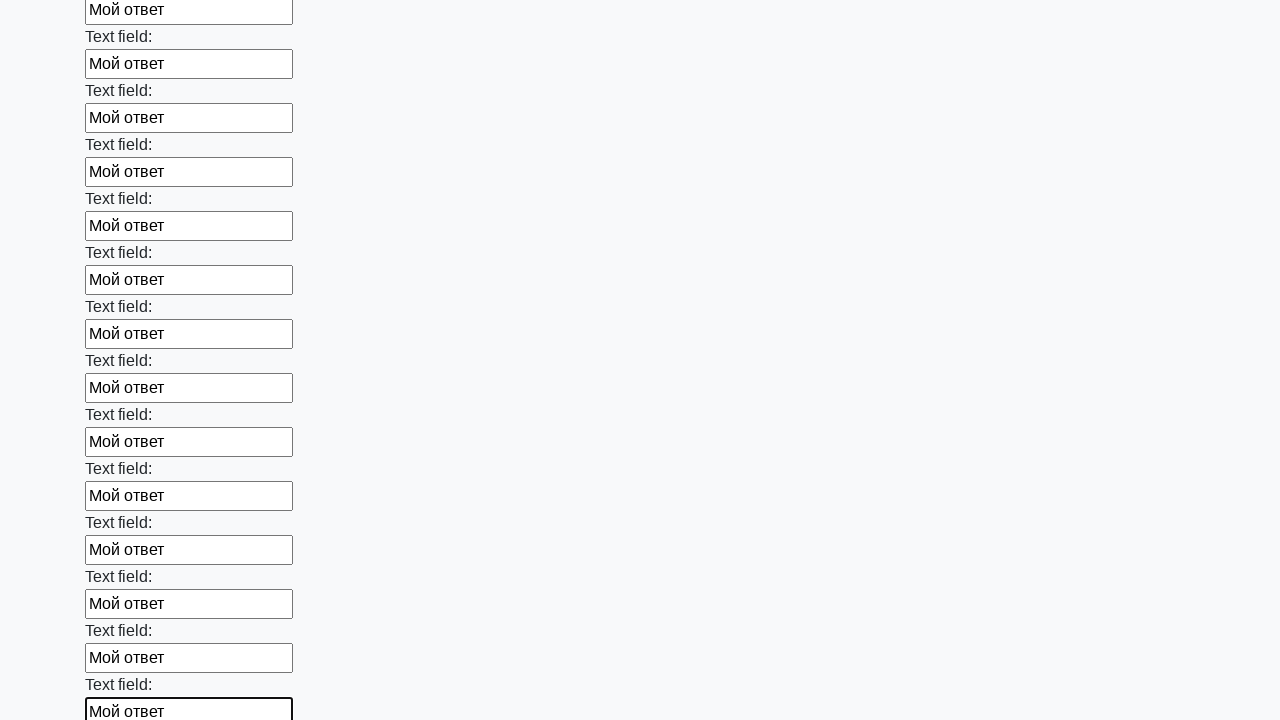

Filled input element with 'Мой ответ' on input >> nth=43
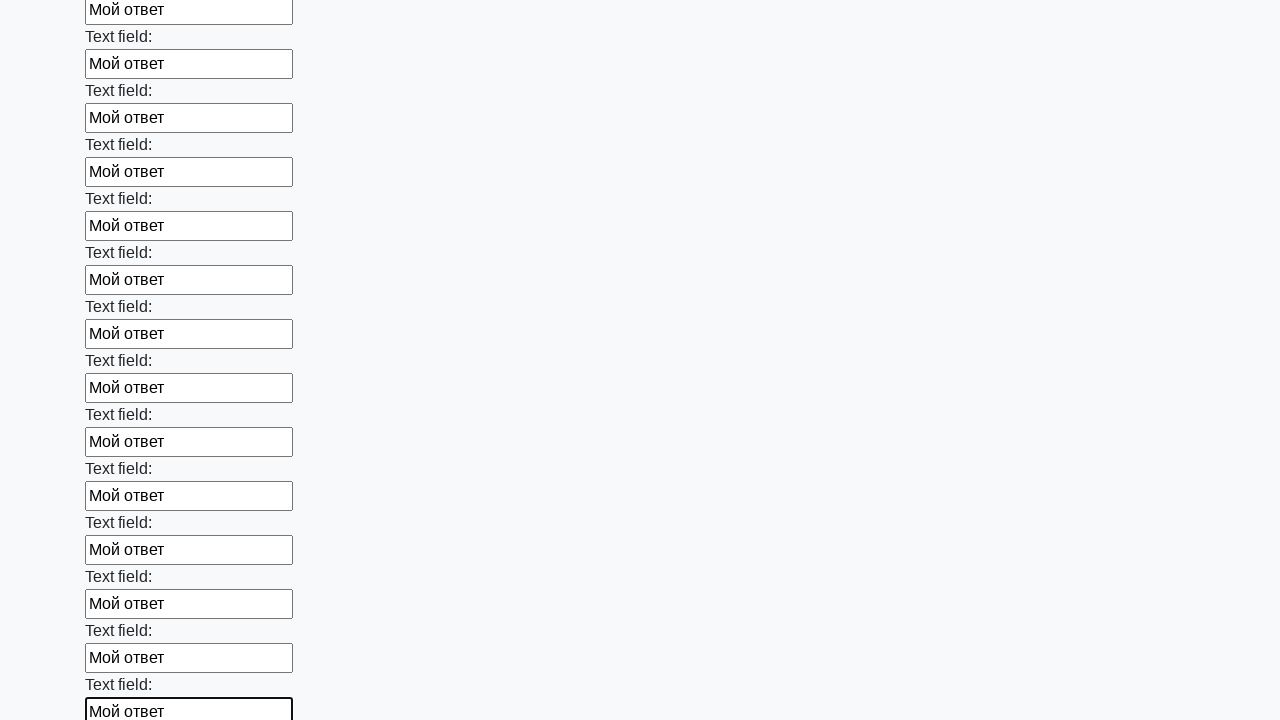

Filled input element with 'Мой ответ' on input >> nth=44
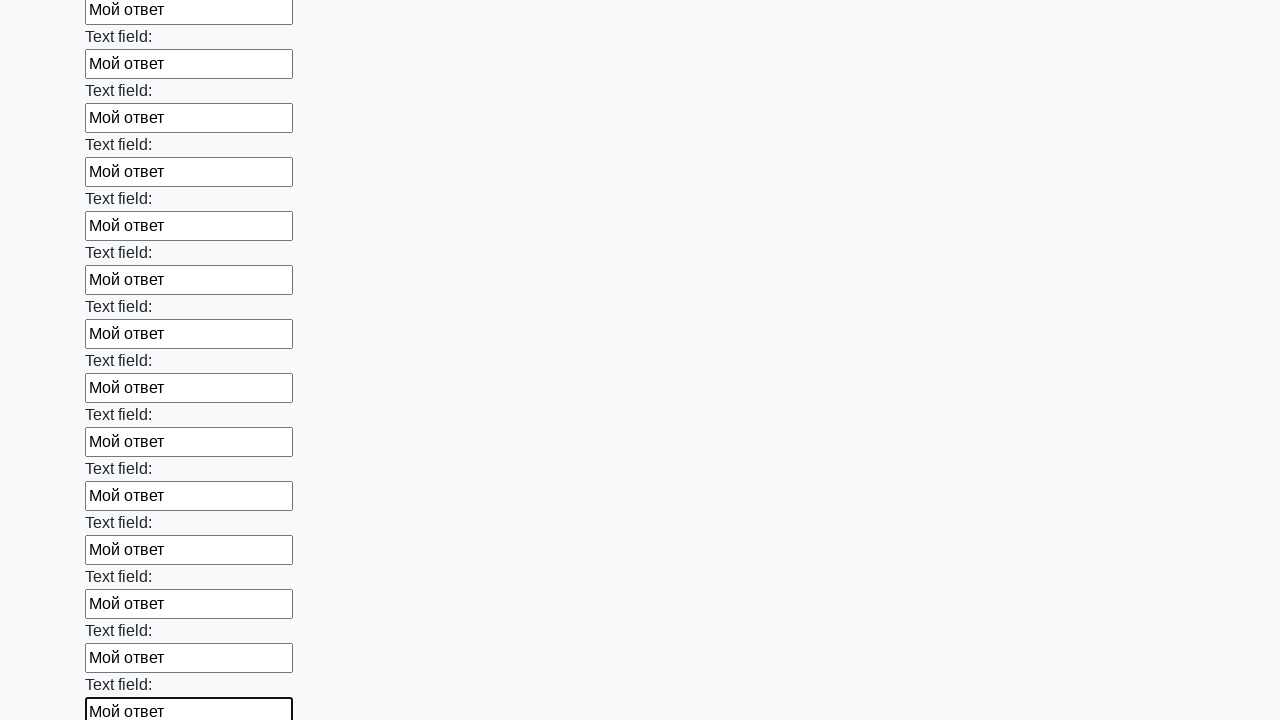

Filled input element with 'Мой ответ' on input >> nth=45
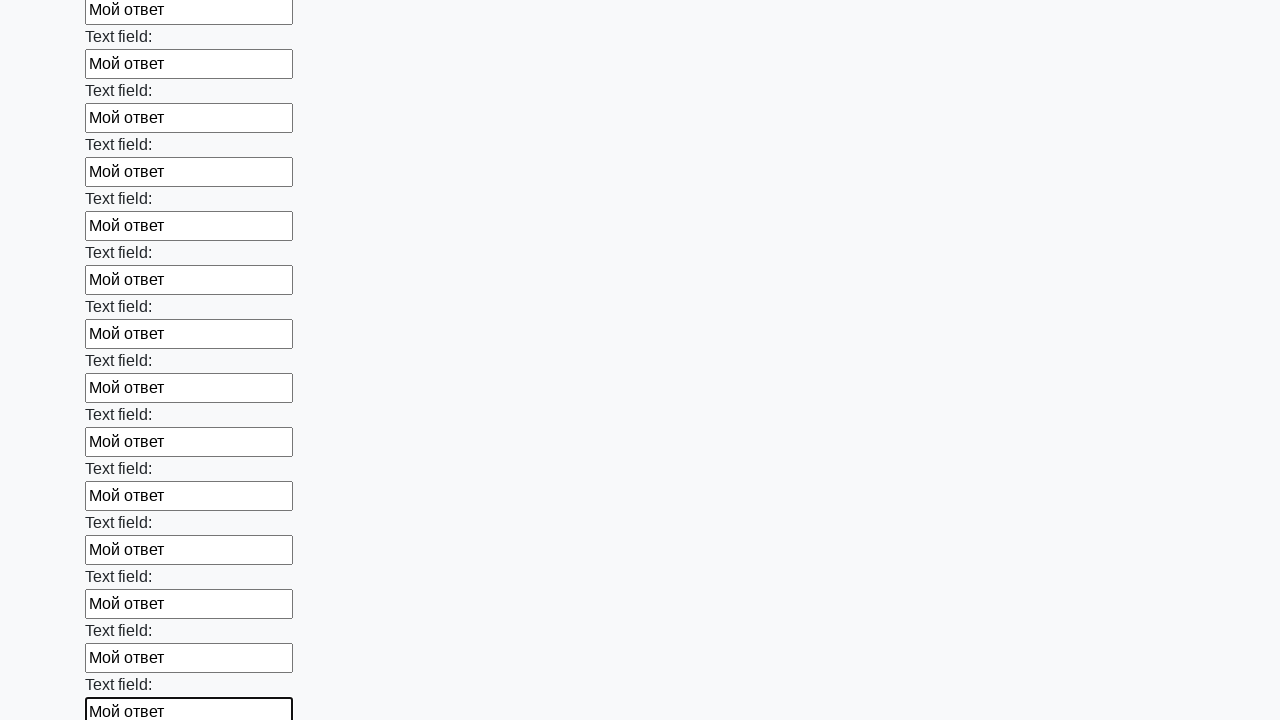

Filled input element with 'Мой ответ' on input >> nth=46
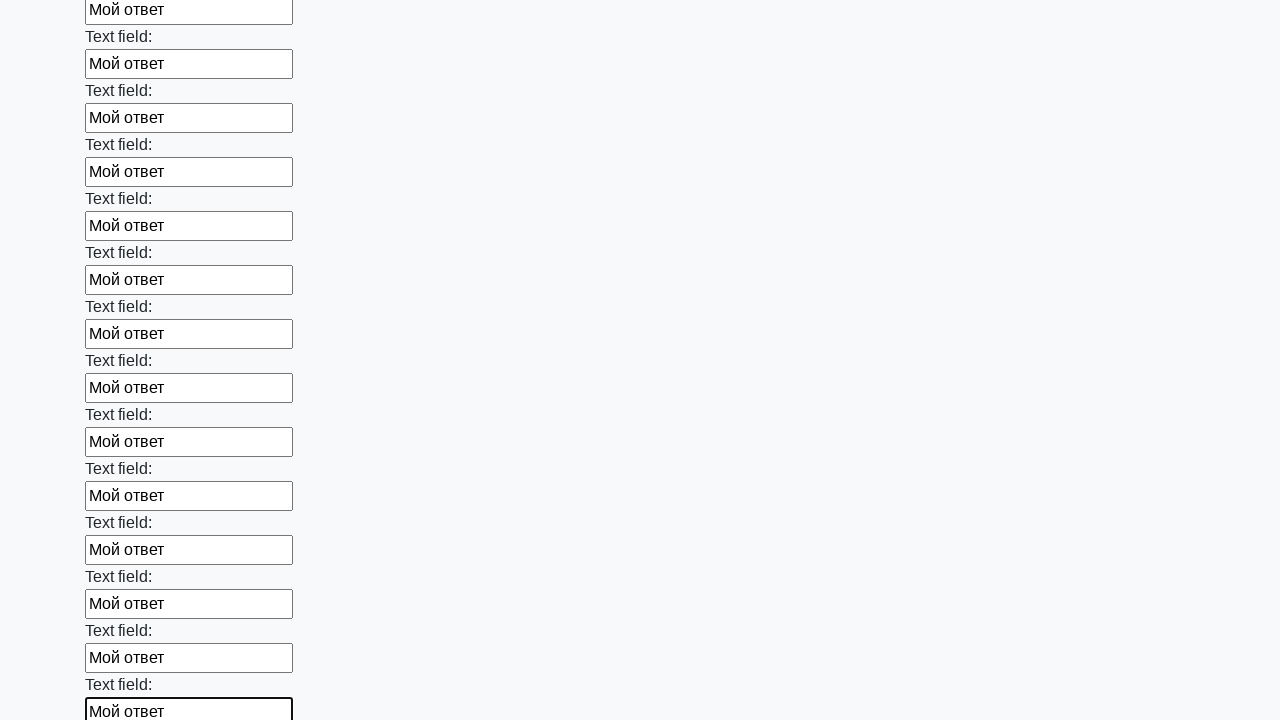

Filled input element with 'Мой ответ' on input >> nth=47
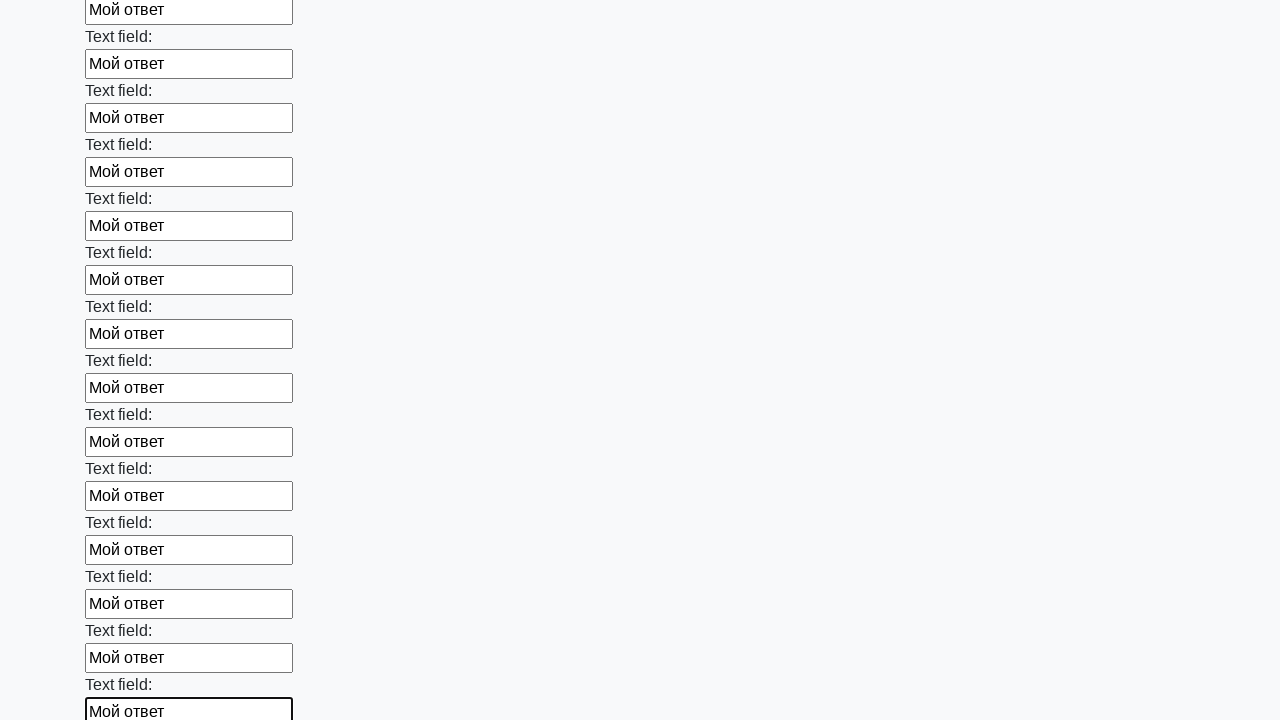

Filled input element with 'Мой ответ' on input >> nth=48
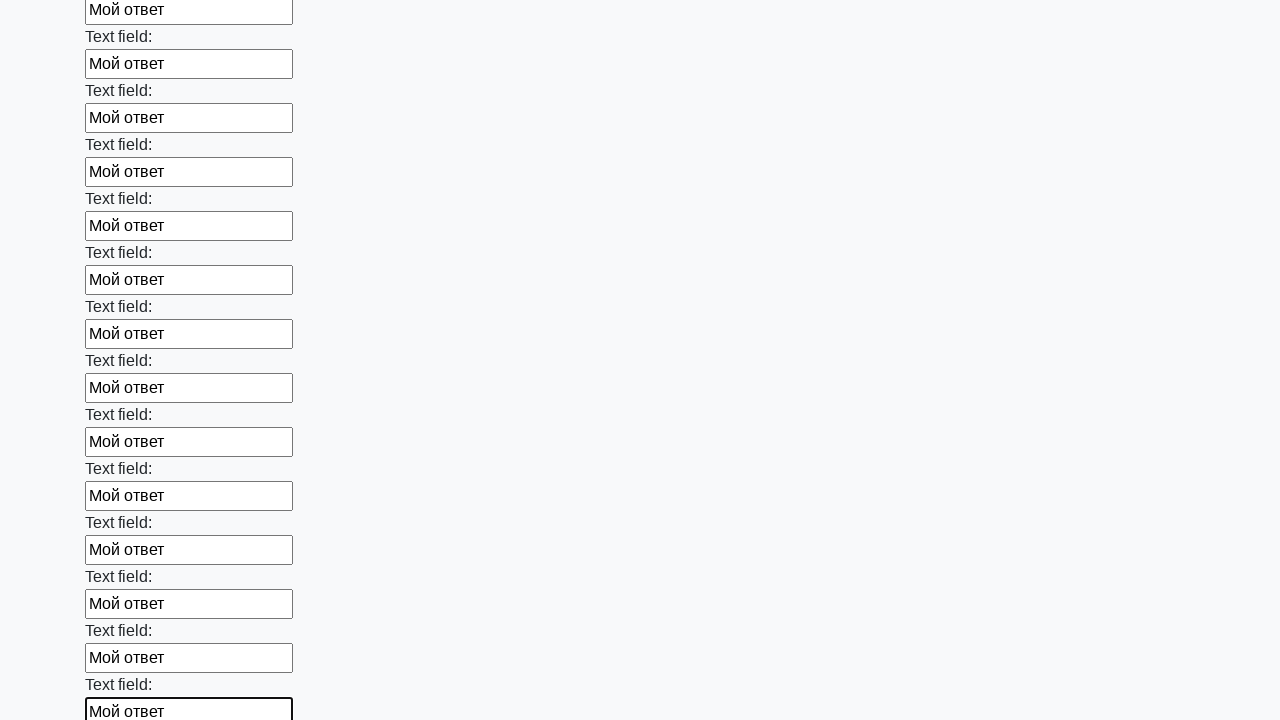

Filled input element with 'Мой ответ' on input >> nth=49
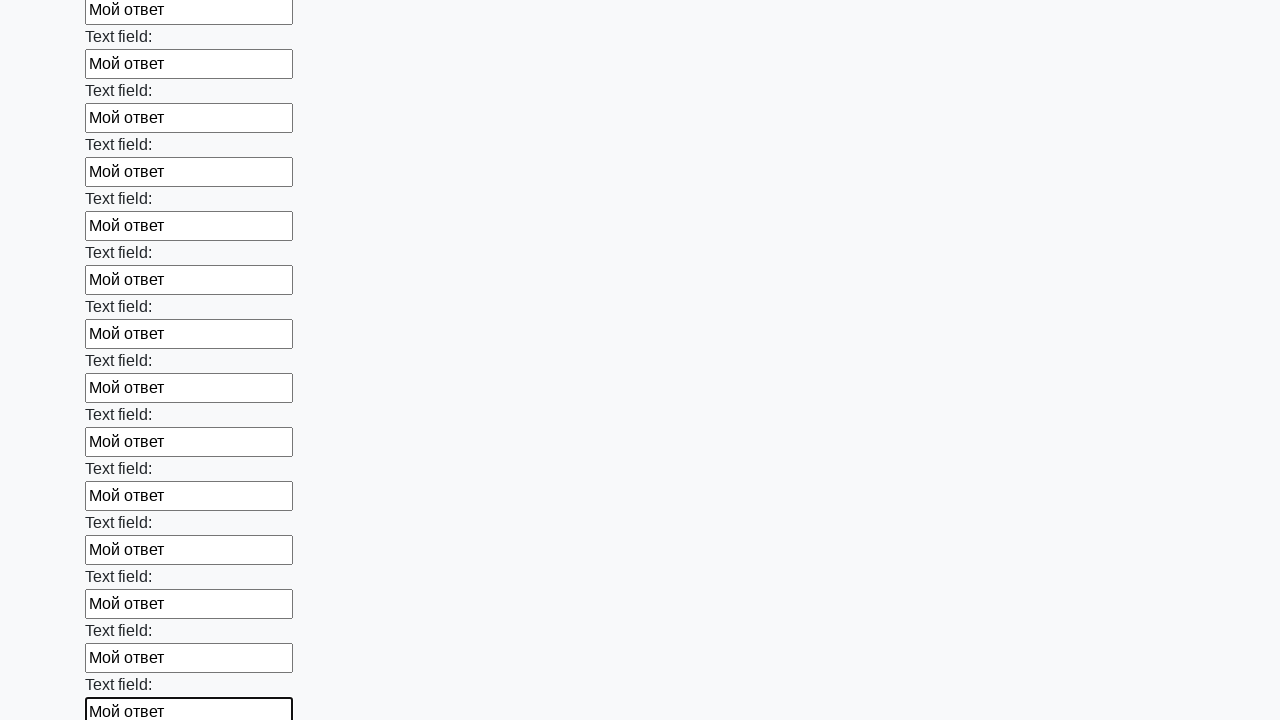

Filled input element with 'Мой ответ' on input >> nth=50
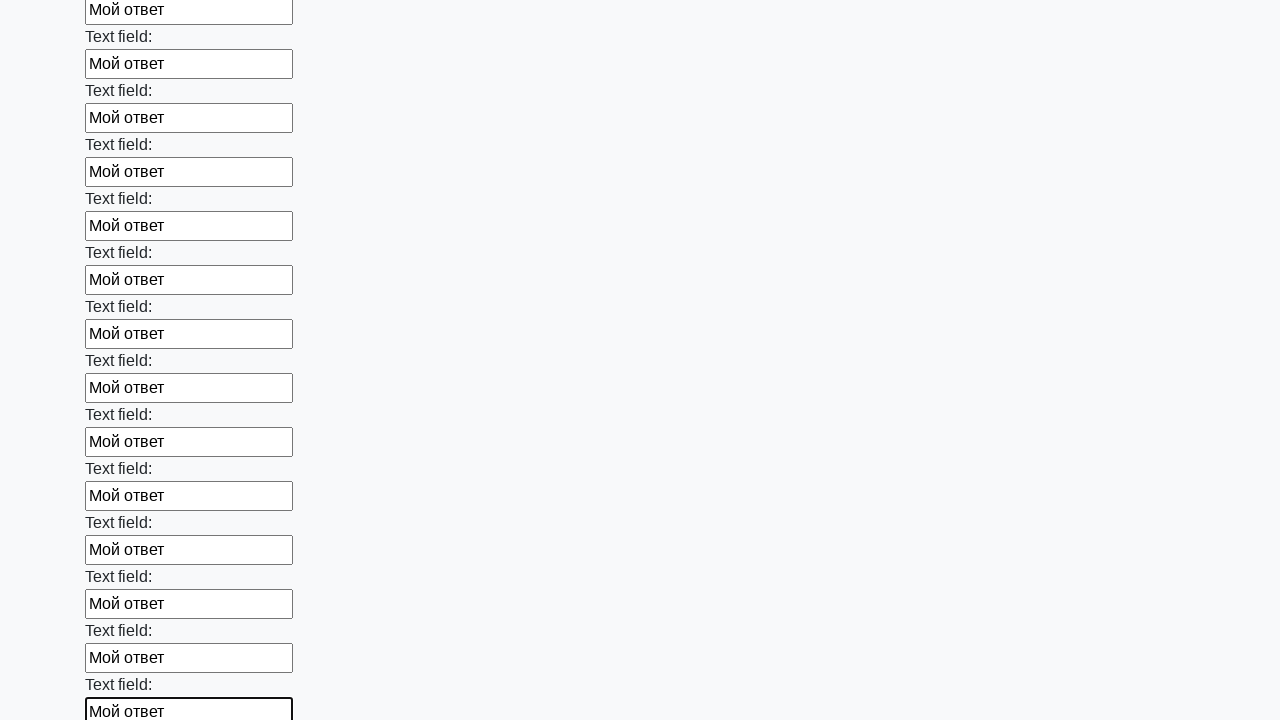

Filled input element with 'Мой ответ' on input >> nth=51
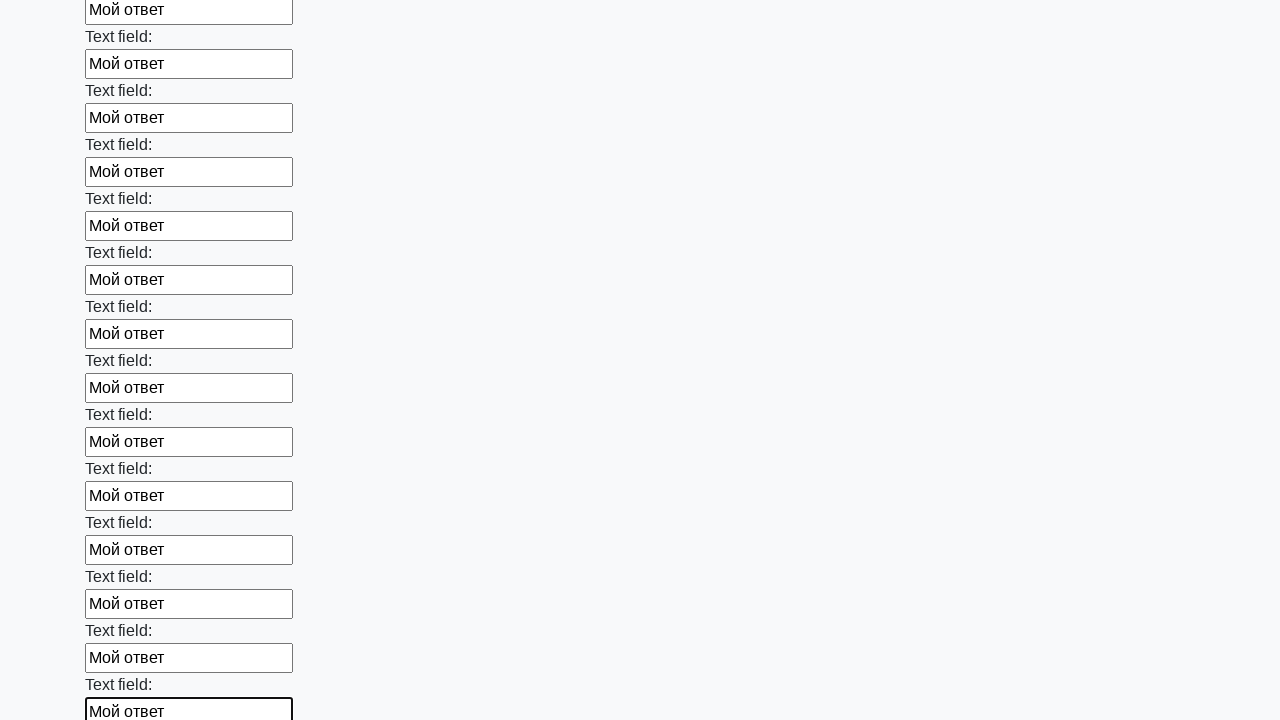

Filled input element with 'Мой ответ' on input >> nth=52
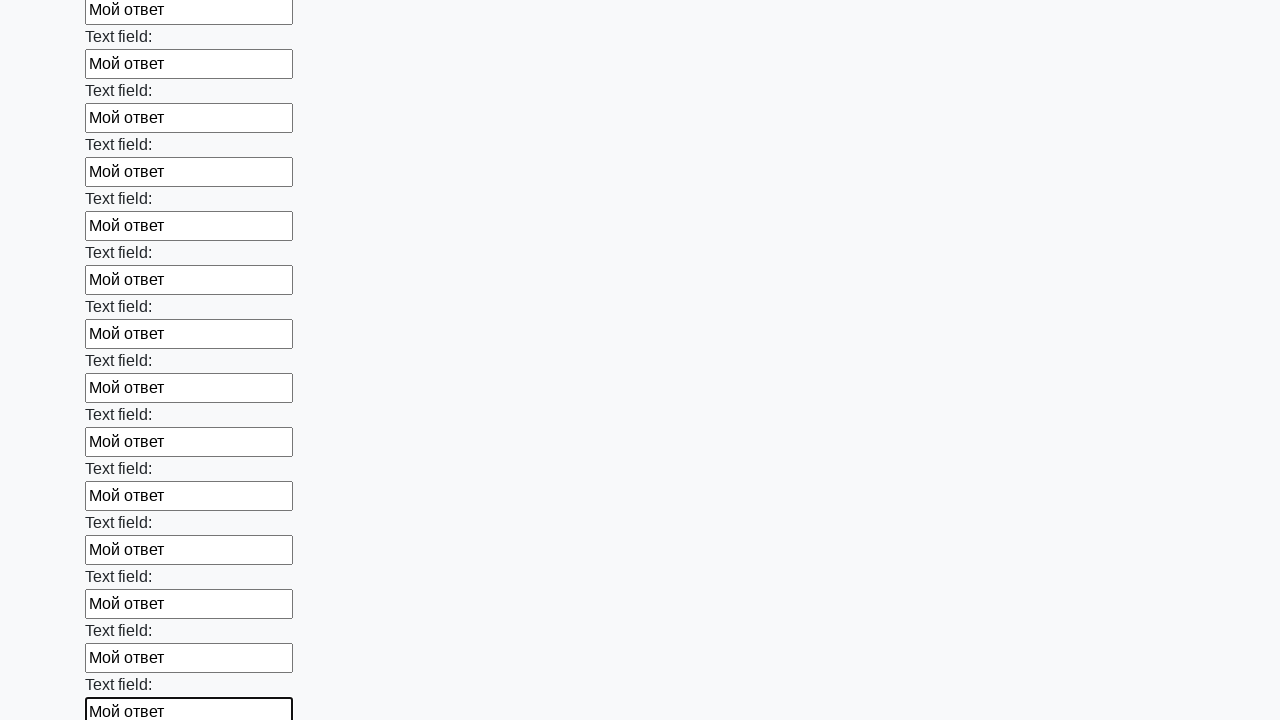

Filled input element with 'Мой ответ' on input >> nth=53
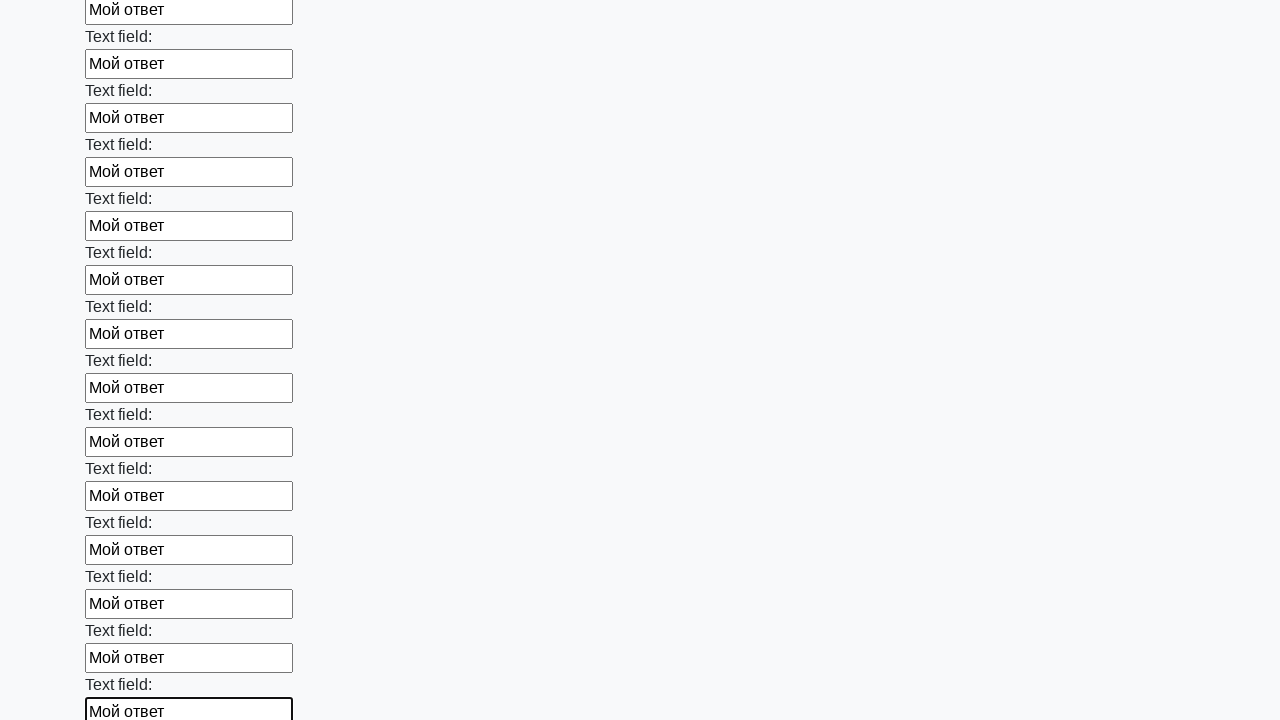

Filled input element with 'Мой ответ' on input >> nth=54
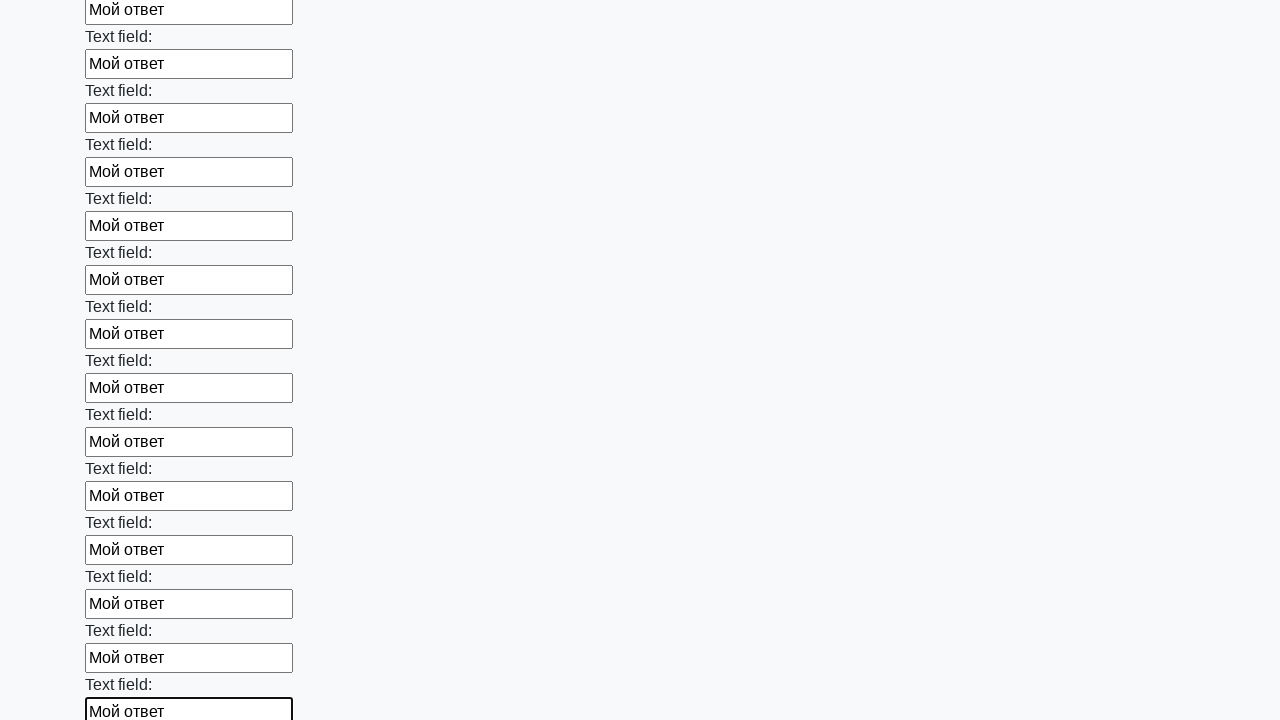

Filled input element with 'Мой ответ' on input >> nth=55
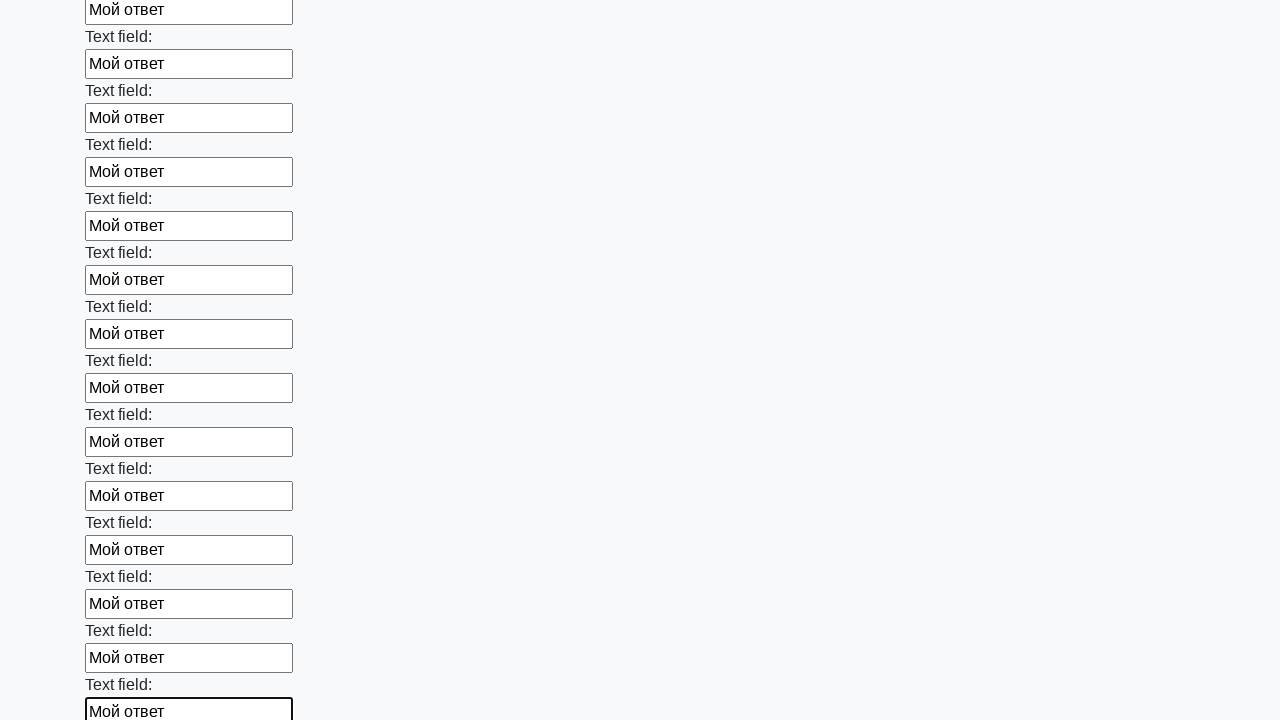

Filled input element with 'Мой ответ' on input >> nth=56
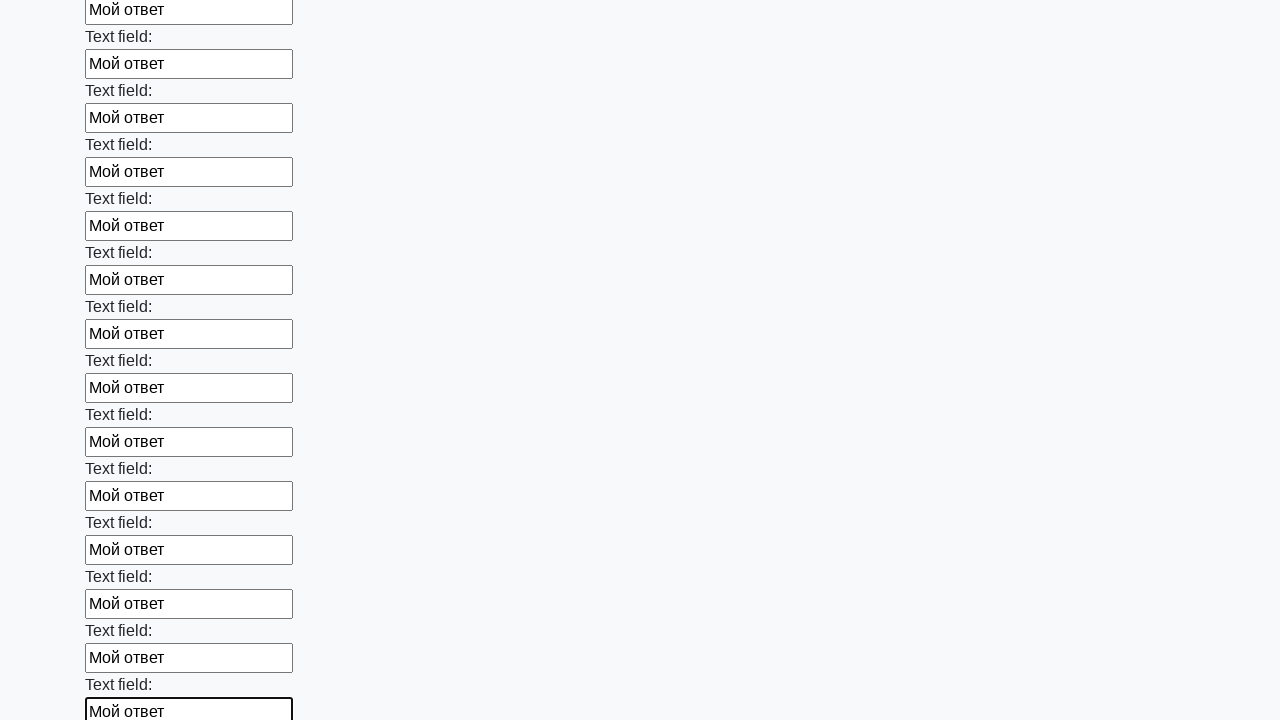

Filled input element with 'Мой ответ' on input >> nth=57
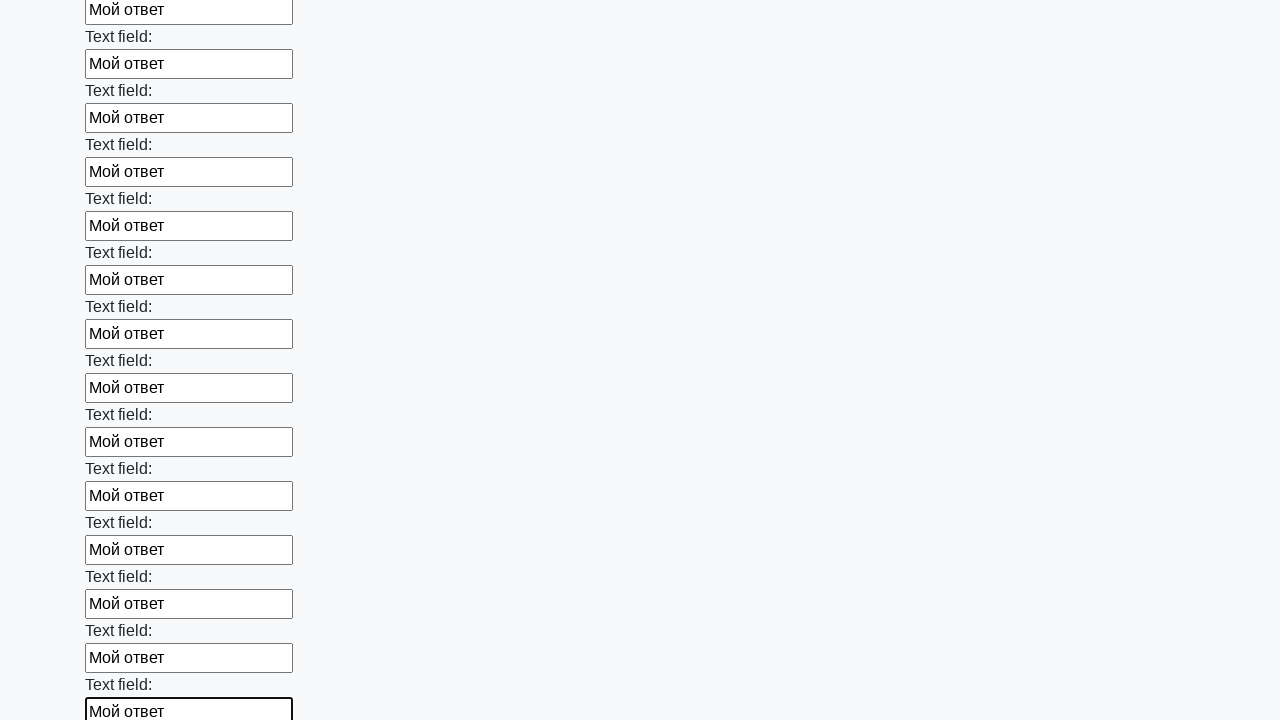

Filled input element with 'Мой ответ' on input >> nth=58
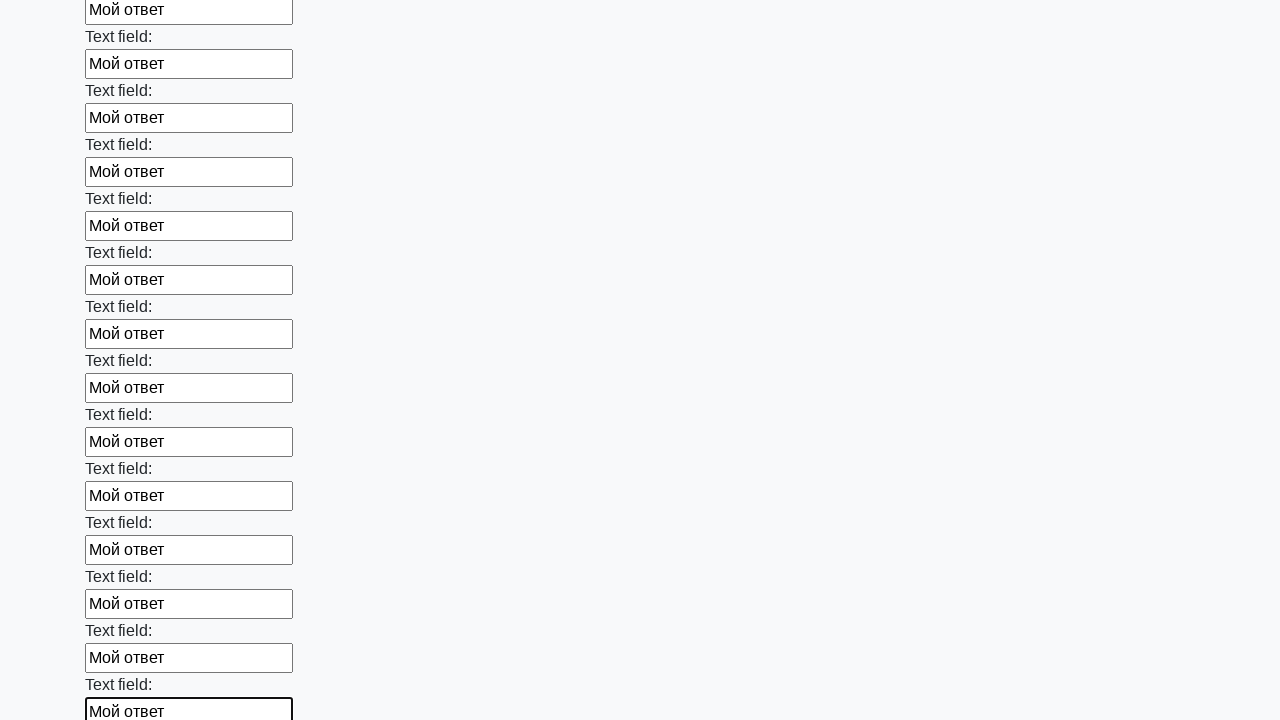

Filled input element with 'Мой ответ' on input >> nth=59
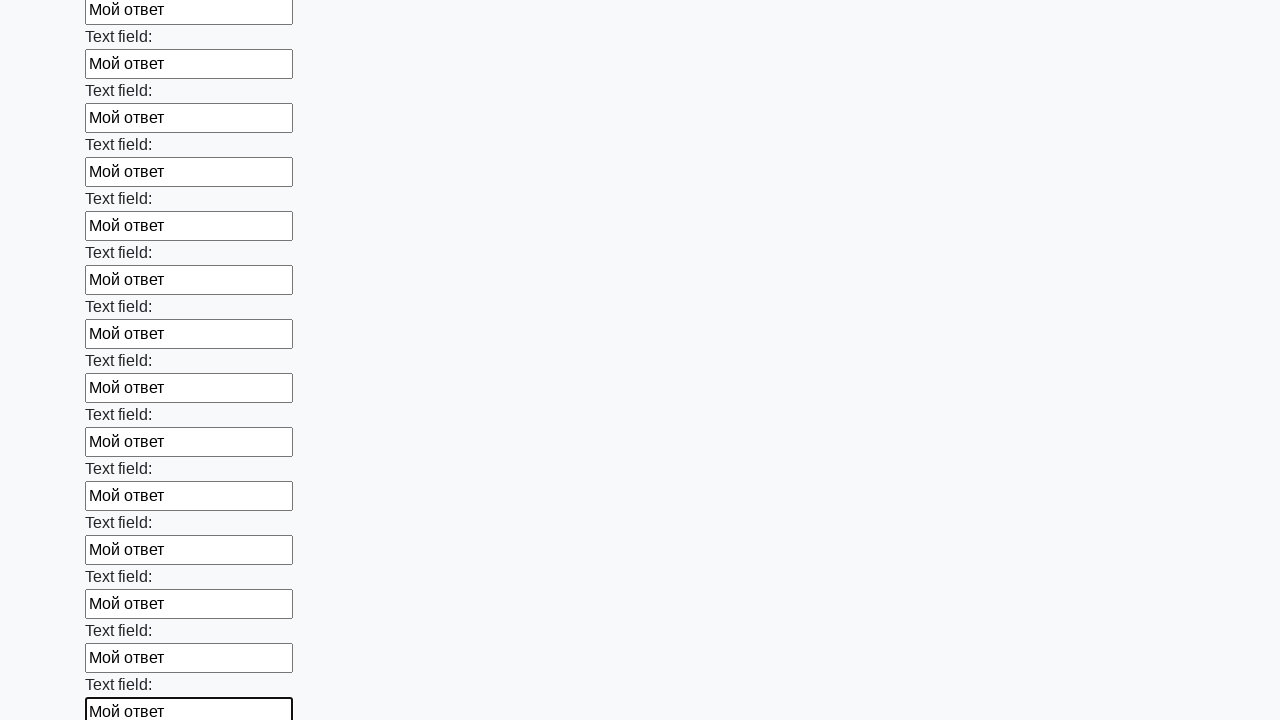

Filled input element with 'Мой ответ' on input >> nth=60
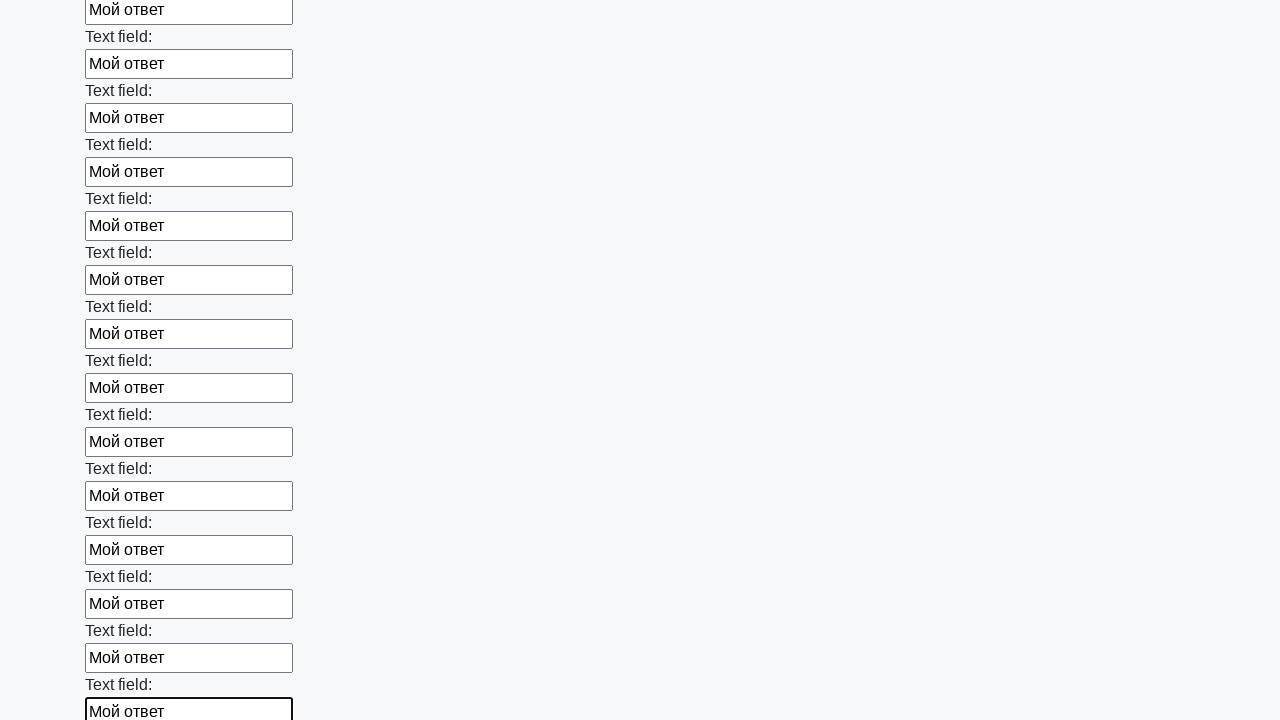

Filled input element with 'Мой ответ' on input >> nth=61
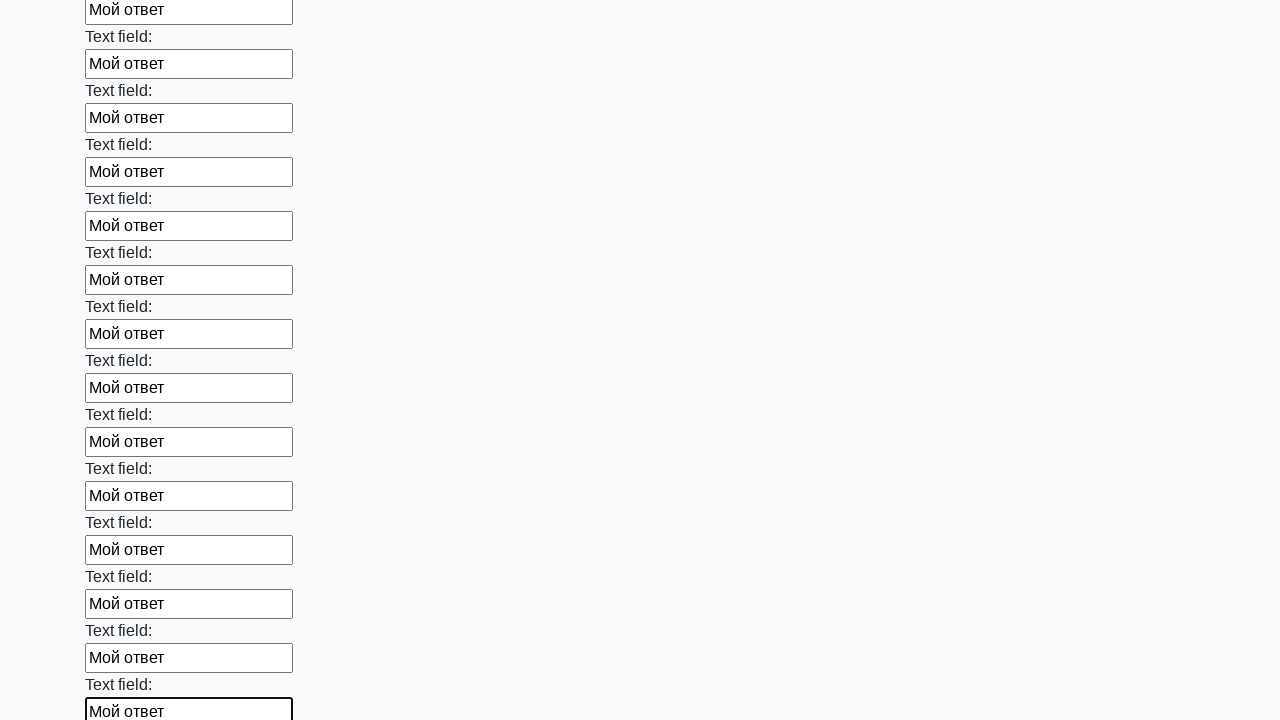

Filled input element with 'Мой ответ' on input >> nth=62
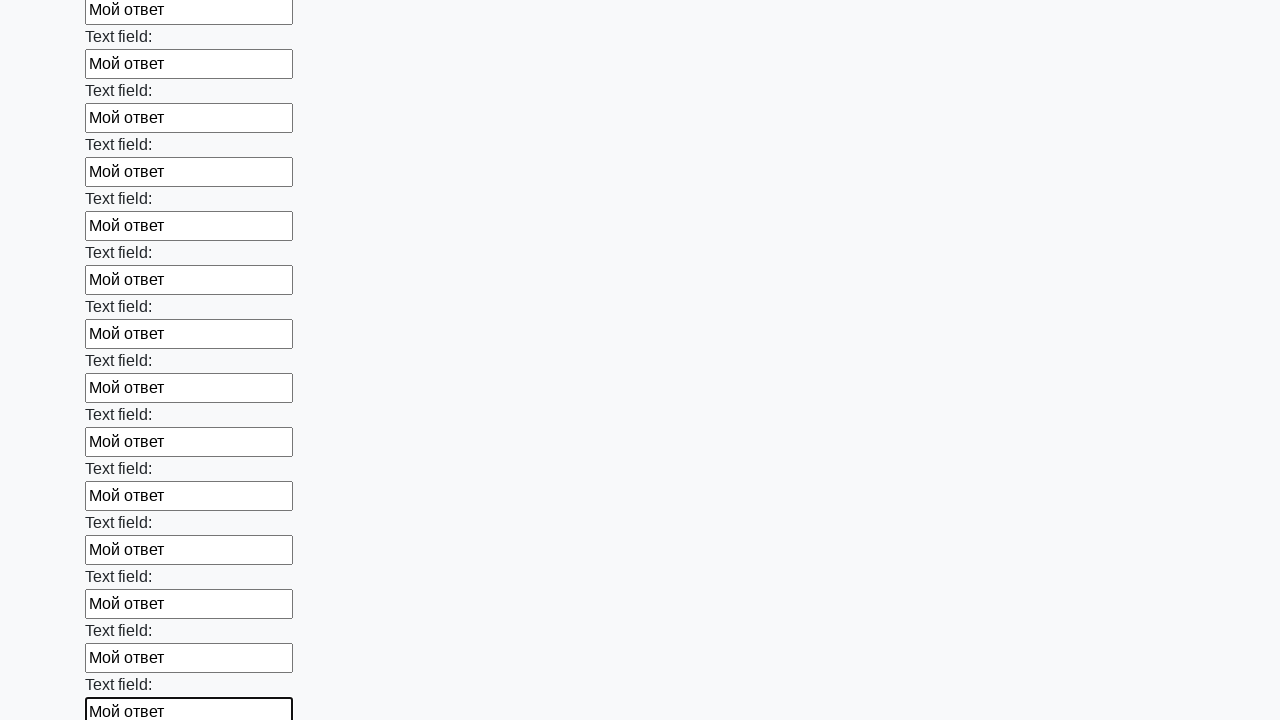

Filled input element with 'Мой ответ' on input >> nth=63
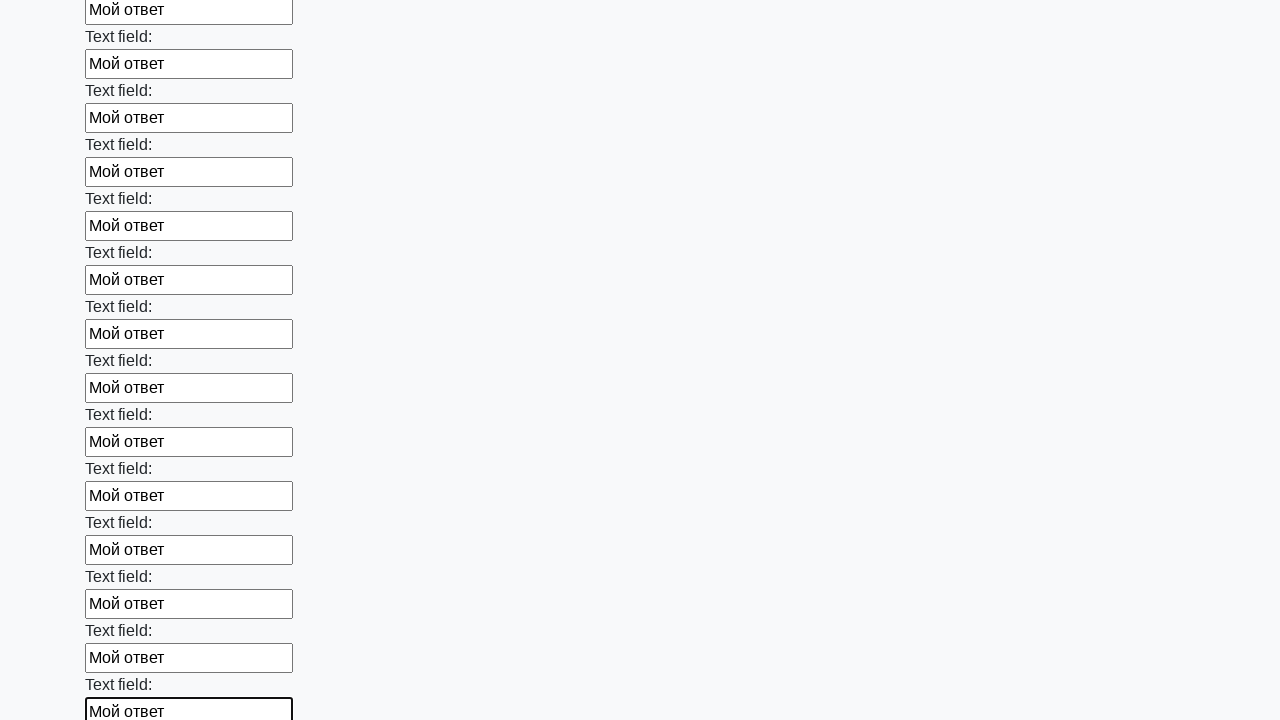

Filled input element with 'Мой ответ' on input >> nth=64
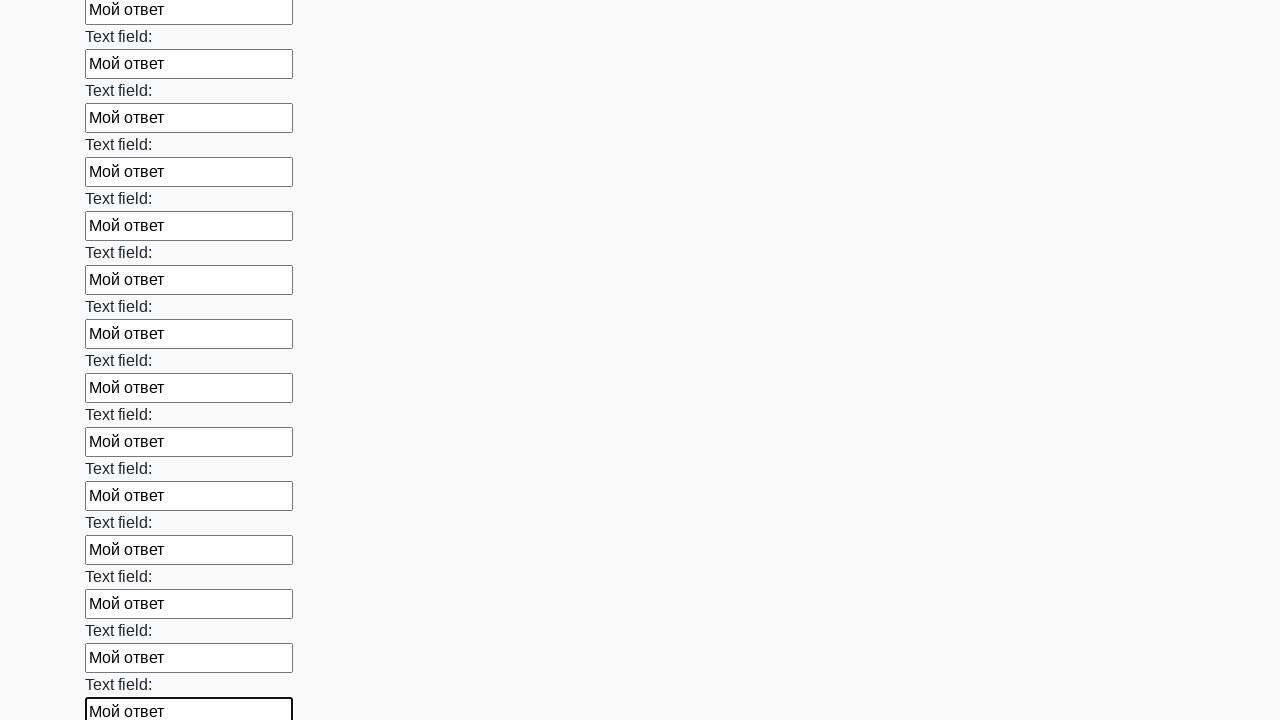

Filled input element with 'Мой ответ' on input >> nth=65
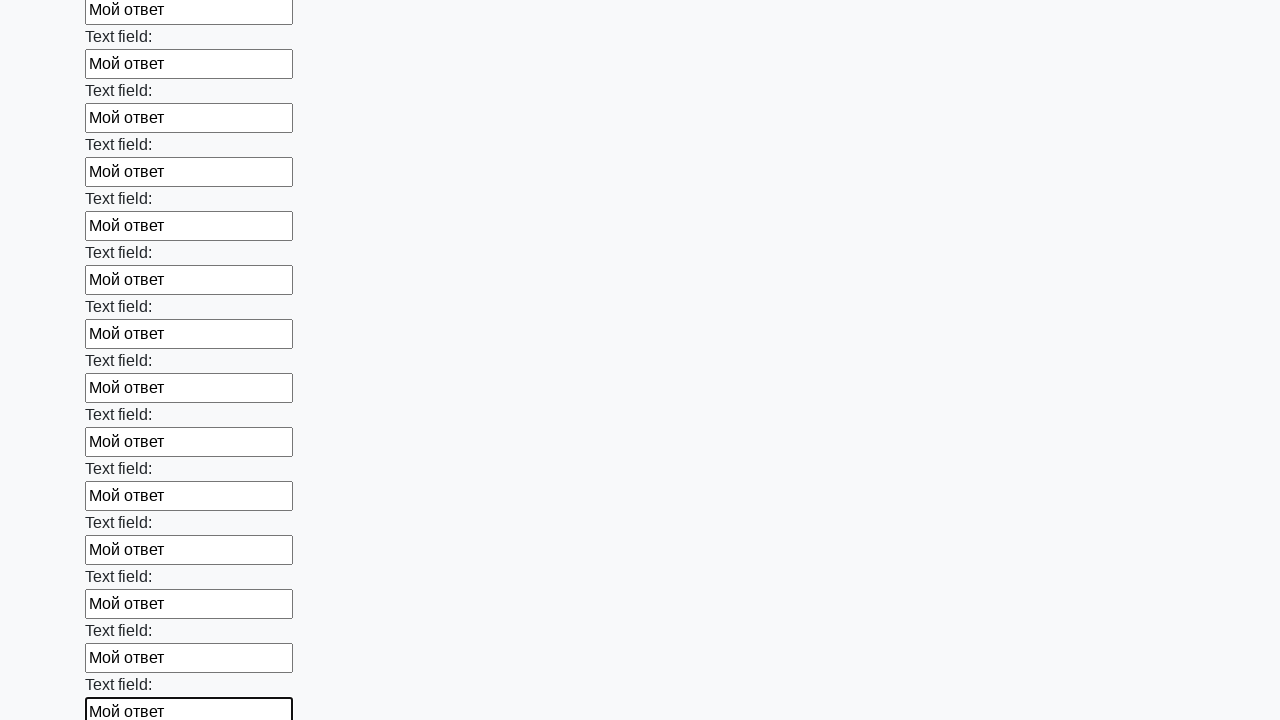

Filled input element with 'Мой ответ' on input >> nth=66
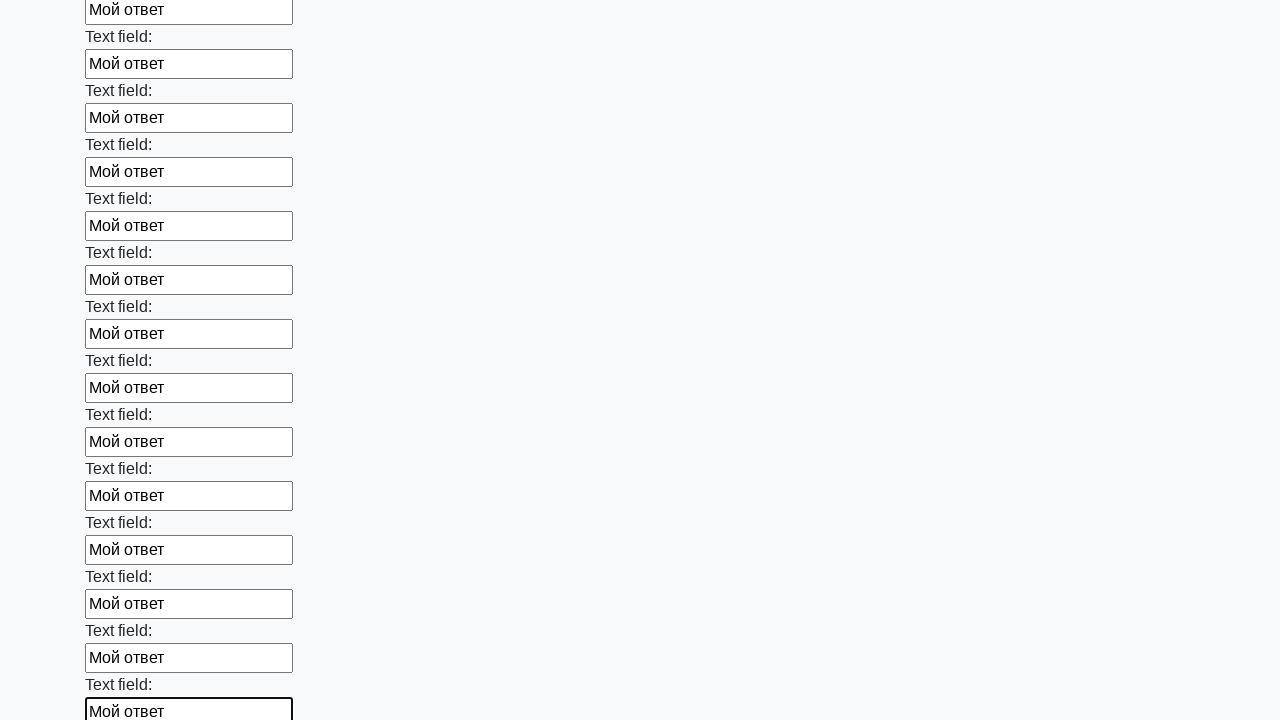

Filled input element with 'Мой ответ' on input >> nth=67
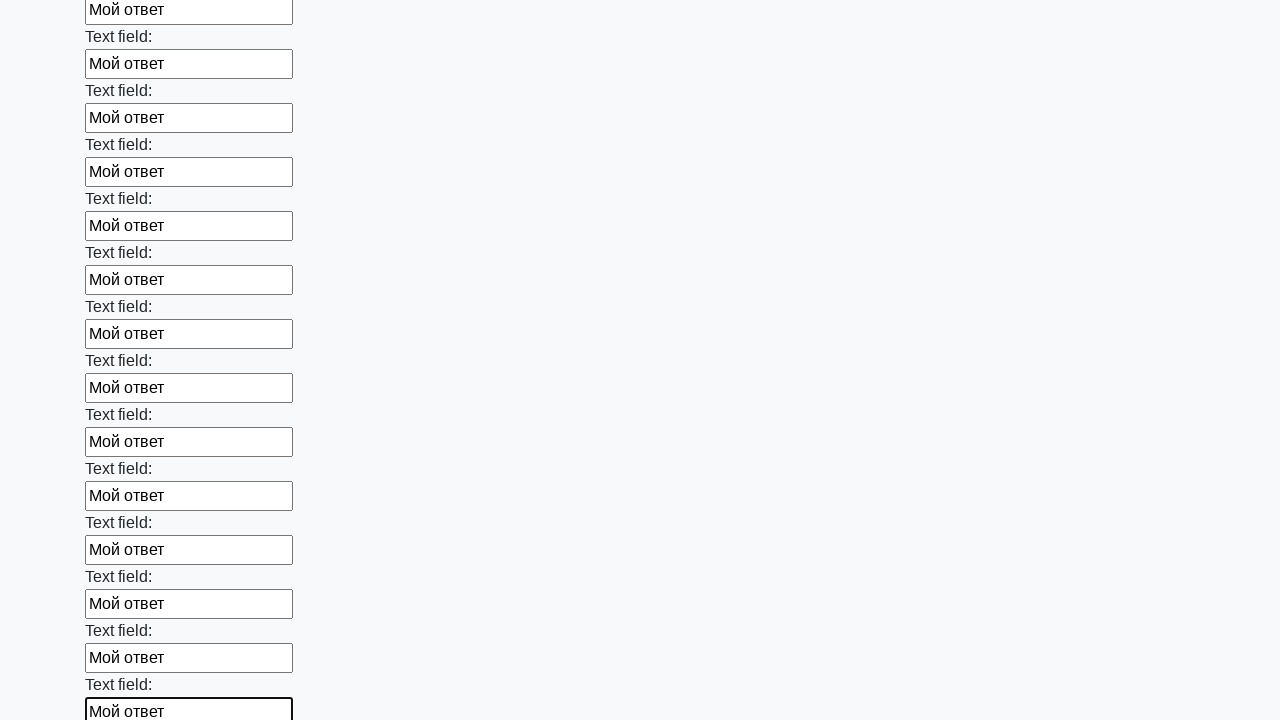

Filled input element with 'Мой ответ' on input >> nth=68
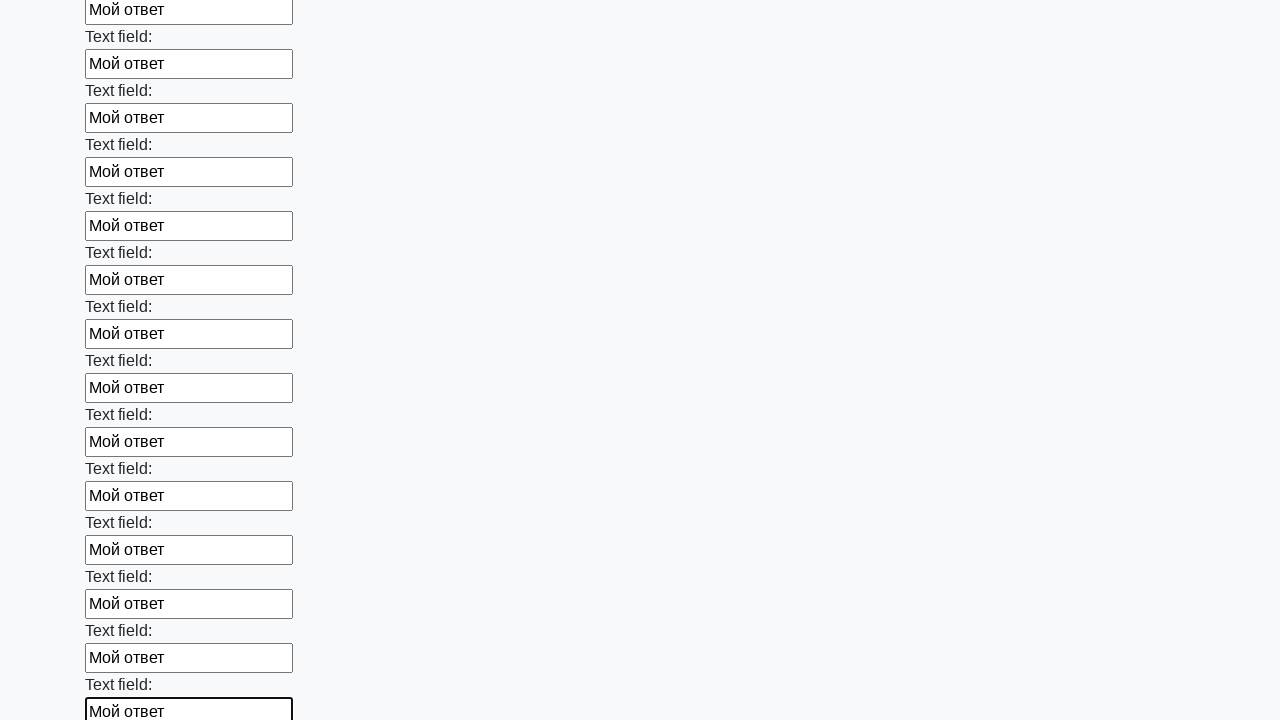

Filled input element with 'Мой ответ' on input >> nth=69
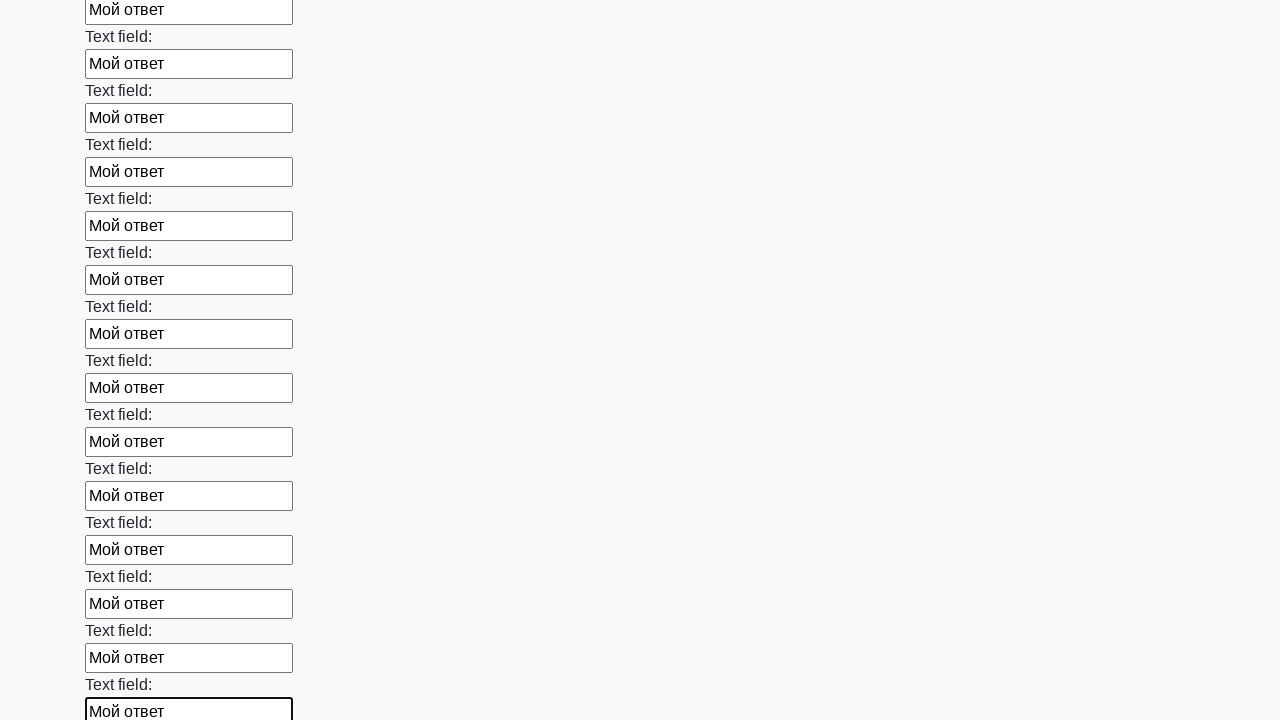

Filled input element with 'Мой ответ' on input >> nth=70
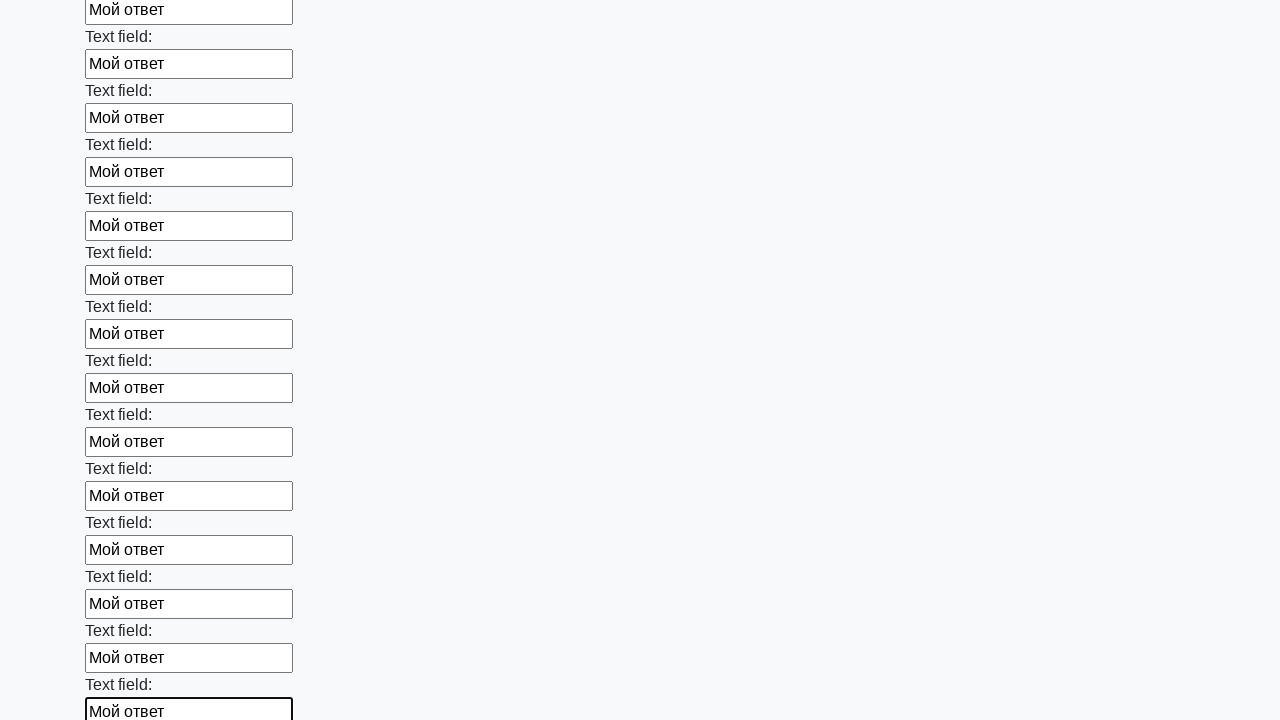

Filled input element with 'Мой ответ' on input >> nth=71
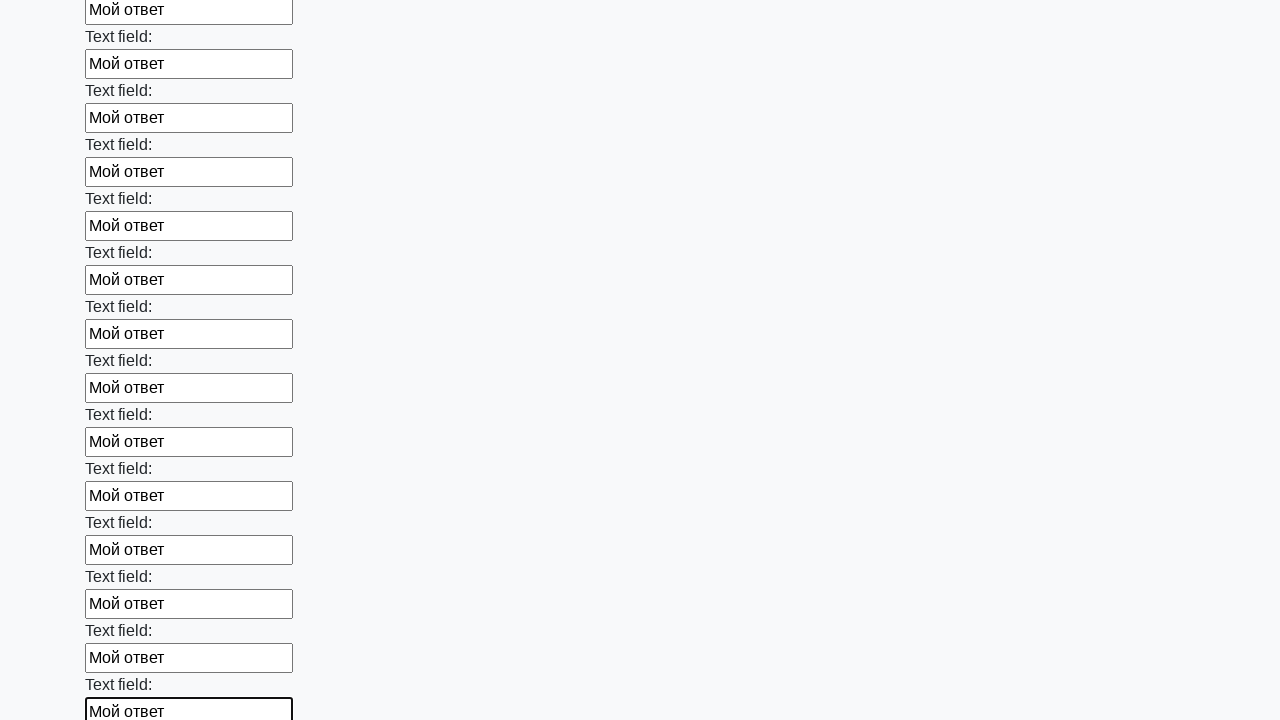

Filled input element with 'Мой ответ' on input >> nth=72
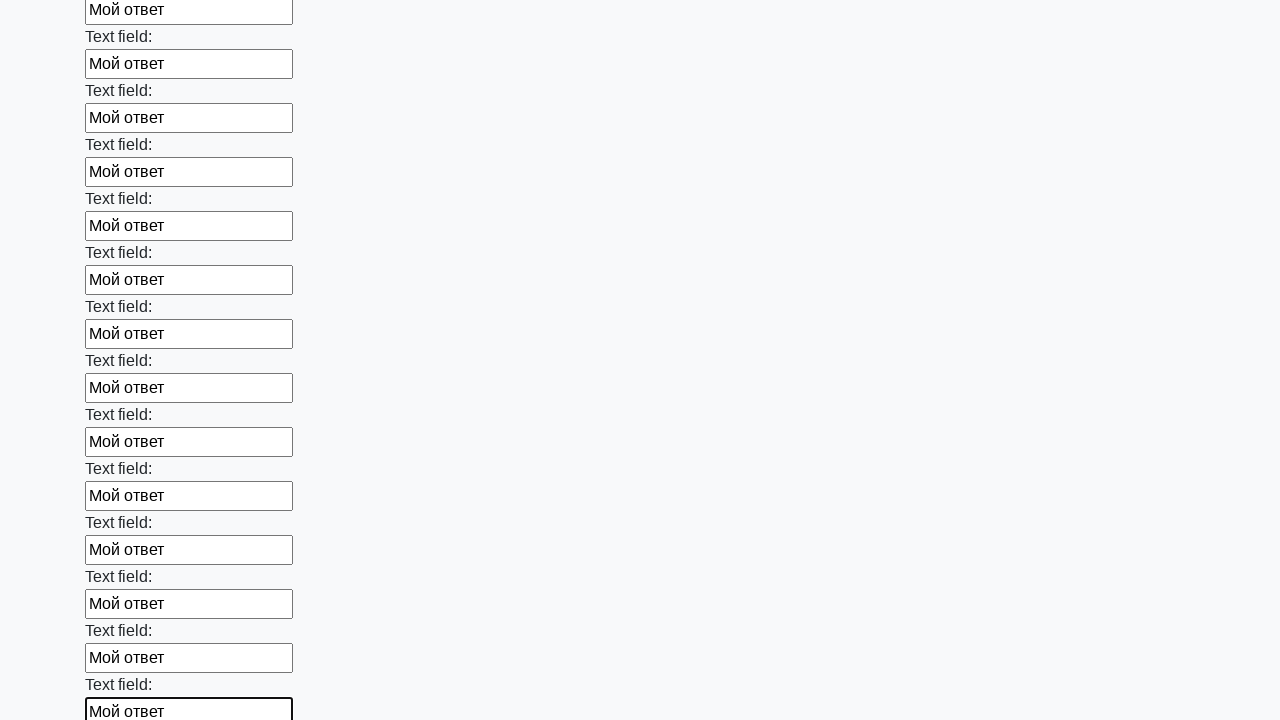

Filled input element with 'Мой ответ' on input >> nth=73
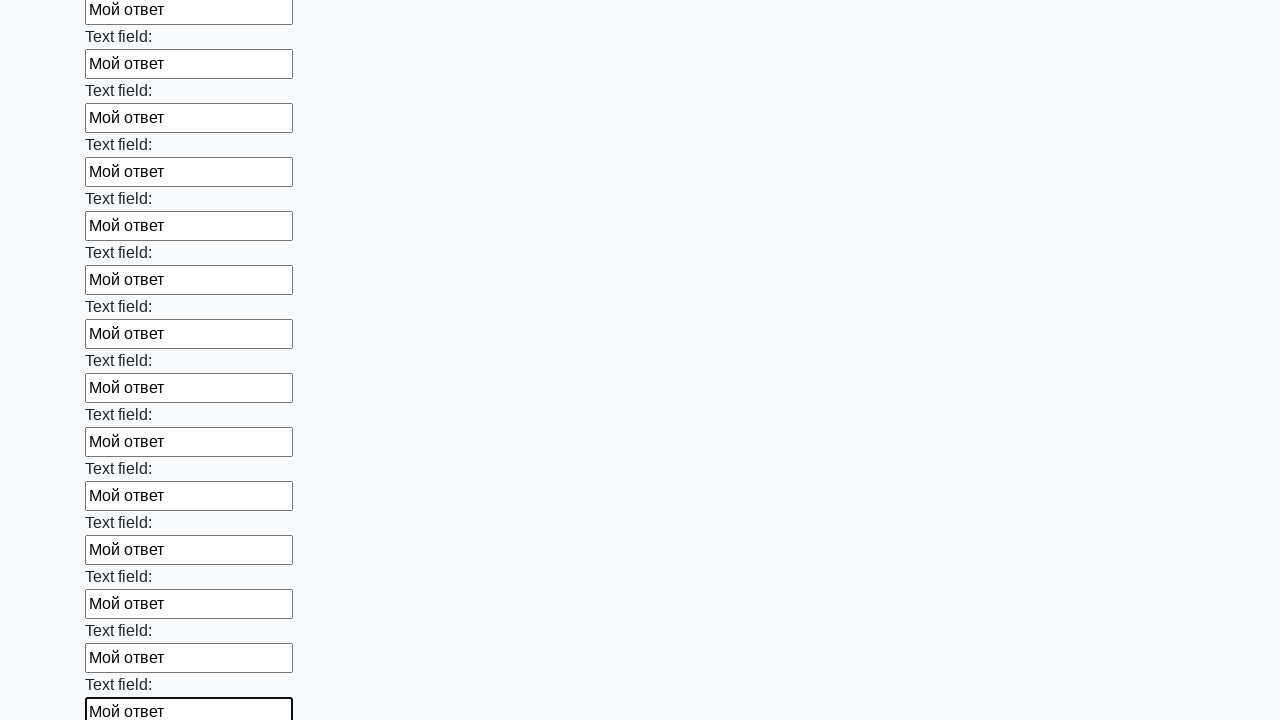

Filled input element with 'Мой ответ' on input >> nth=74
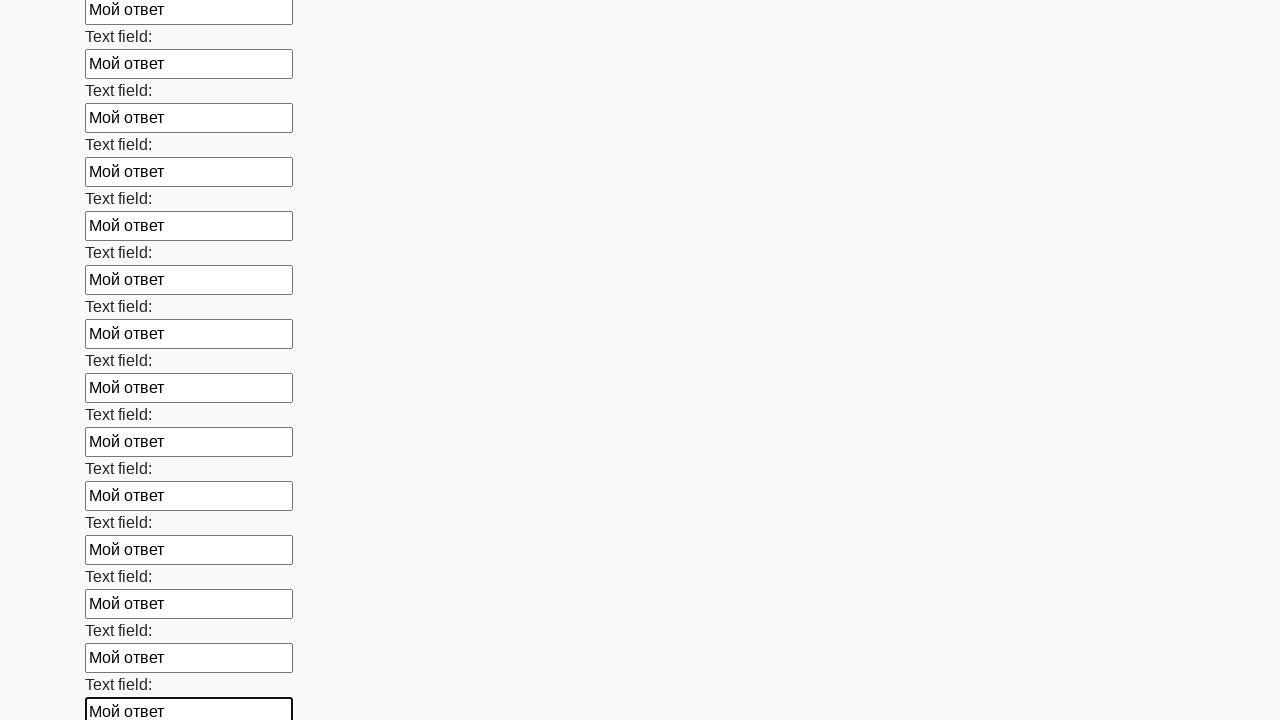

Filled input element with 'Мой ответ' on input >> nth=75
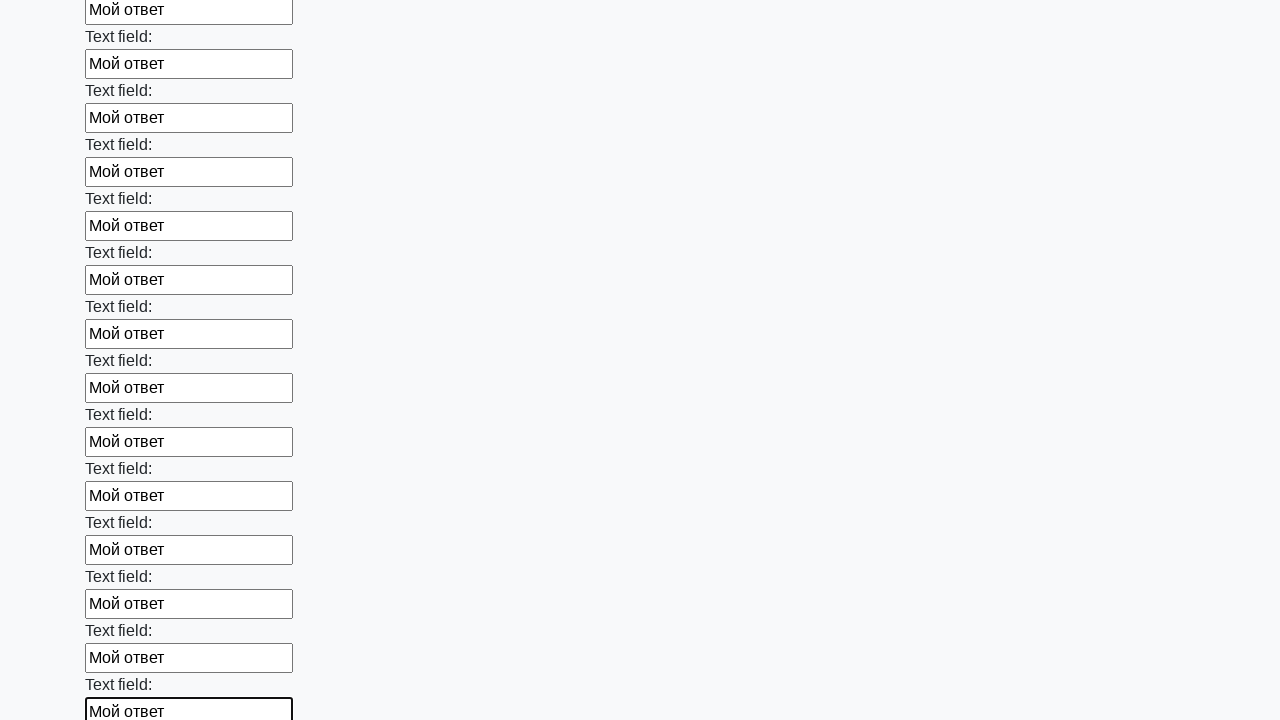

Filled input element with 'Мой ответ' on input >> nth=76
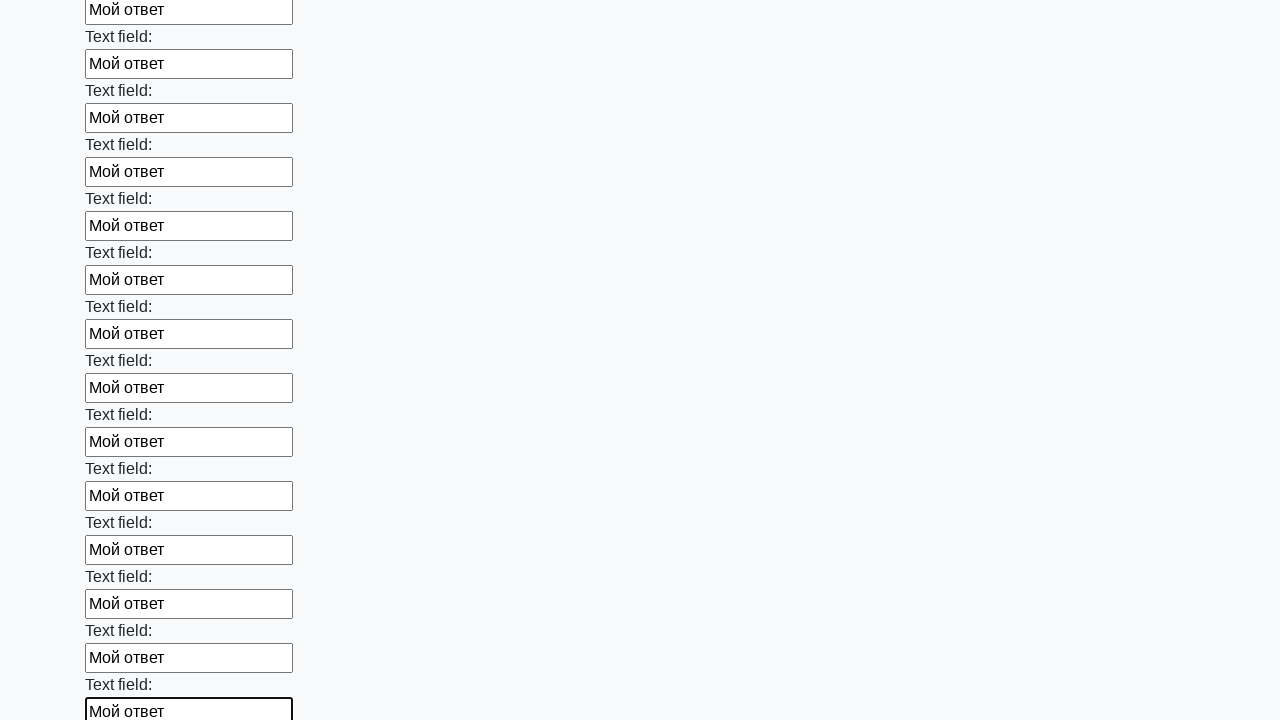

Filled input element with 'Мой ответ' on input >> nth=77
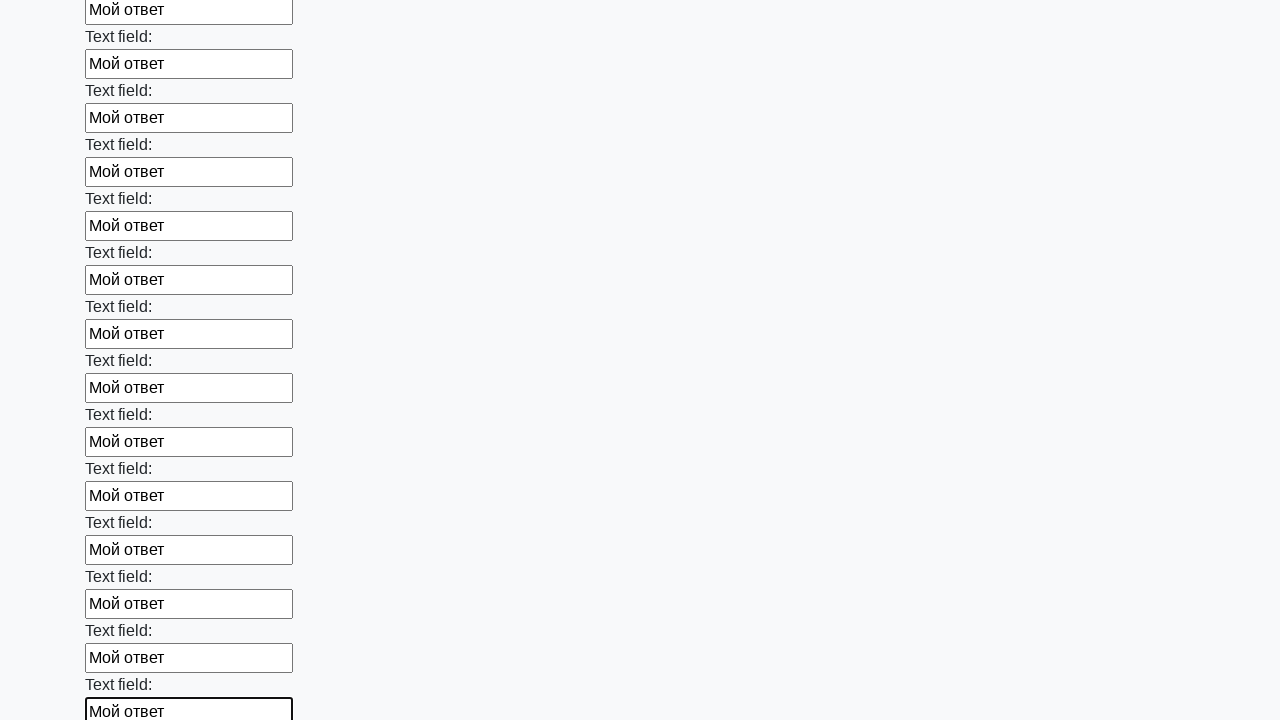

Filled input element with 'Мой ответ' on input >> nth=78
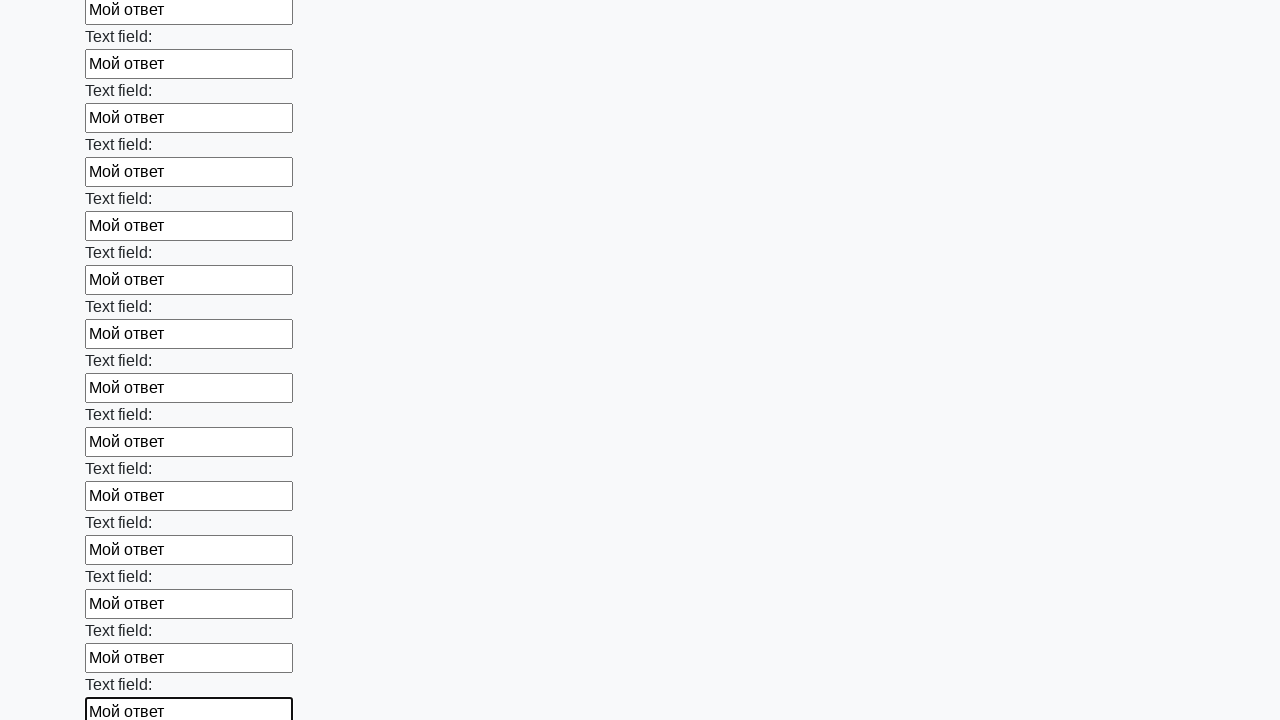

Filled input element with 'Мой ответ' on input >> nth=79
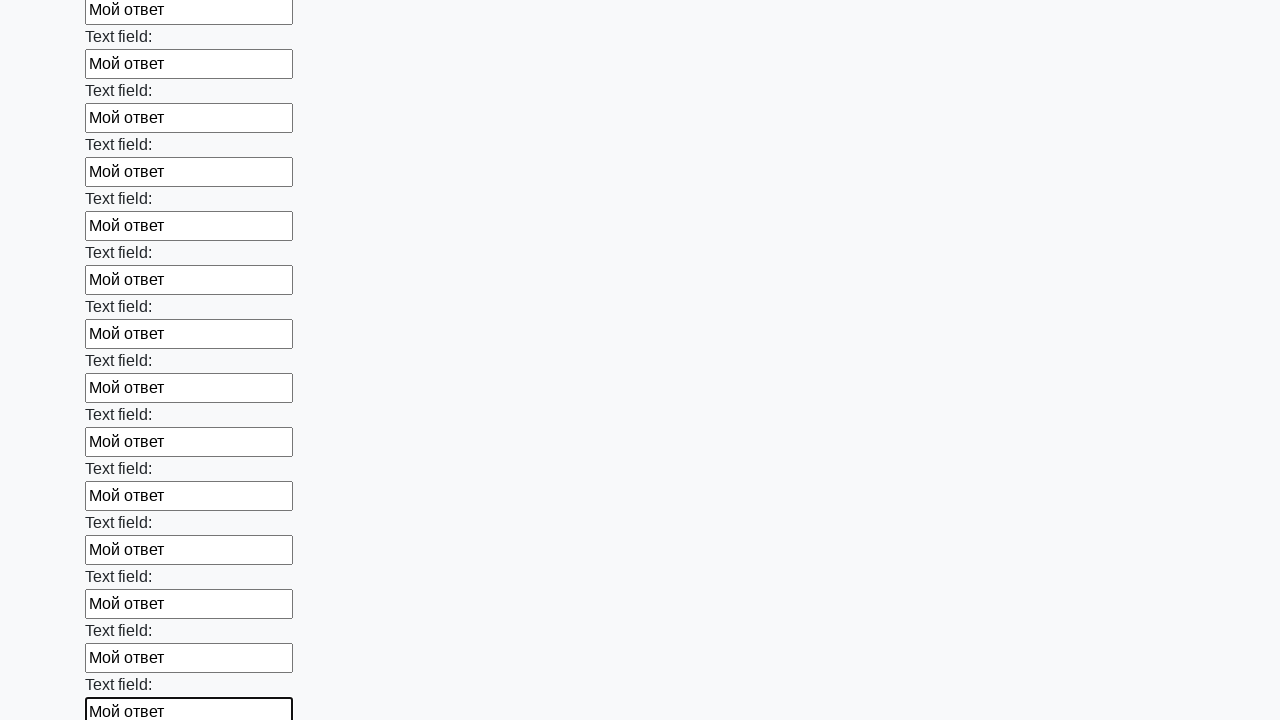

Filled input element with 'Мой ответ' on input >> nth=80
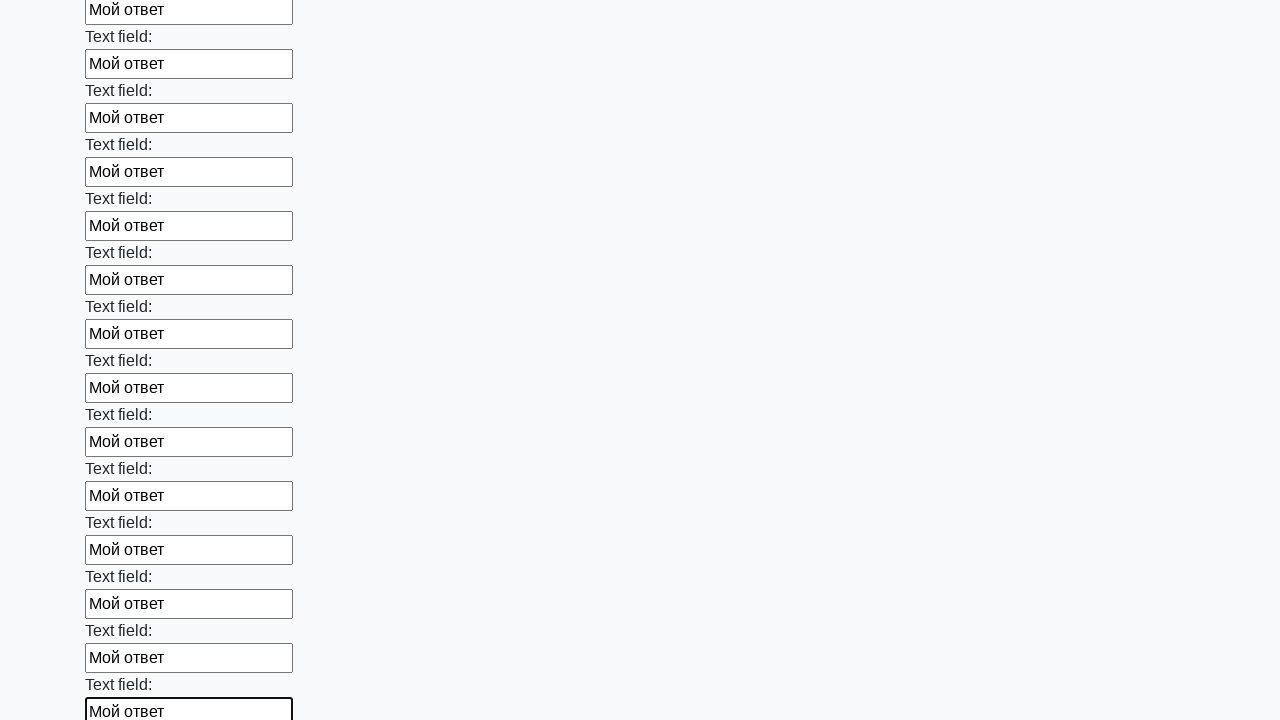

Filled input element with 'Мой ответ' on input >> nth=81
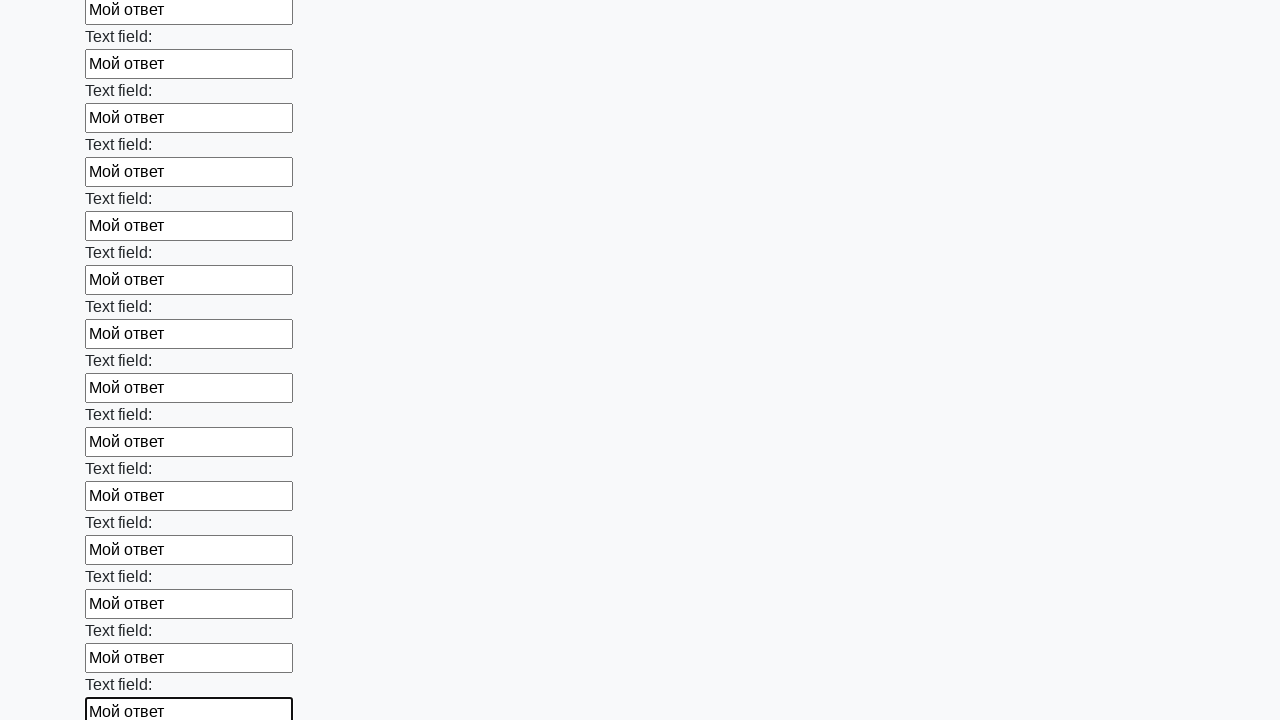

Filled input element with 'Мой ответ' on input >> nth=82
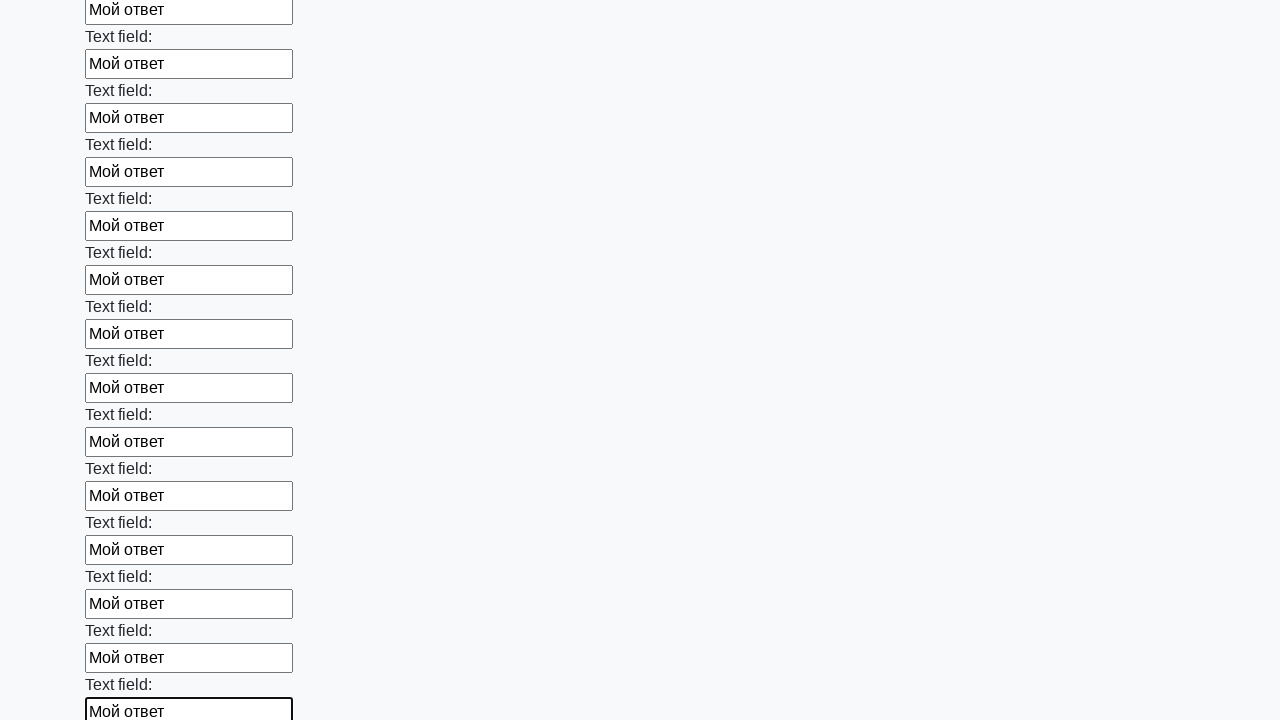

Filled input element with 'Мой ответ' on input >> nth=83
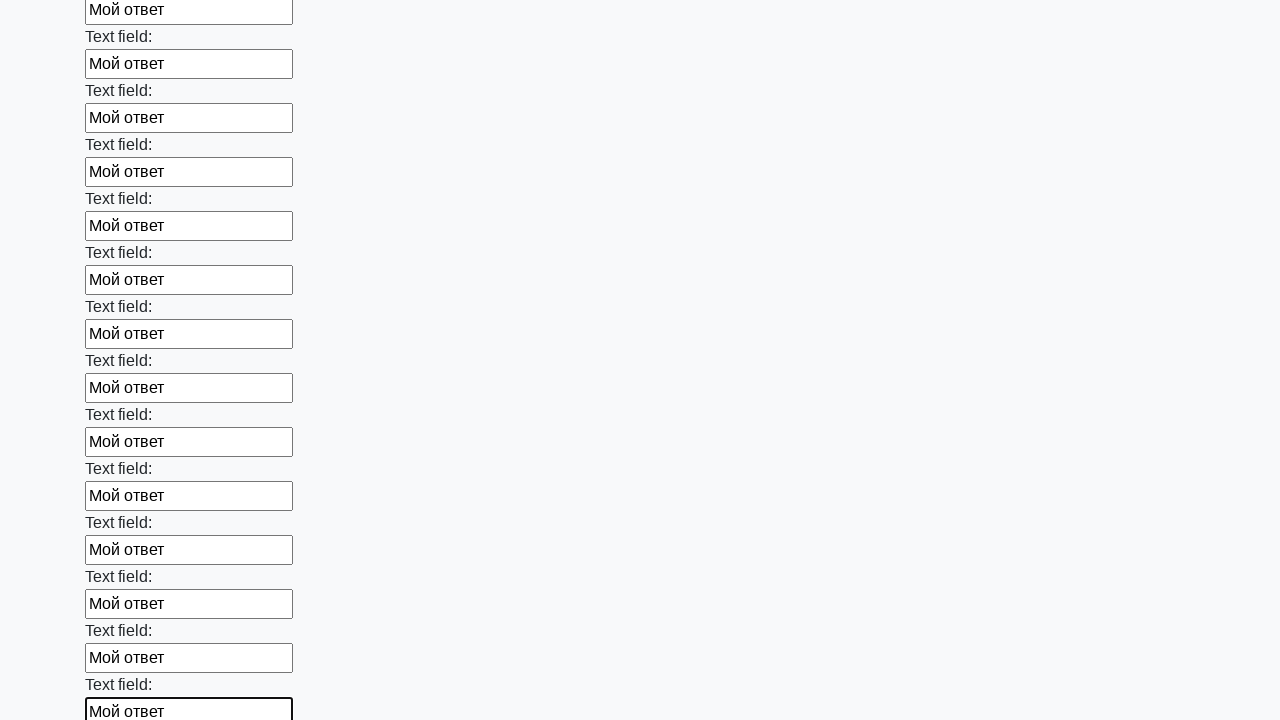

Filled input element with 'Мой ответ' on input >> nth=84
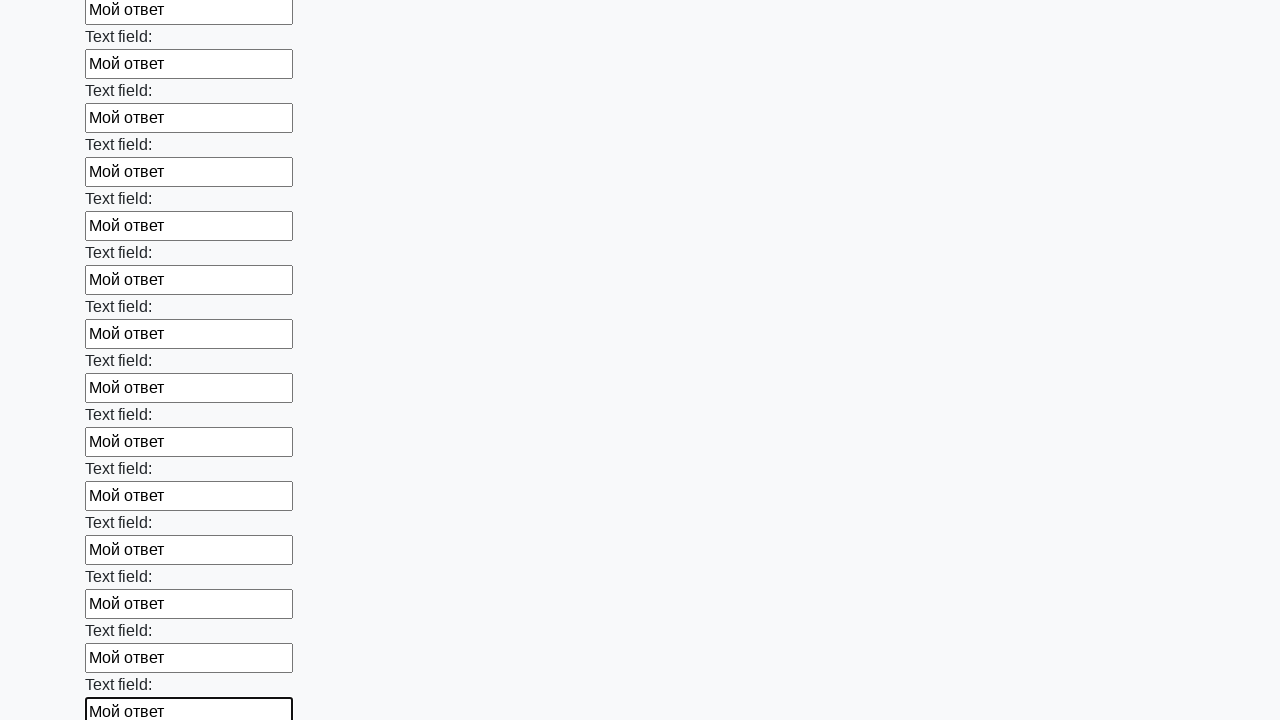

Filled input element with 'Мой ответ' on input >> nth=85
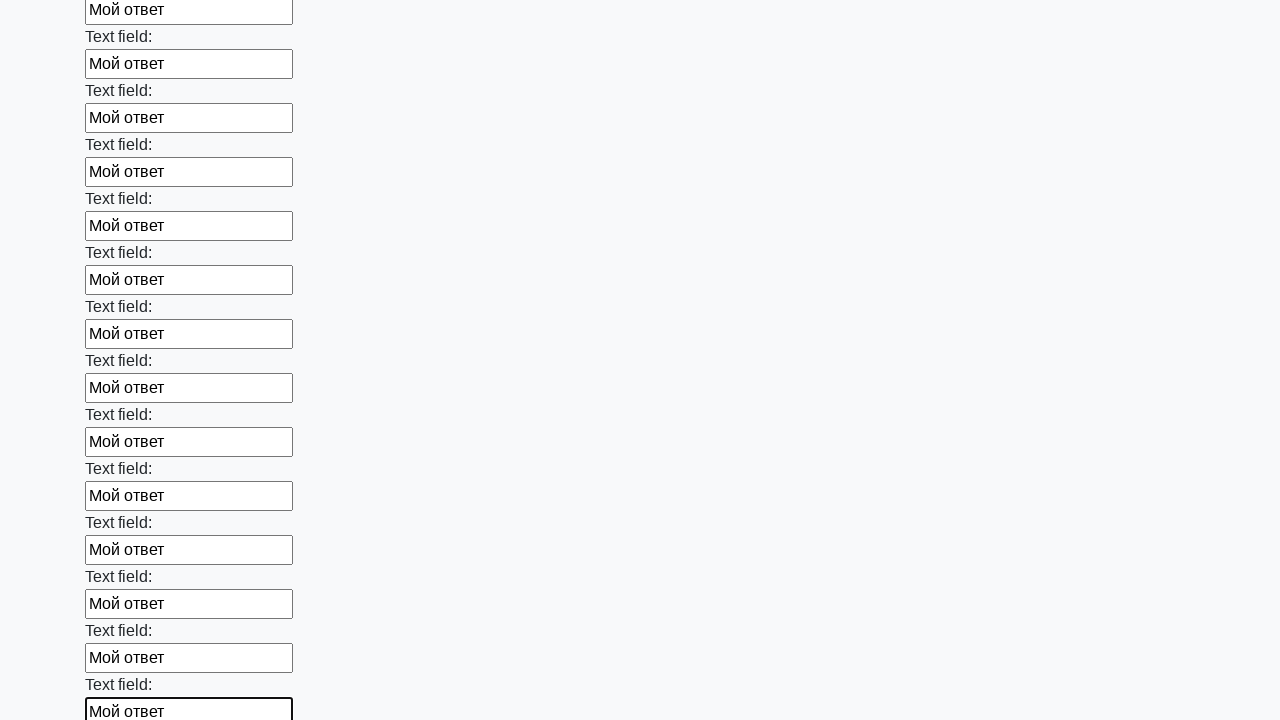

Filled input element with 'Мой ответ' on input >> nth=86
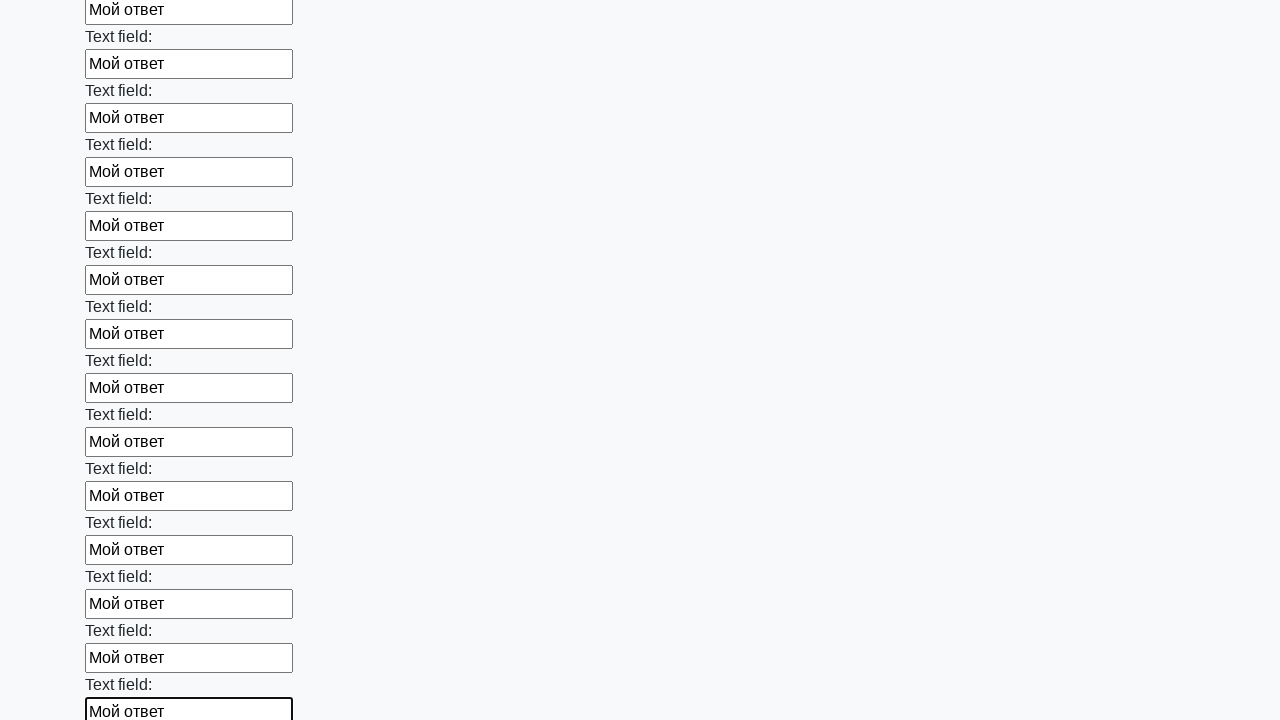

Filled input element with 'Мой ответ' on input >> nth=87
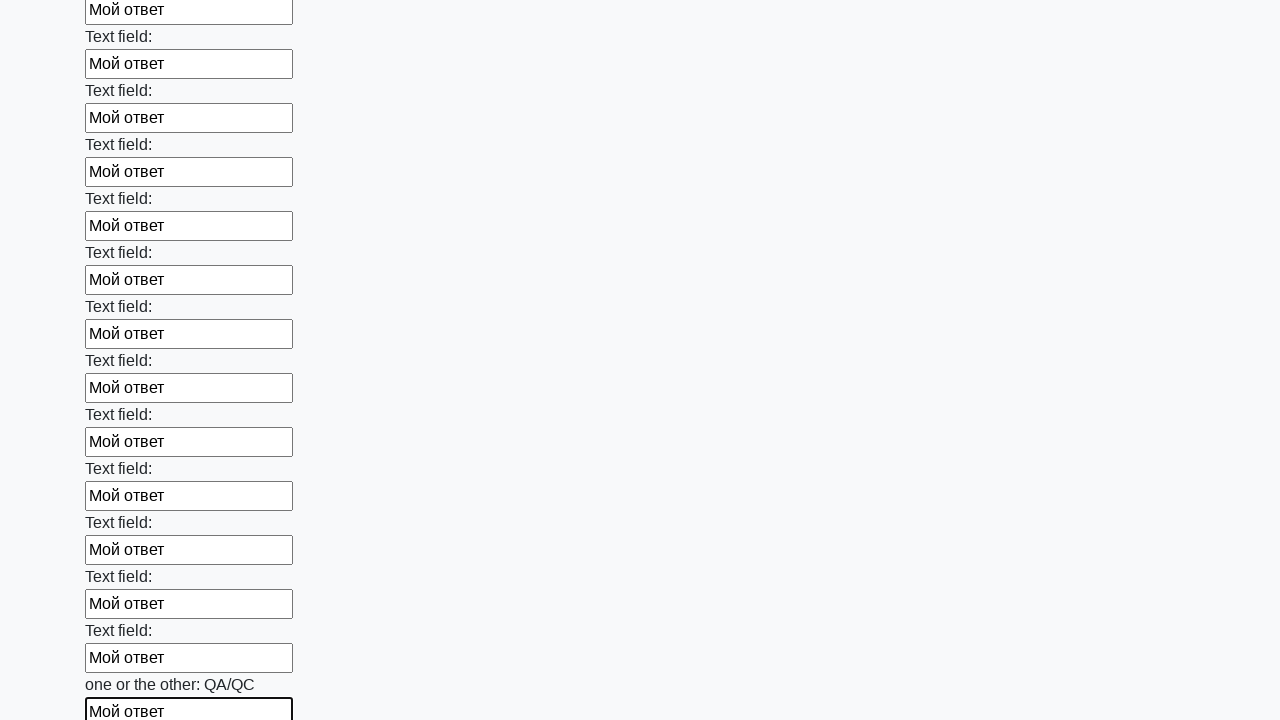

Filled input element with 'Мой ответ' on input >> nth=88
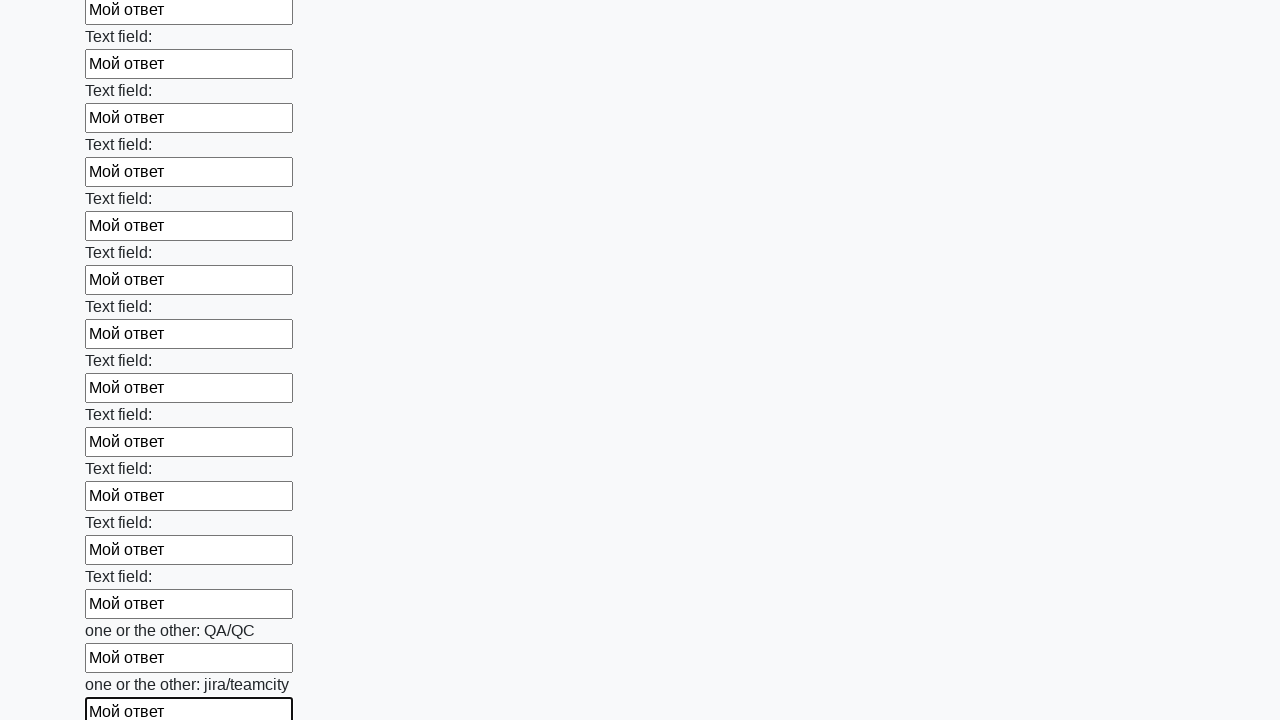

Filled input element with 'Мой ответ' on input >> nth=89
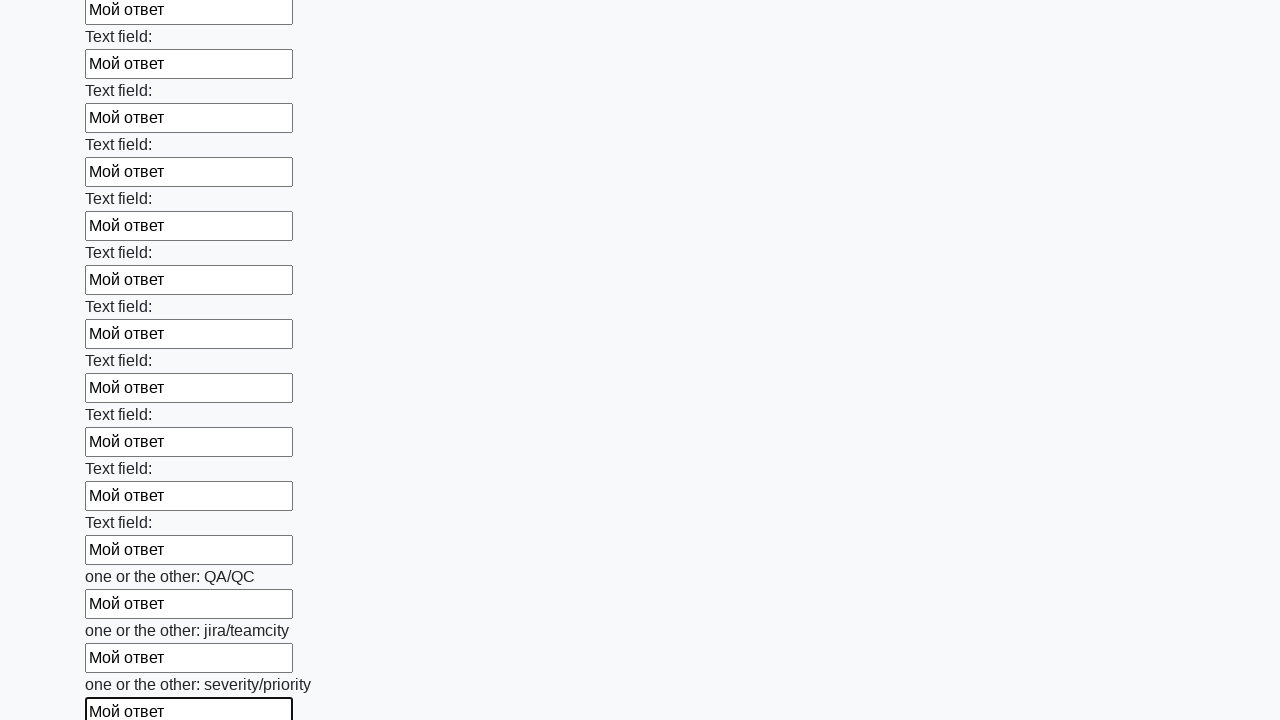

Filled input element with 'Мой ответ' on input >> nth=90
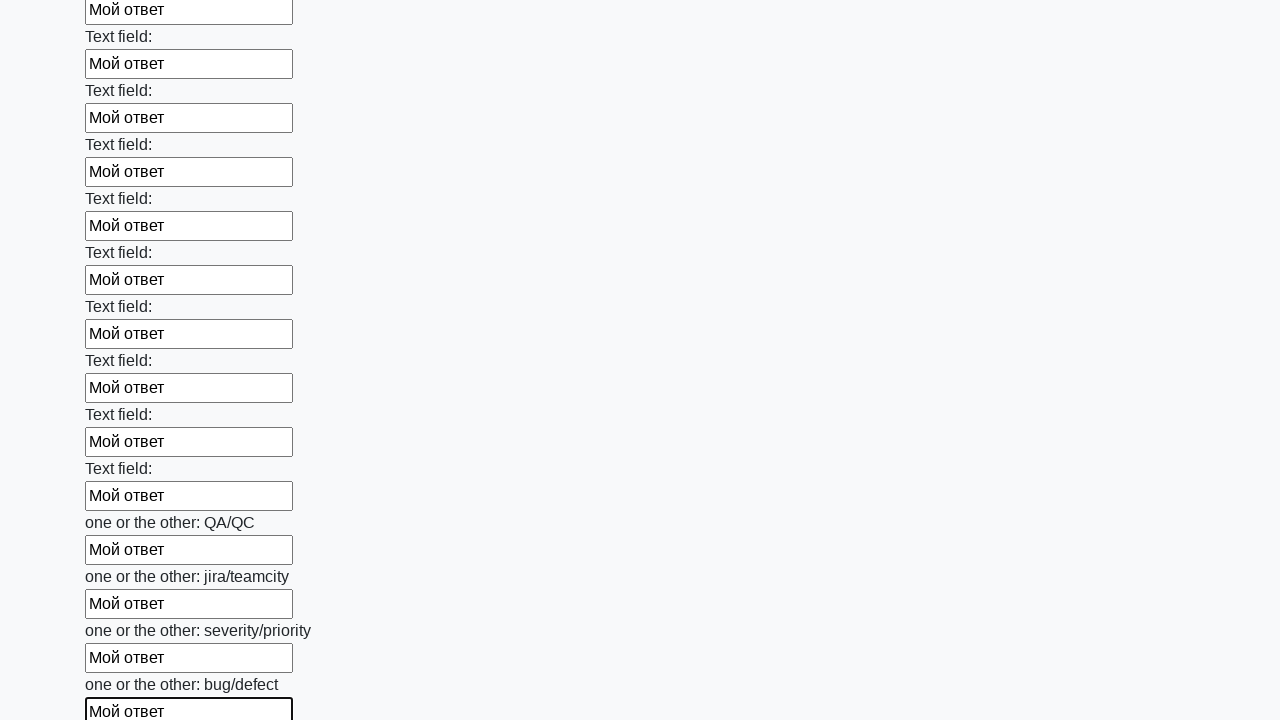

Filled input element with 'Мой ответ' on input >> nth=91
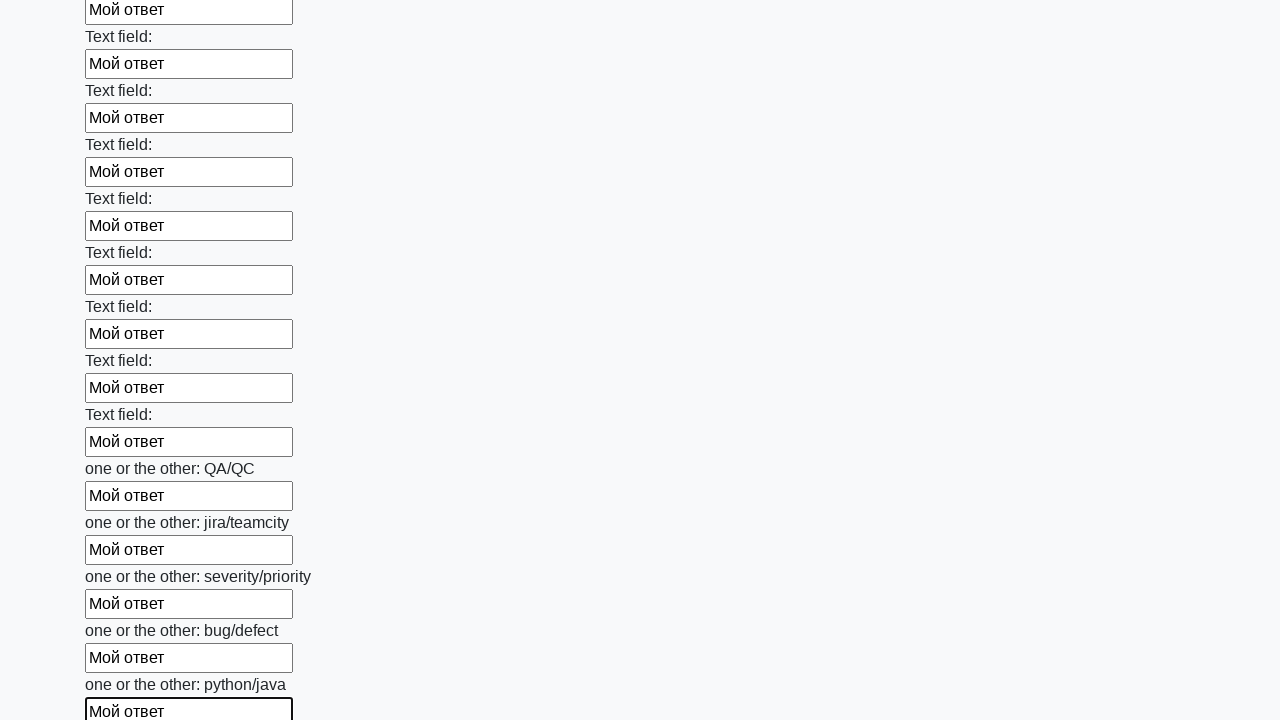

Filled input element with 'Мой ответ' on input >> nth=92
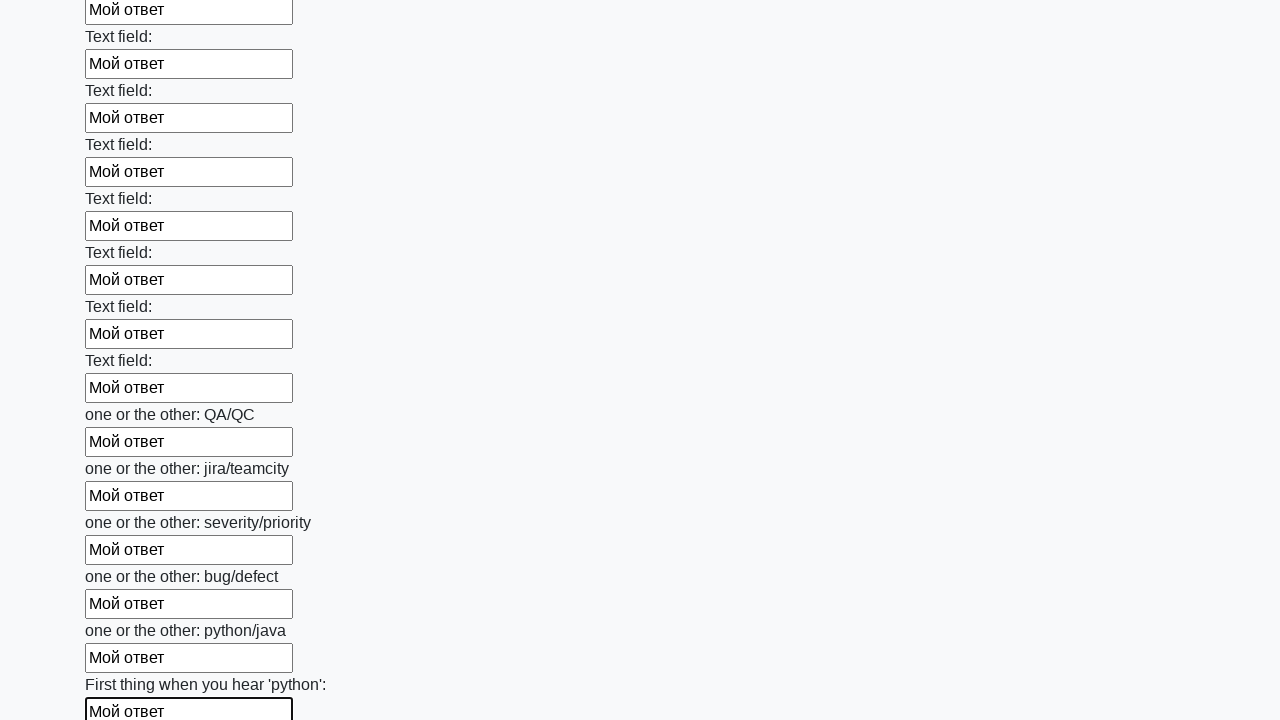

Filled input element with 'Мой ответ' on input >> nth=93
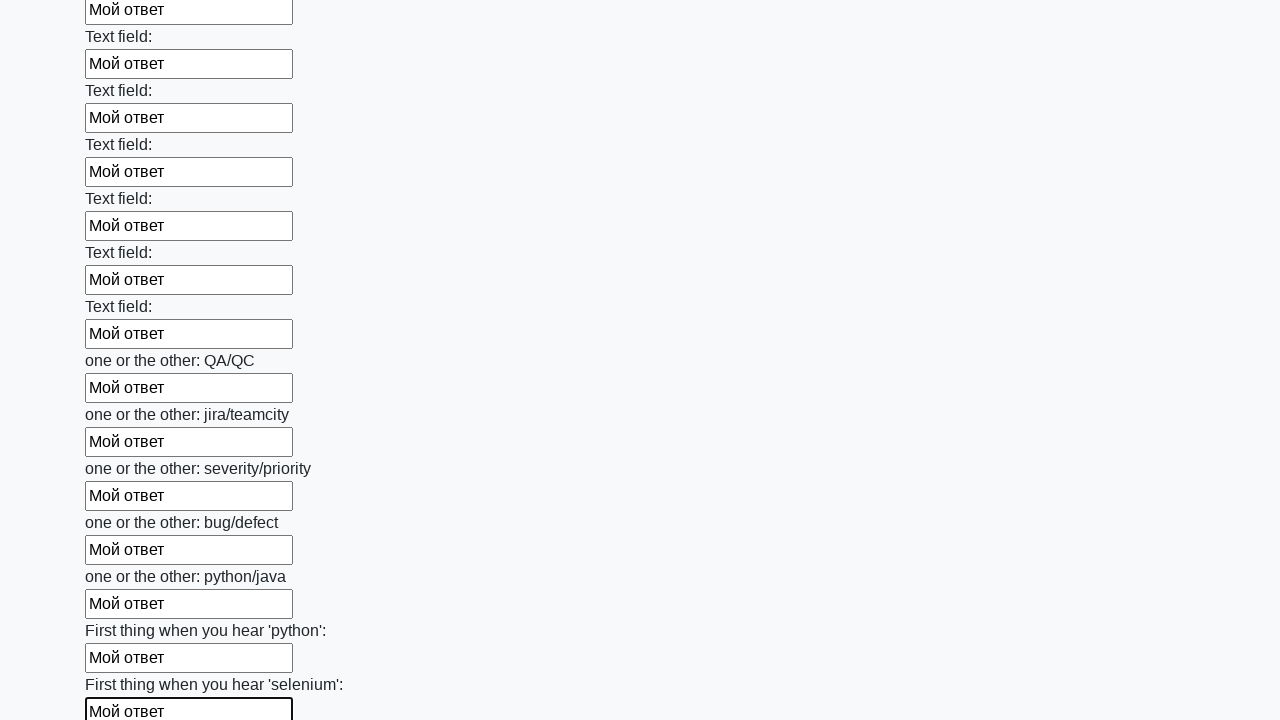

Filled input element with 'Мой ответ' on input >> nth=94
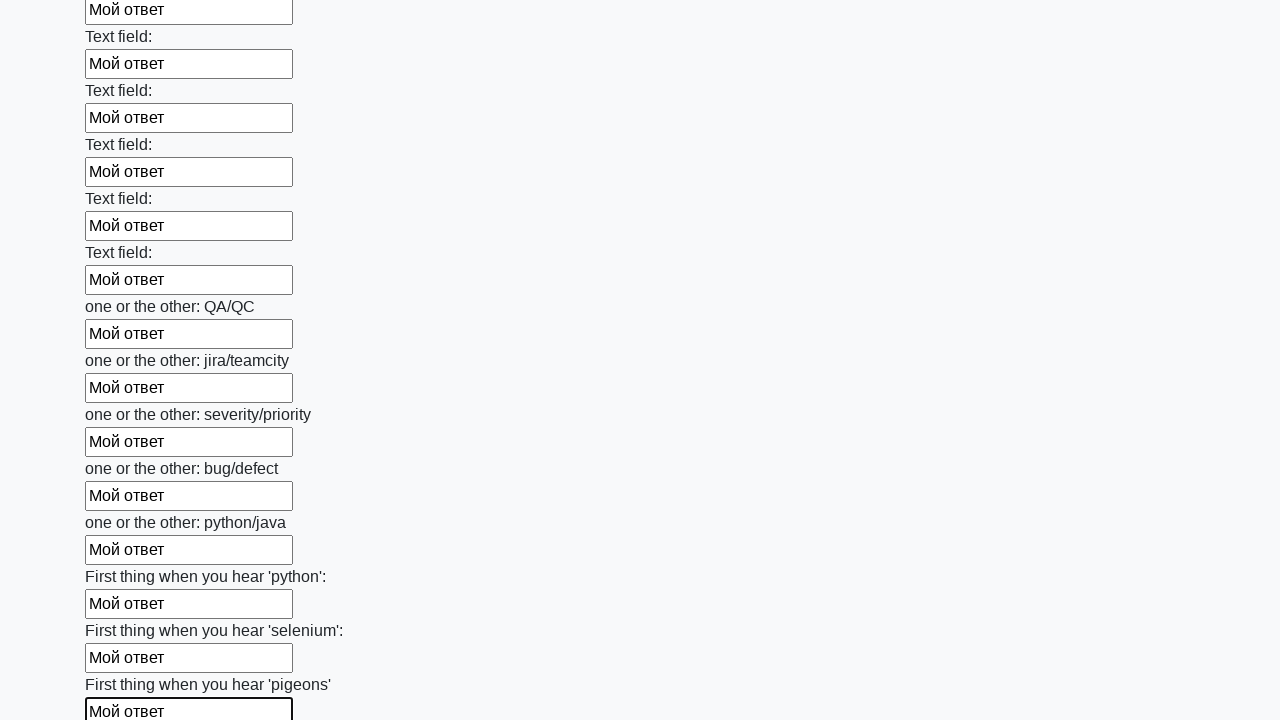

Filled input element with 'Мой ответ' on input >> nth=95
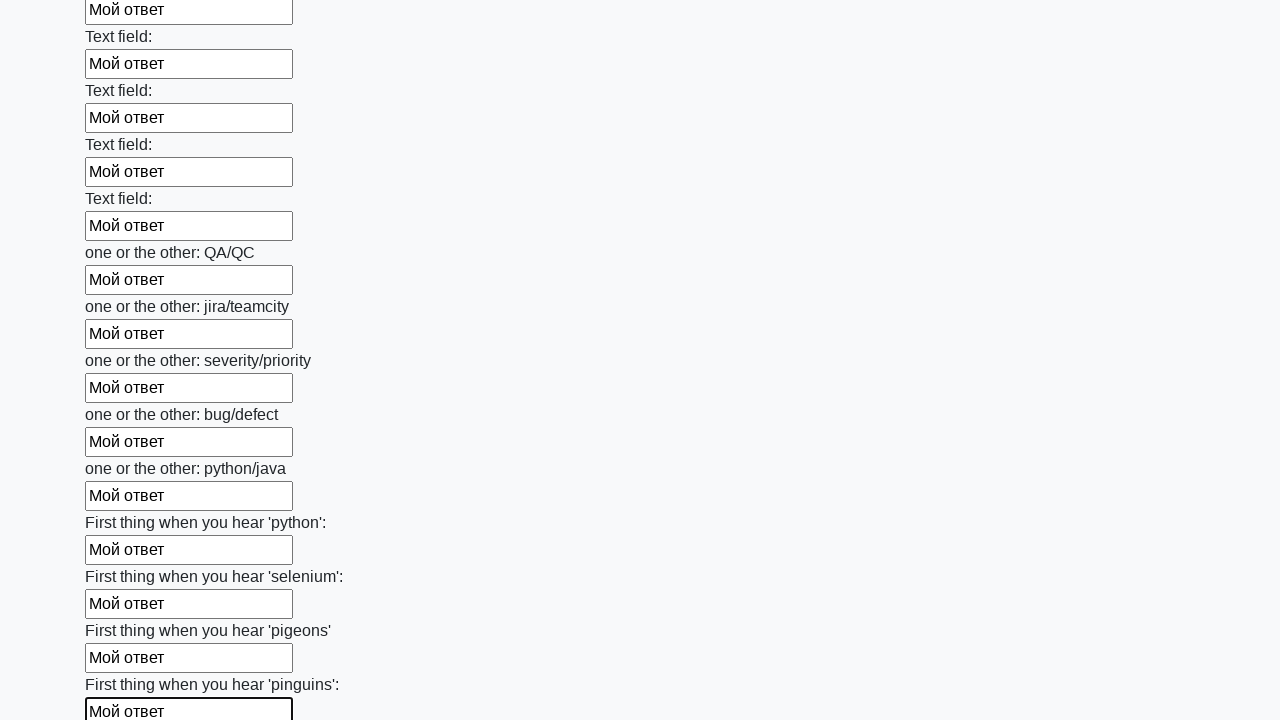

Filled input element with 'Мой ответ' on input >> nth=96
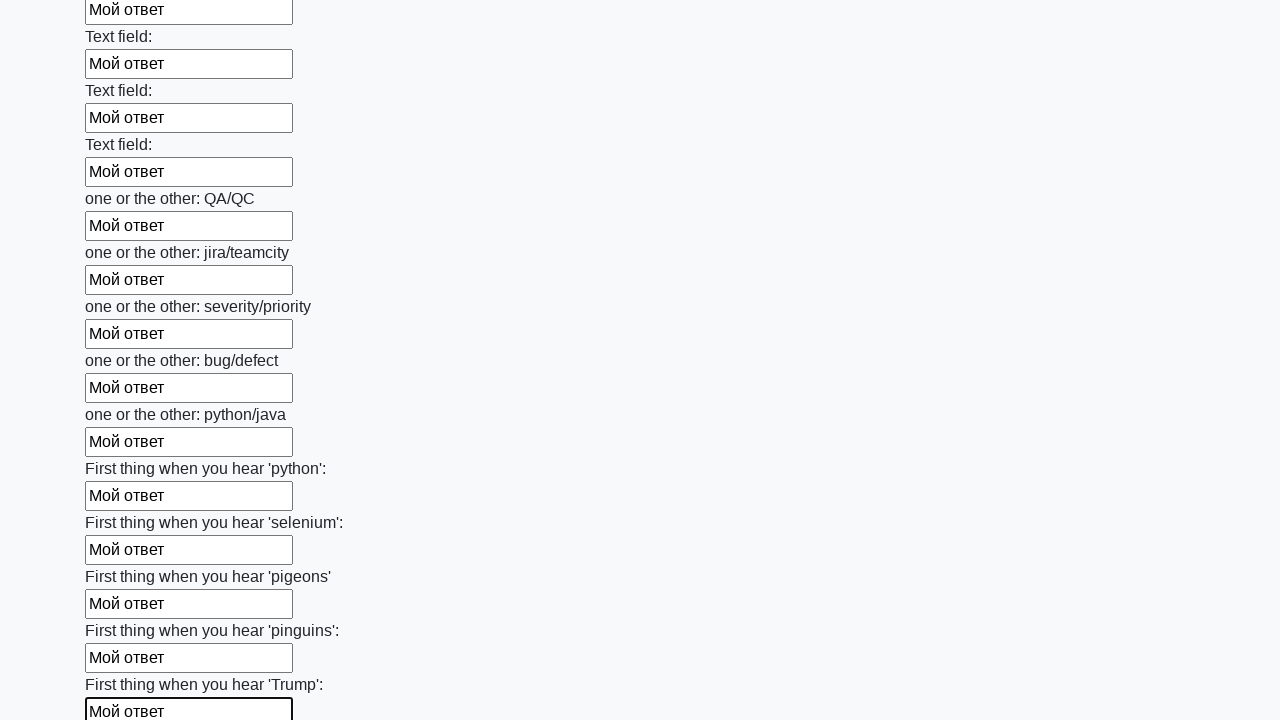

Filled input element with 'Мой ответ' on input >> nth=97
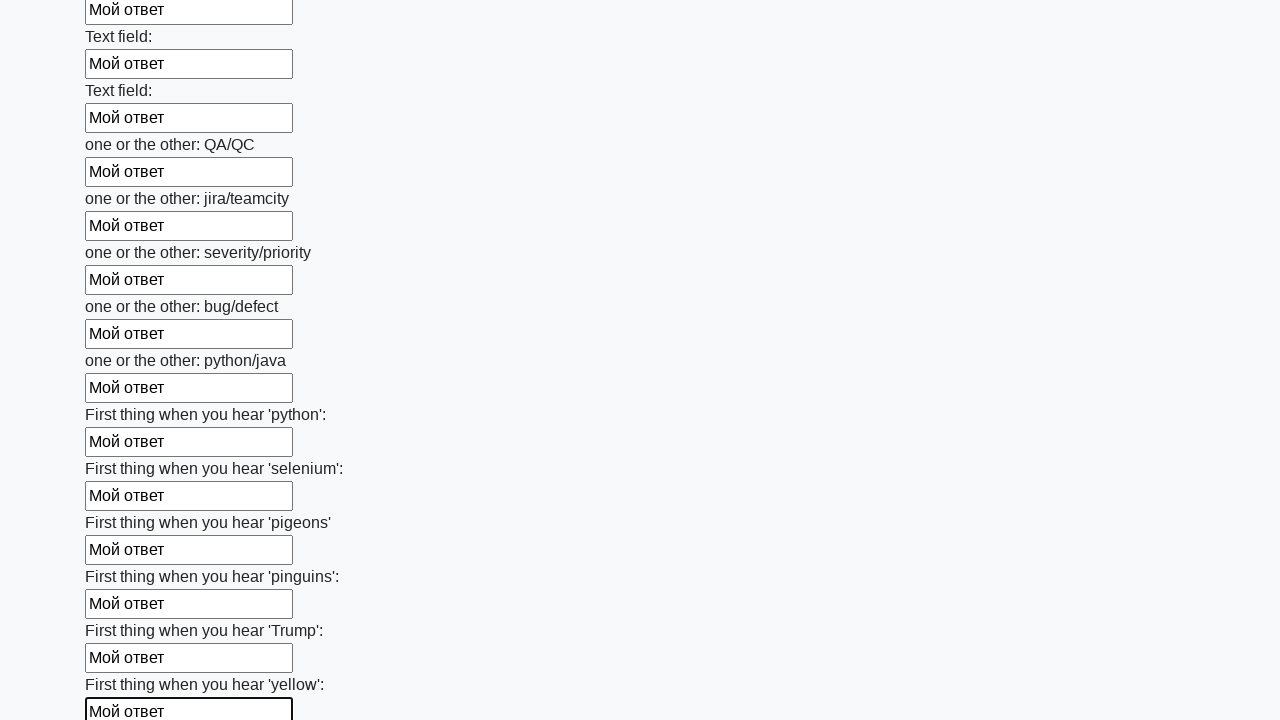

Filled input element with 'Мой ответ' on input >> nth=98
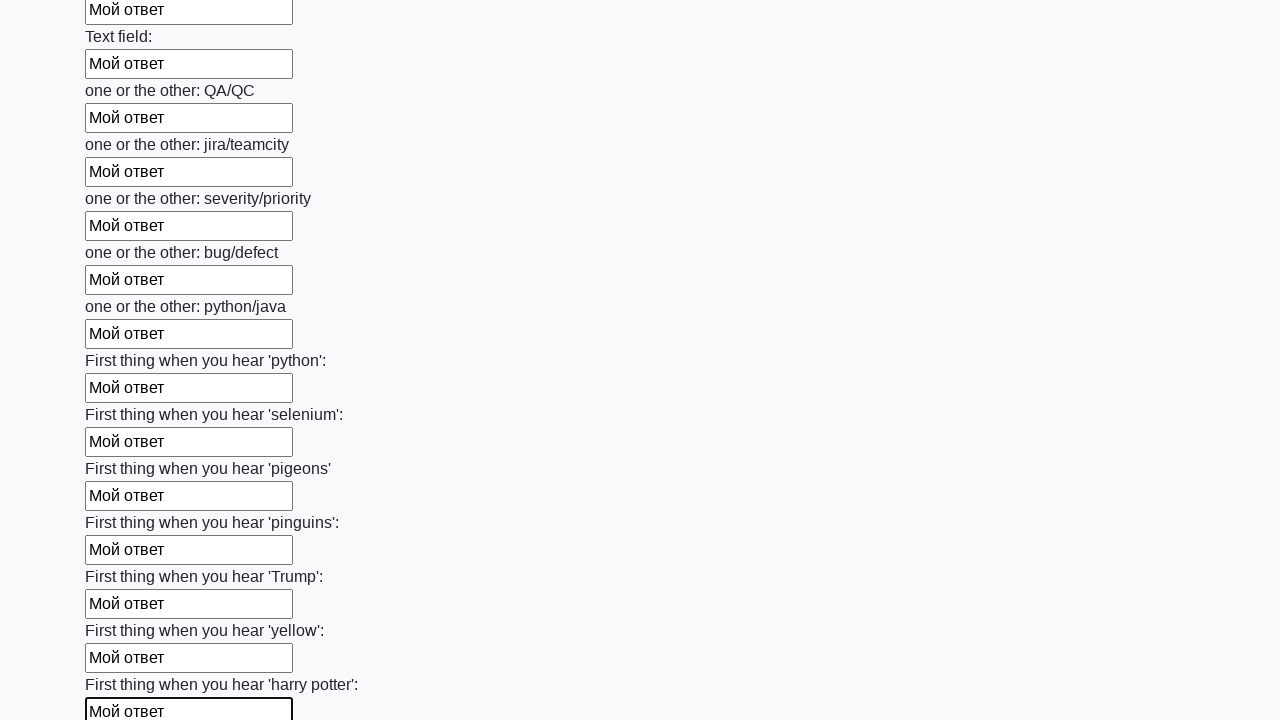

Filled input element with 'Мой ответ' on input >> nth=99
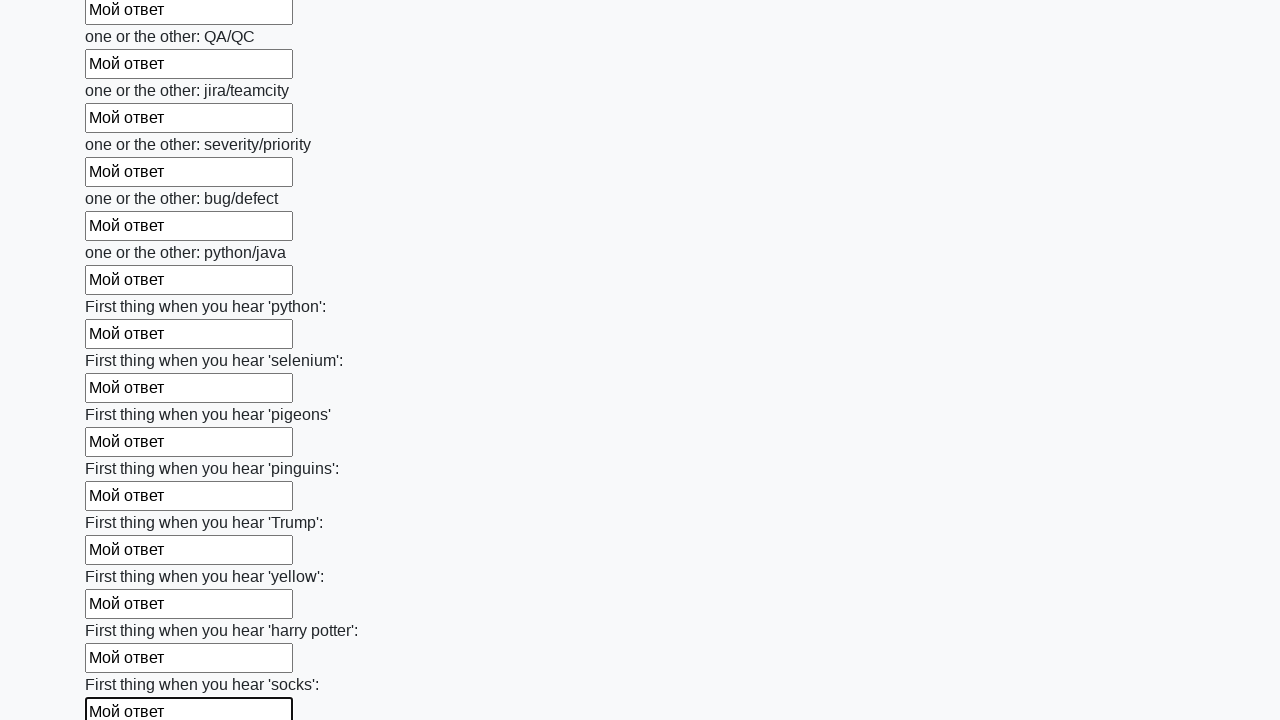

Clicked submit button to submit form at (123, 611) on button.btn
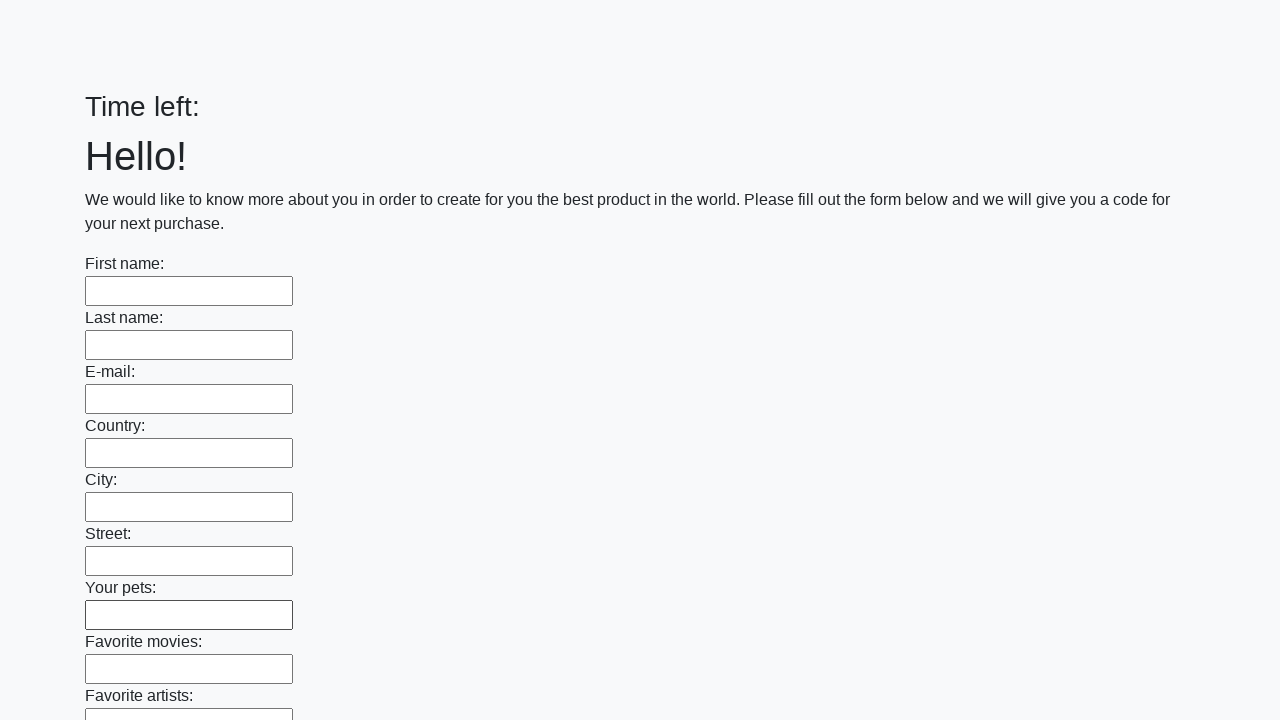

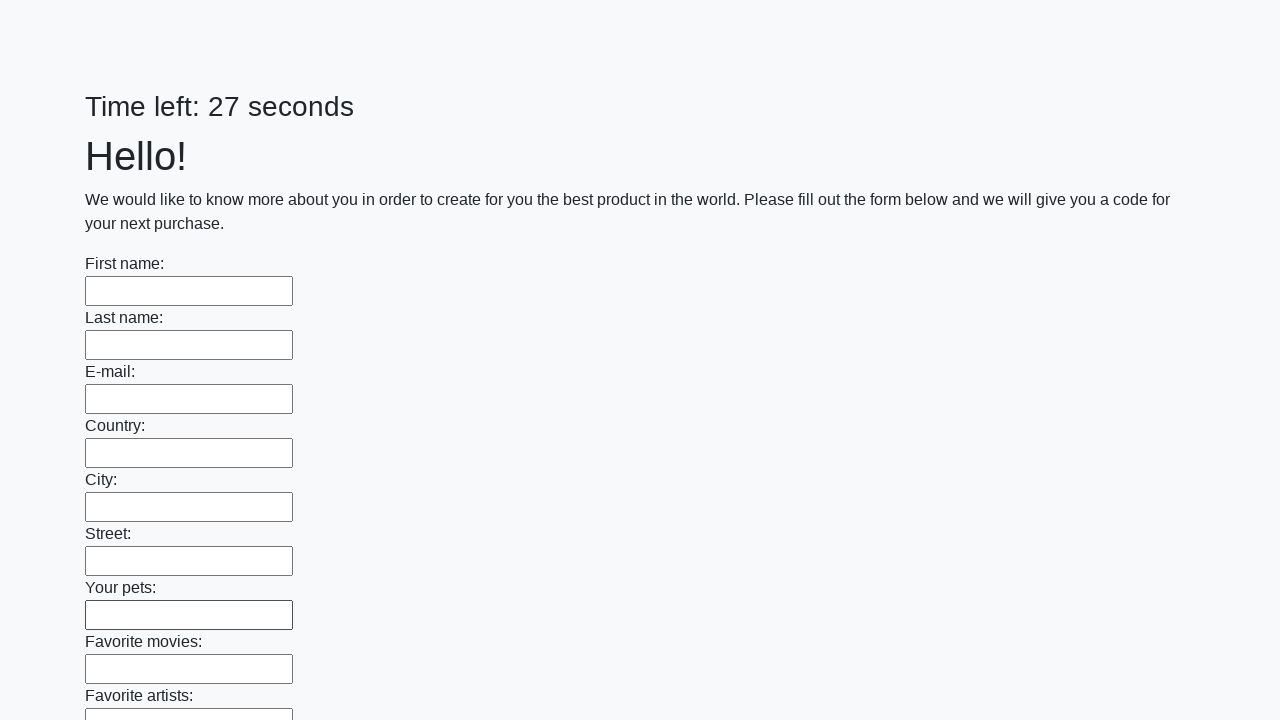